Tests slider functionality by moving the slider handle to different positions using keyboard arrow keys

Starting URL: https://seleniumui.moderntester.pl/slider.php

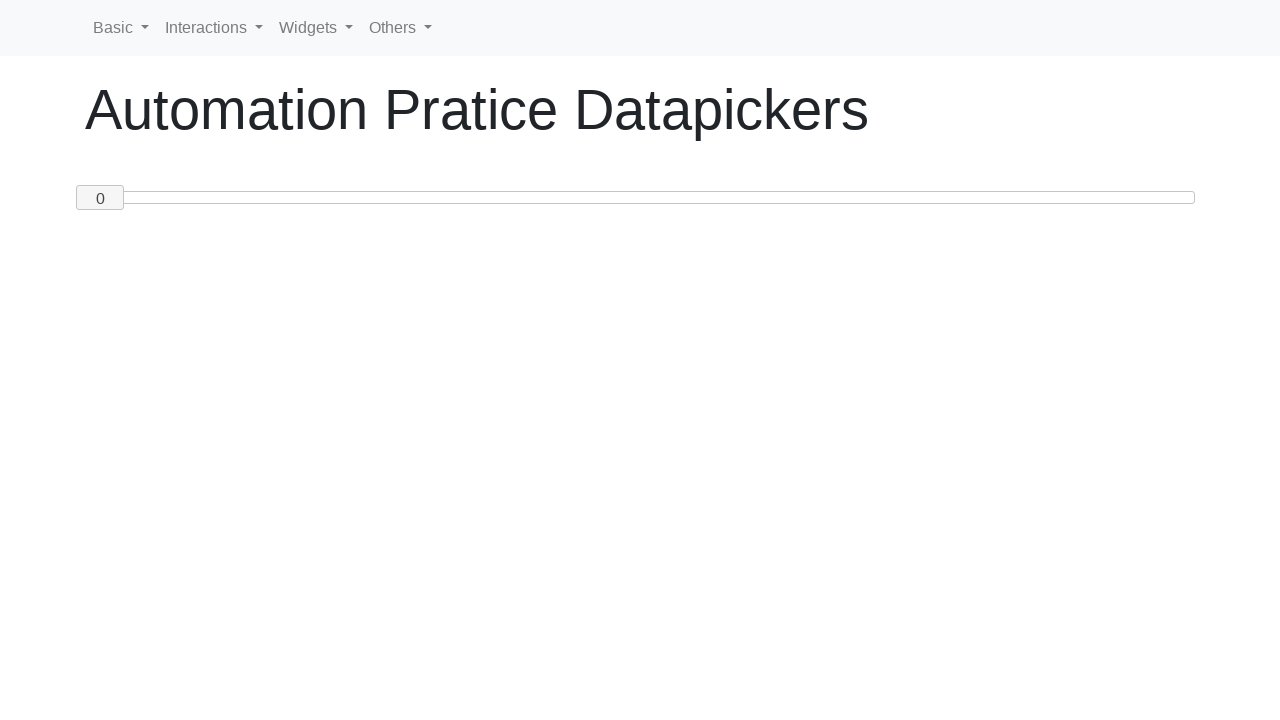

Located slider handle and retrieved initial value
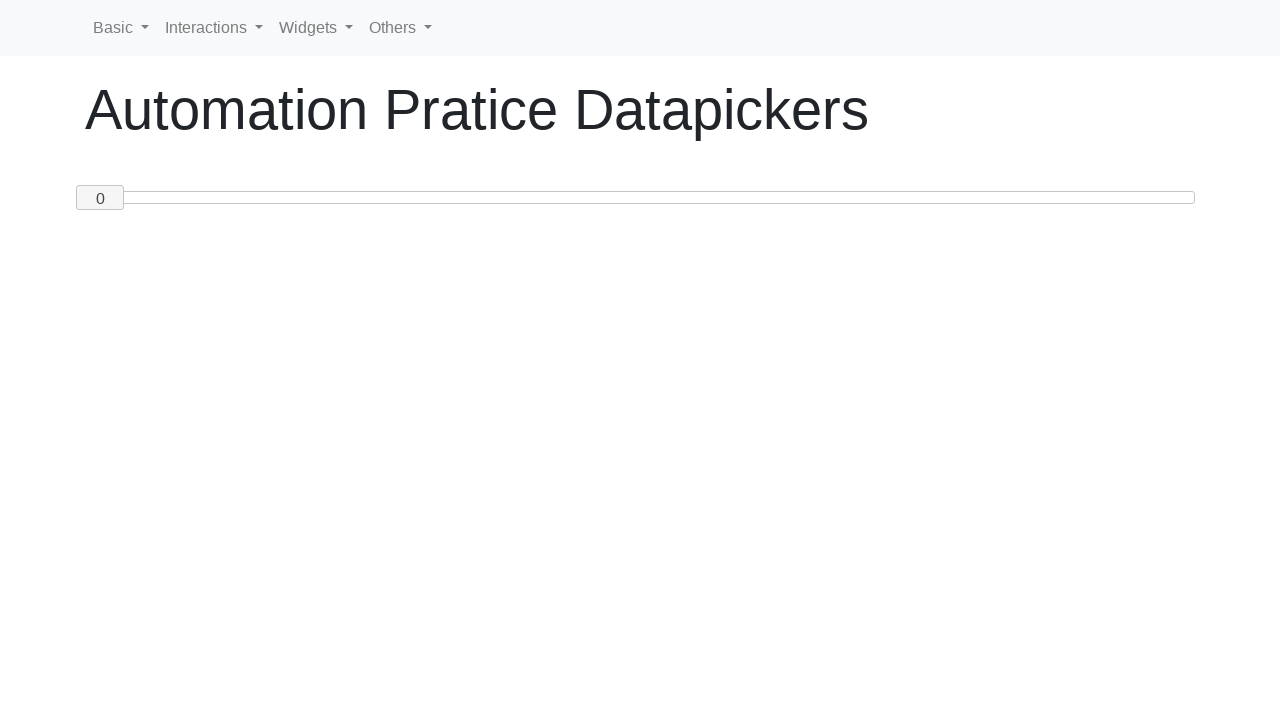

Pressed ArrowRight to move slider towards 50 (iteration 1) on #custom-handle
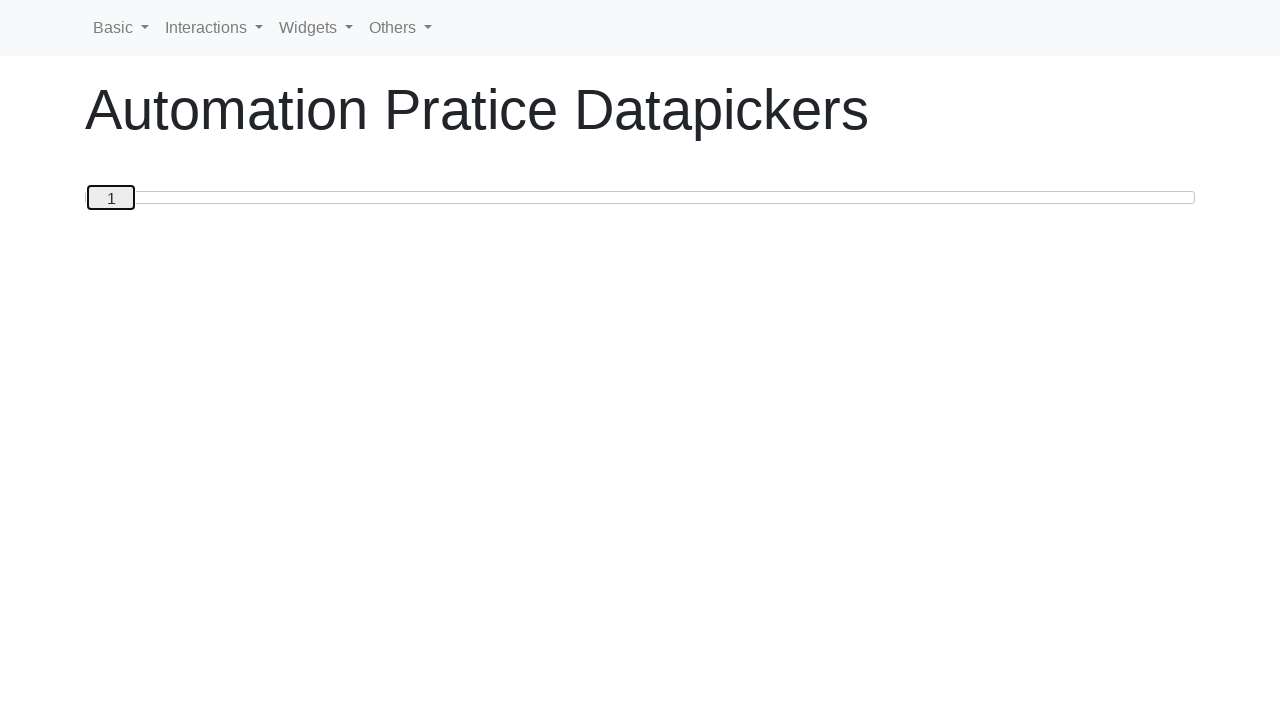

Pressed ArrowRight to move slider towards 50 (iteration 2) on #custom-handle
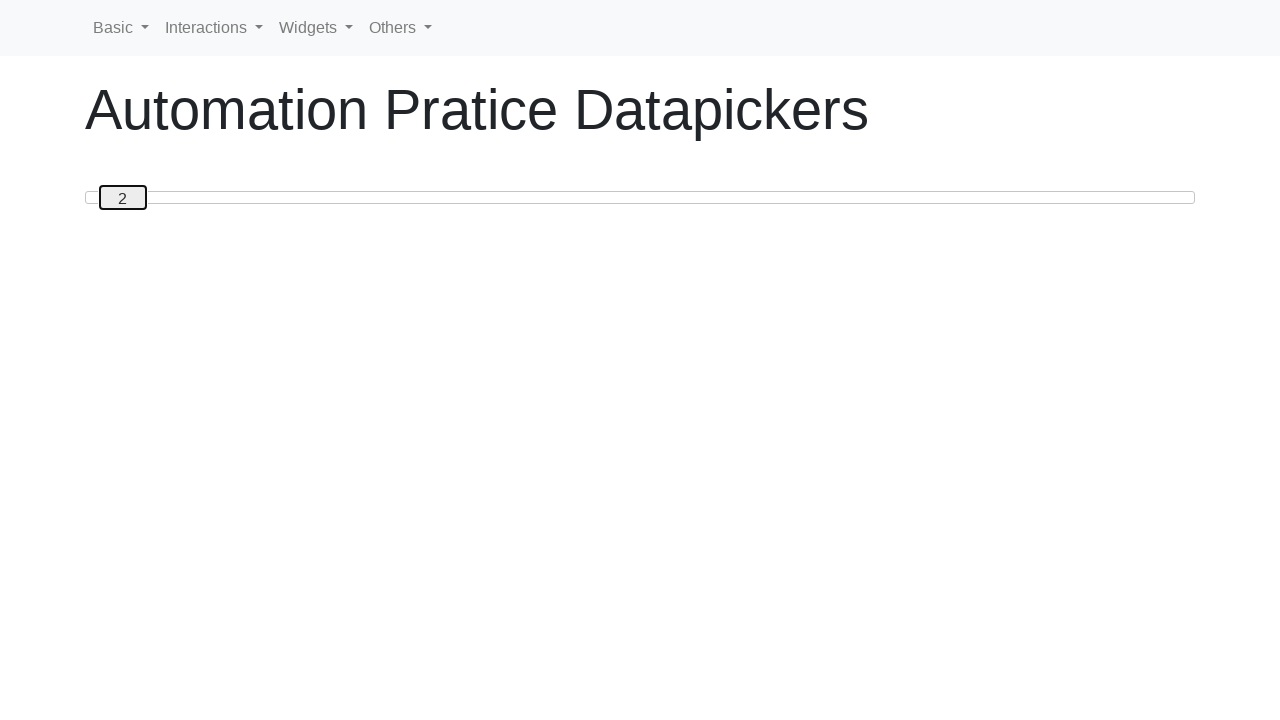

Pressed ArrowRight to move slider towards 50 (iteration 3) on #custom-handle
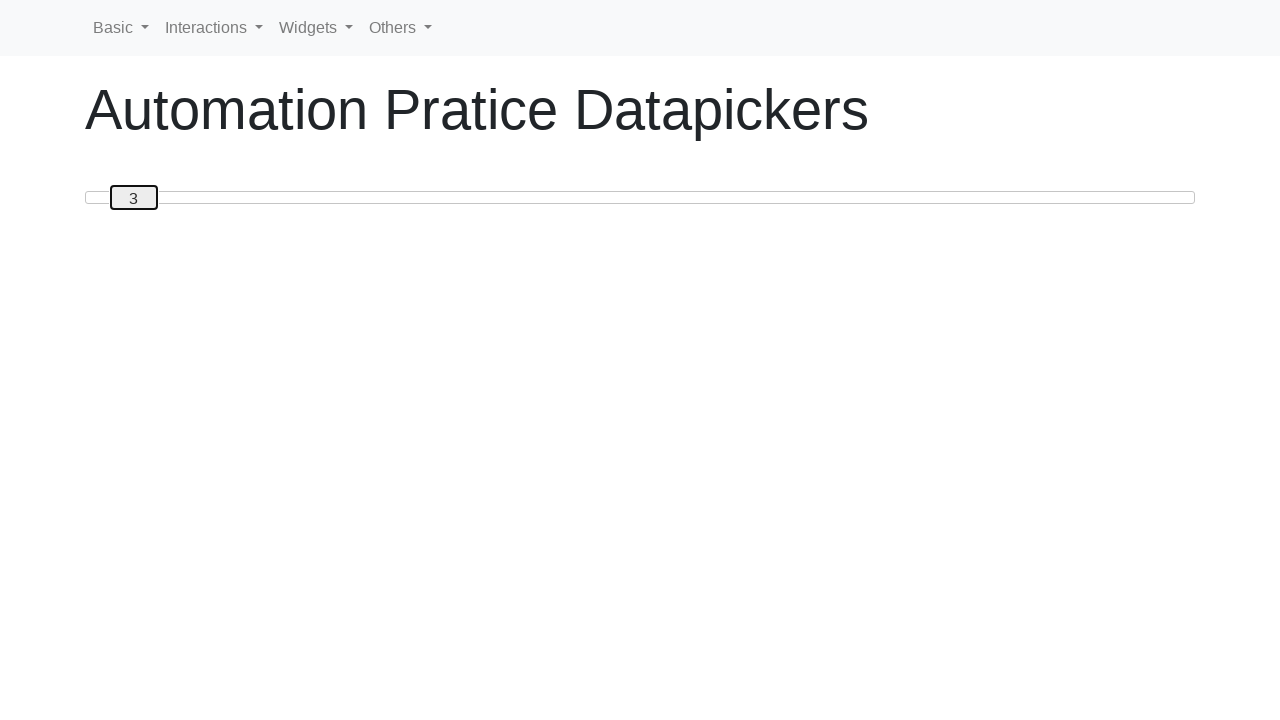

Pressed ArrowRight to move slider towards 50 (iteration 4) on #custom-handle
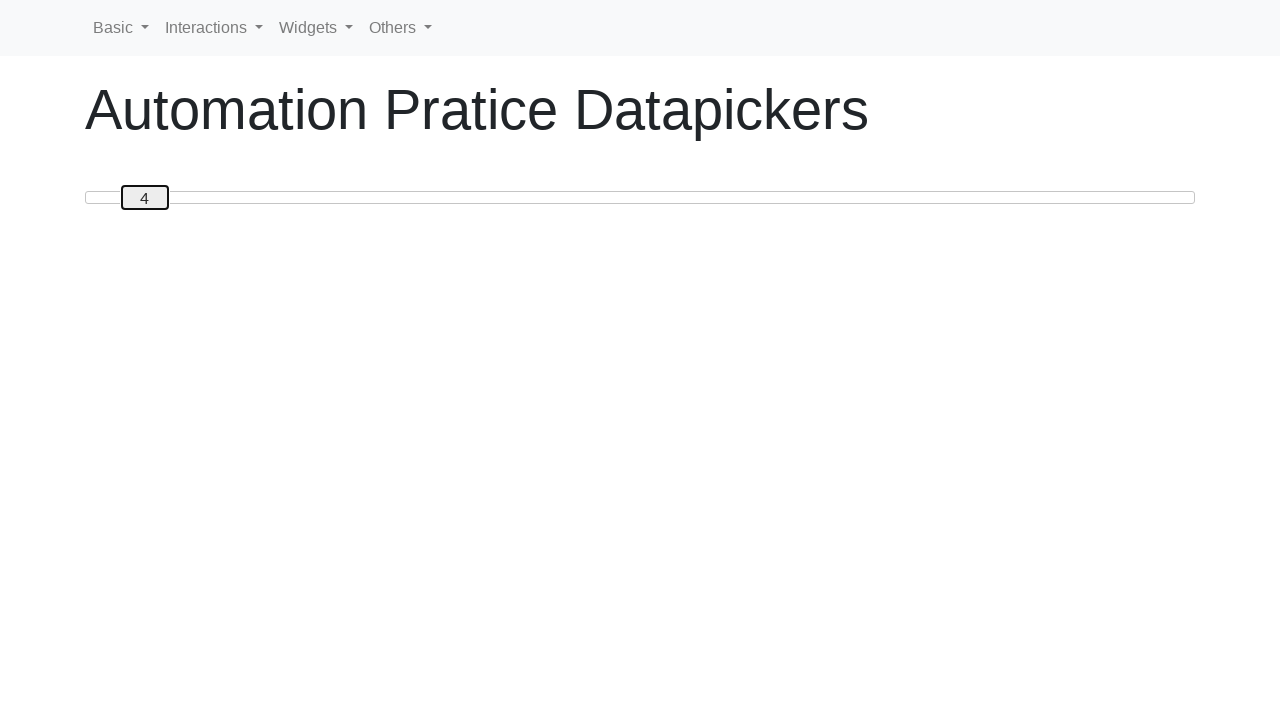

Pressed ArrowRight to move slider towards 50 (iteration 5) on #custom-handle
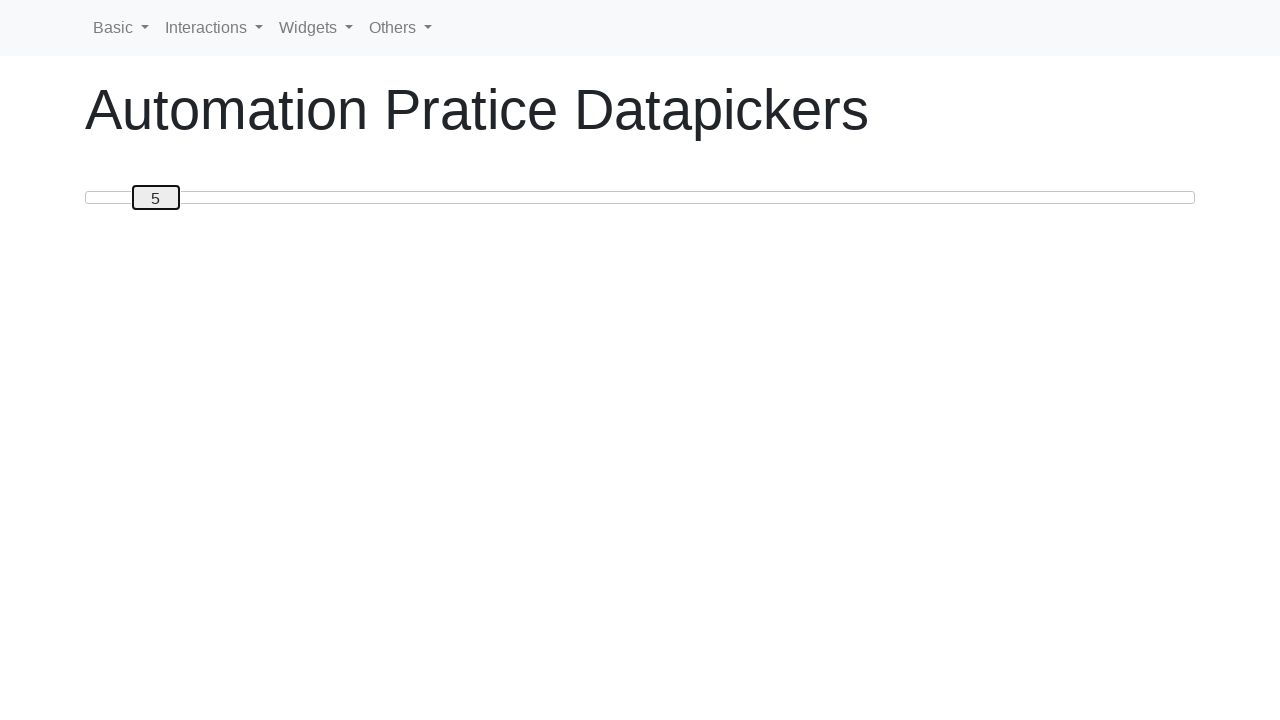

Pressed ArrowRight to move slider towards 50 (iteration 6) on #custom-handle
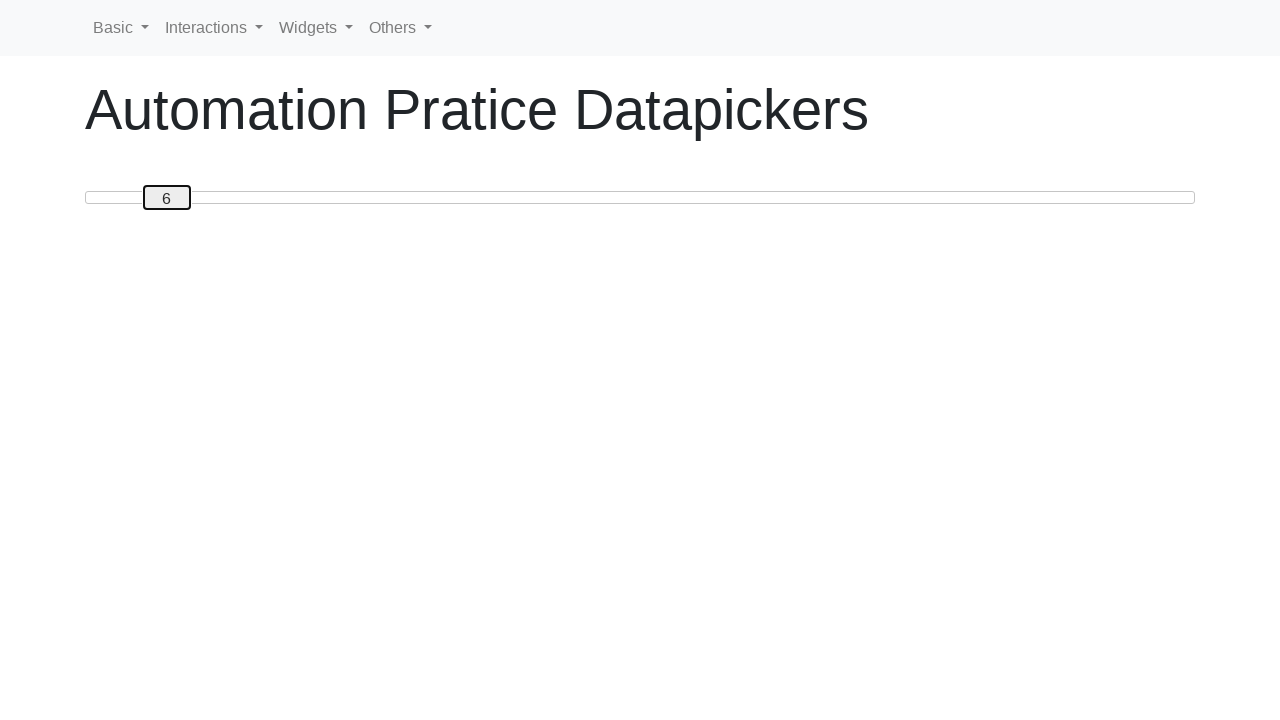

Pressed ArrowRight to move slider towards 50 (iteration 7) on #custom-handle
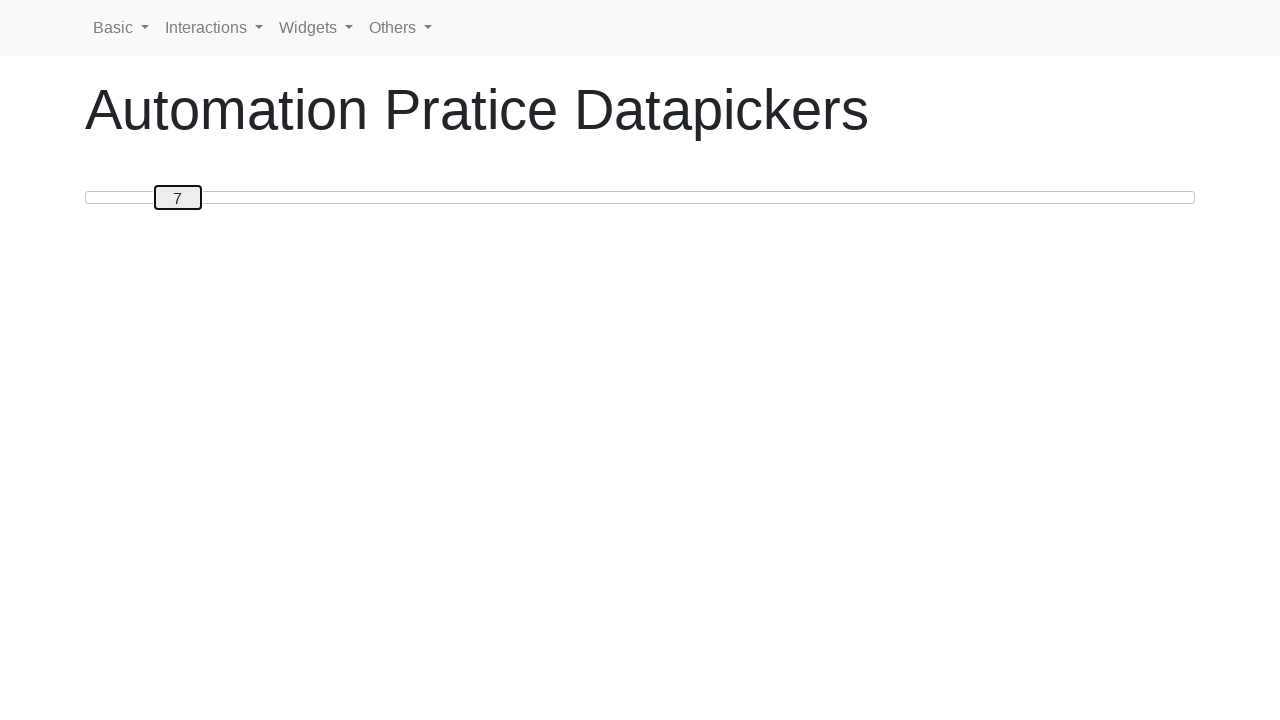

Pressed ArrowRight to move slider towards 50 (iteration 8) on #custom-handle
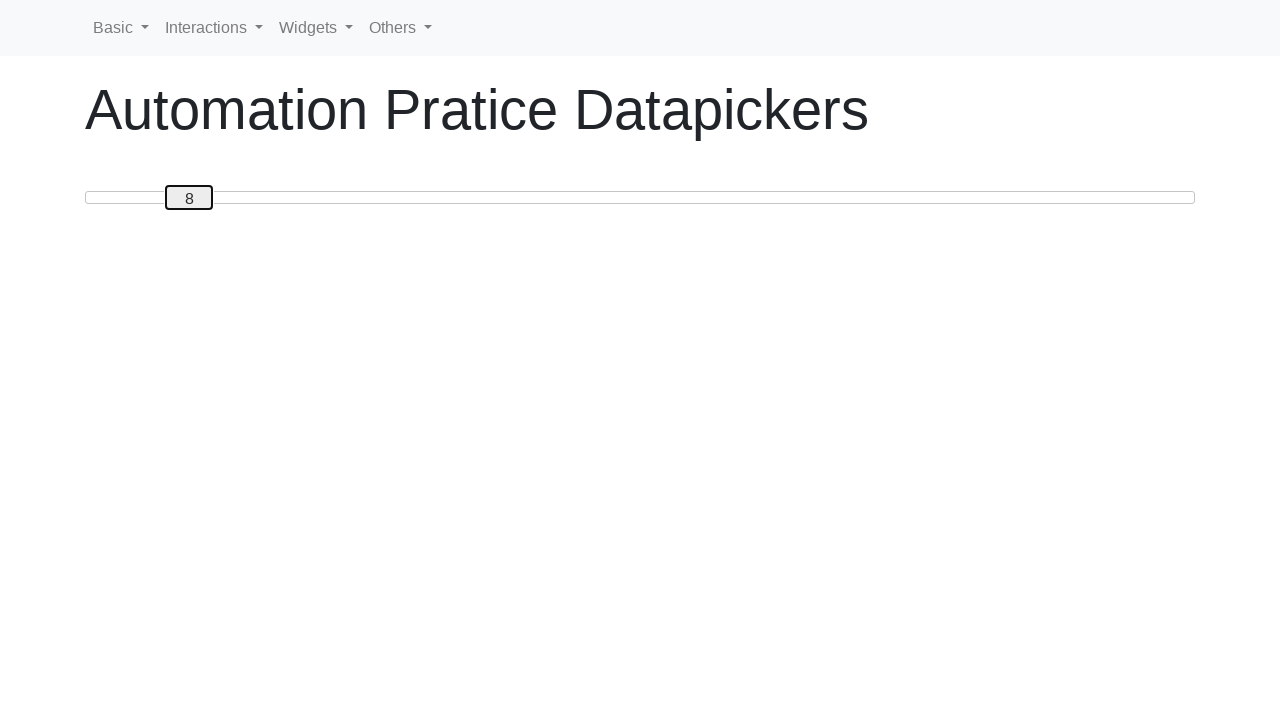

Pressed ArrowRight to move slider towards 50 (iteration 9) on #custom-handle
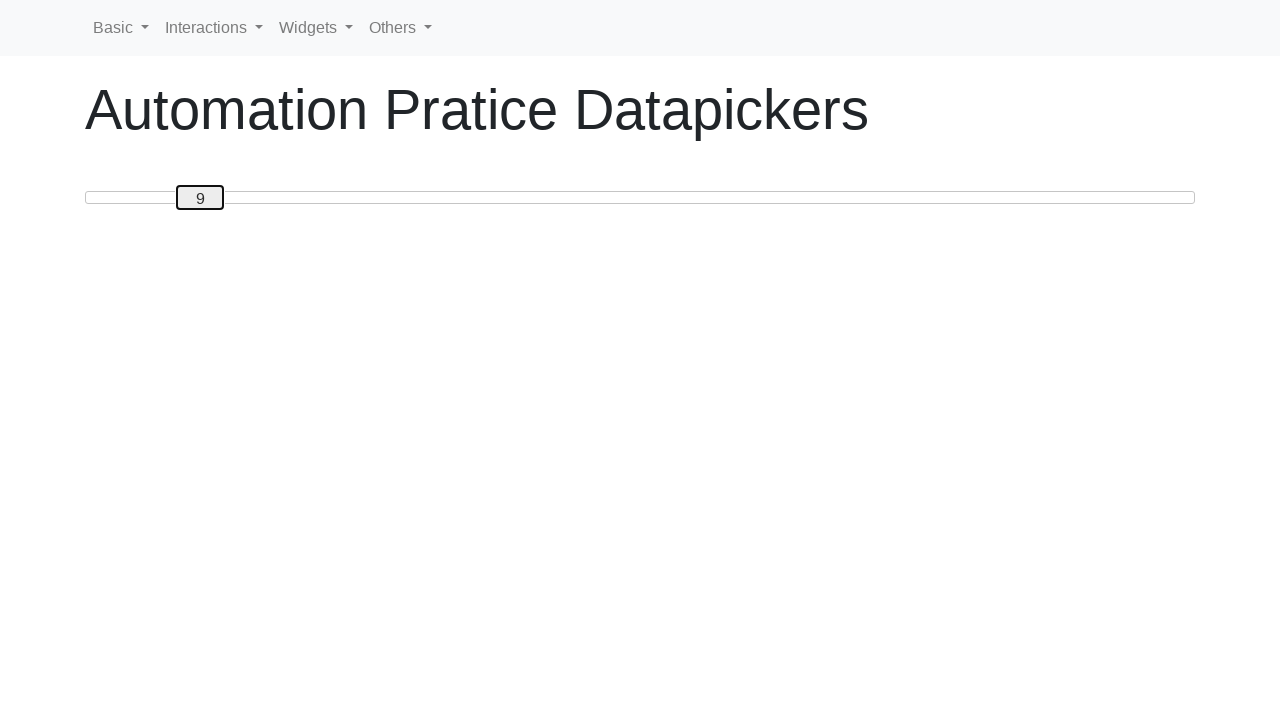

Pressed ArrowRight to move slider towards 50 (iteration 10) on #custom-handle
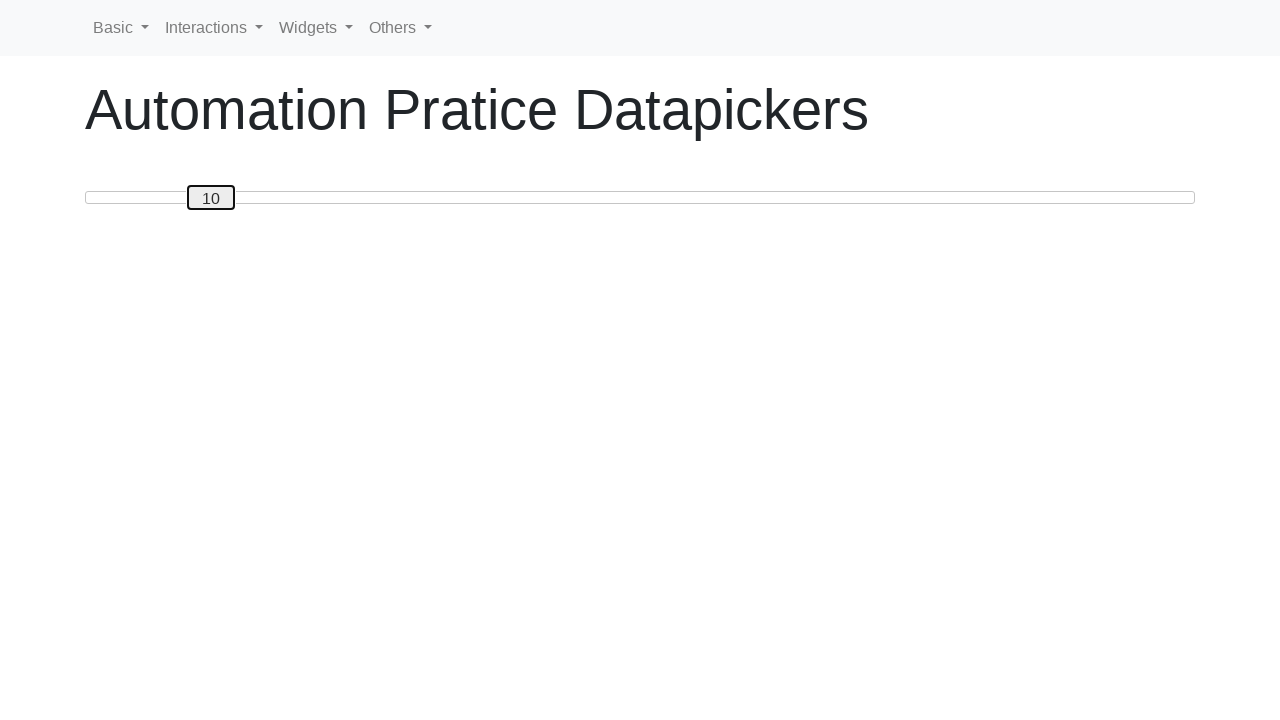

Pressed ArrowRight to move slider towards 50 (iteration 11) on #custom-handle
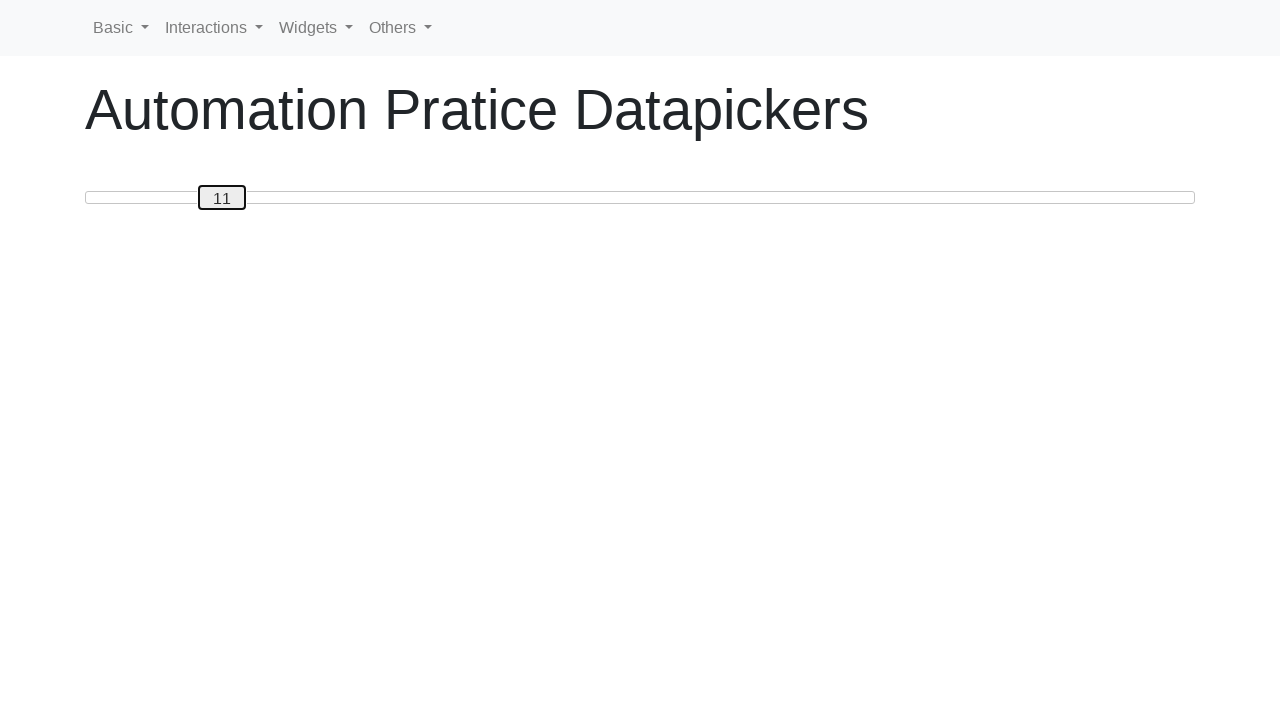

Pressed ArrowRight to move slider towards 50 (iteration 12) on #custom-handle
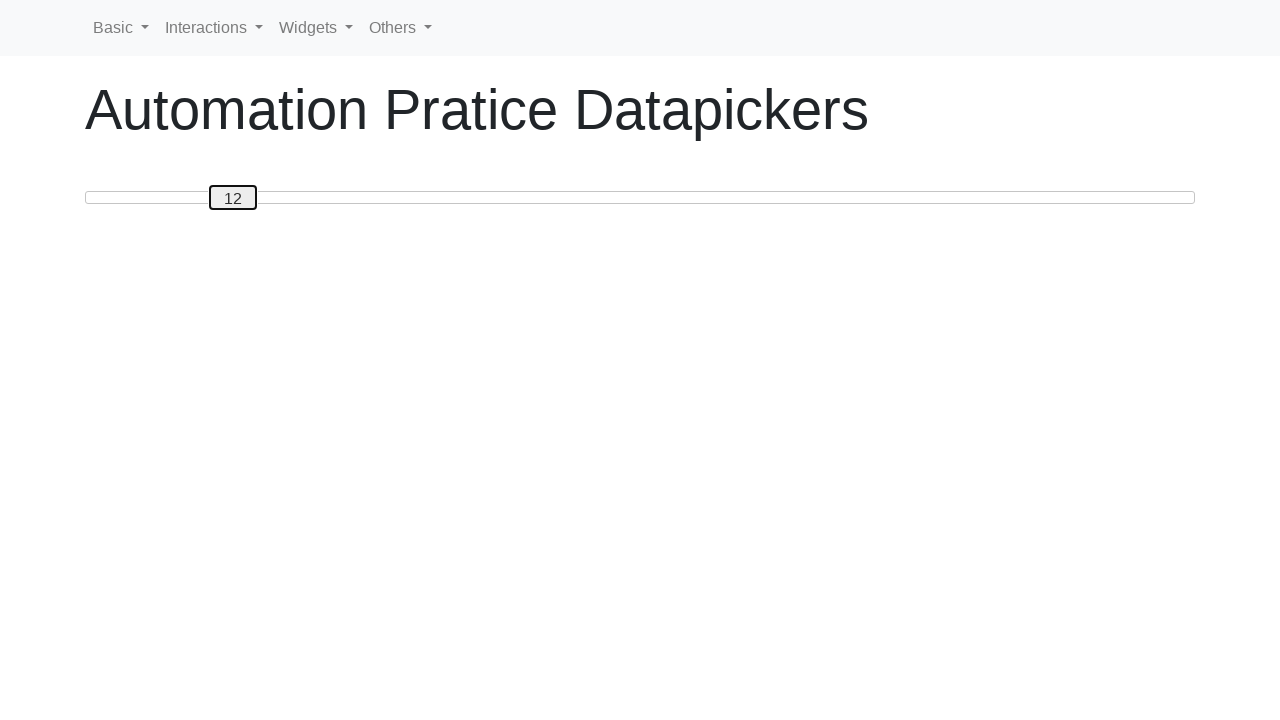

Pressed ArrowRight to move slider towards 50 (iteration 13) on #custom-handle
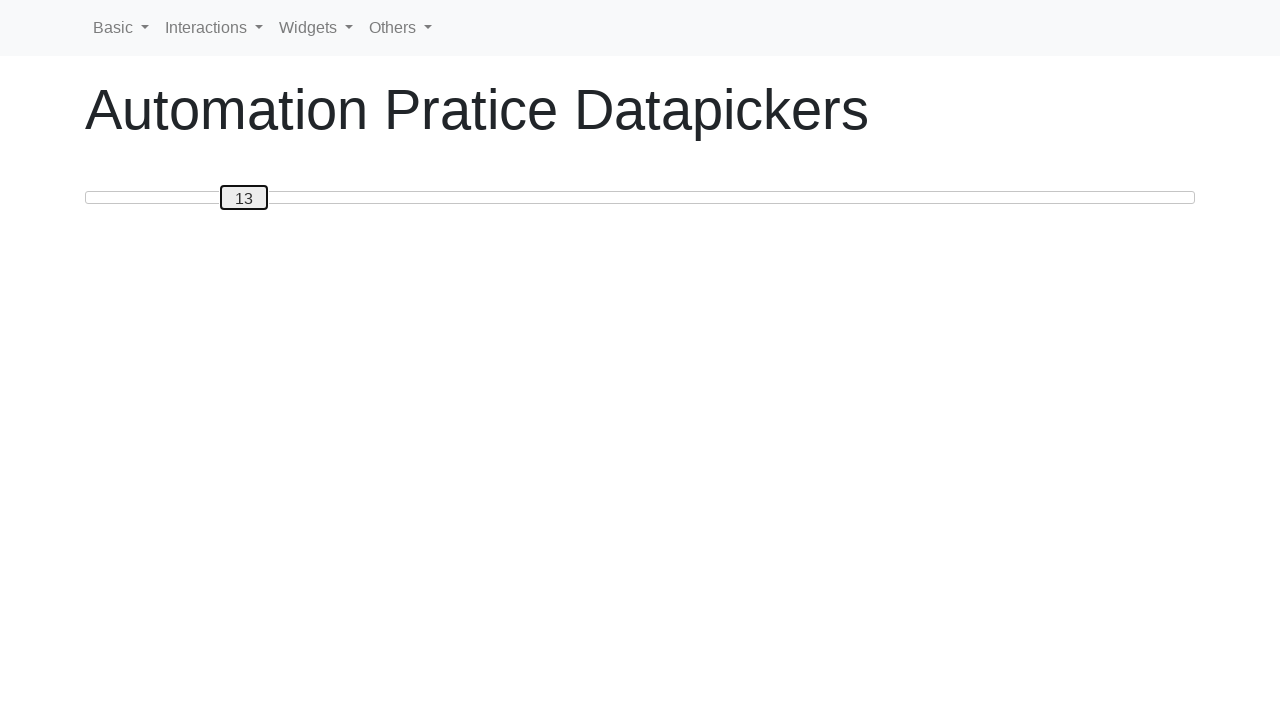

Pressed ArrowRight to move slider towards 50 (iteration 14) on #custom-handle
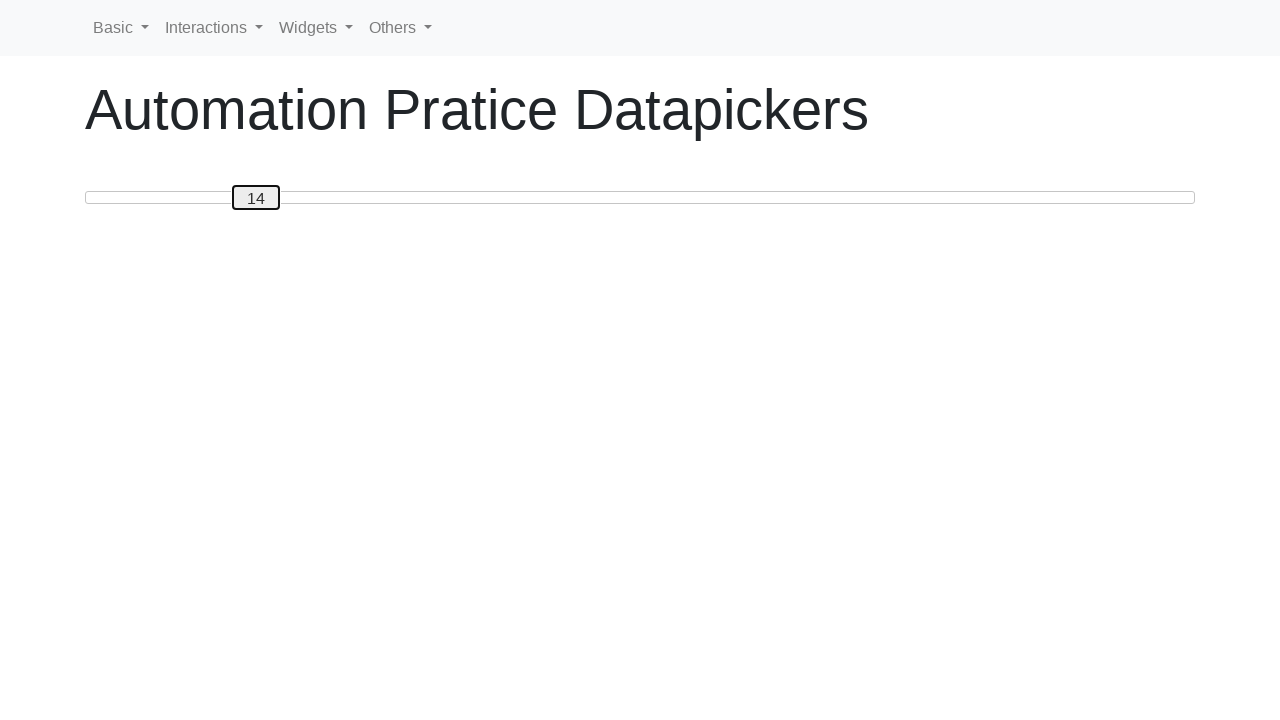

Pressed ArrowRight to move slider towards 50 (iteration 15) on #custom-handle
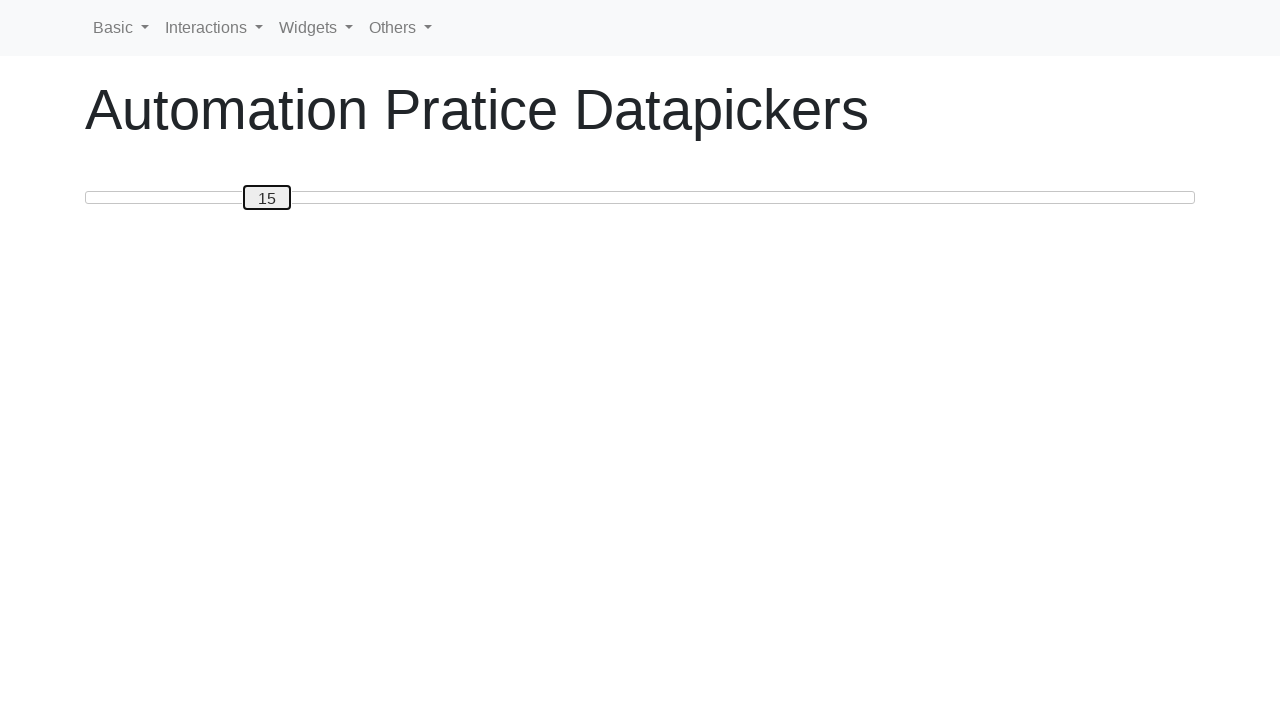

Pressed ArrowRight to move slider towards 50 (iteration 16) on #custom-handle
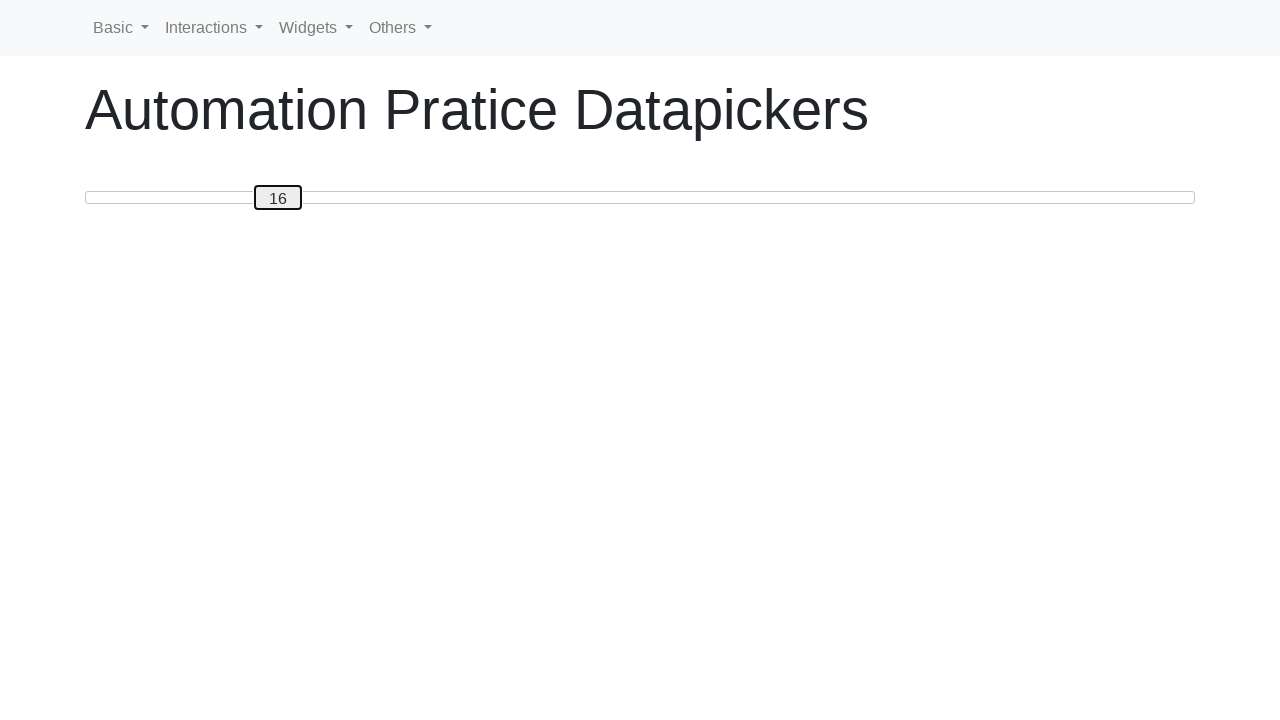

Pressed ArrowRight to move slider towards 50 (iteration 17) on #custom-handle
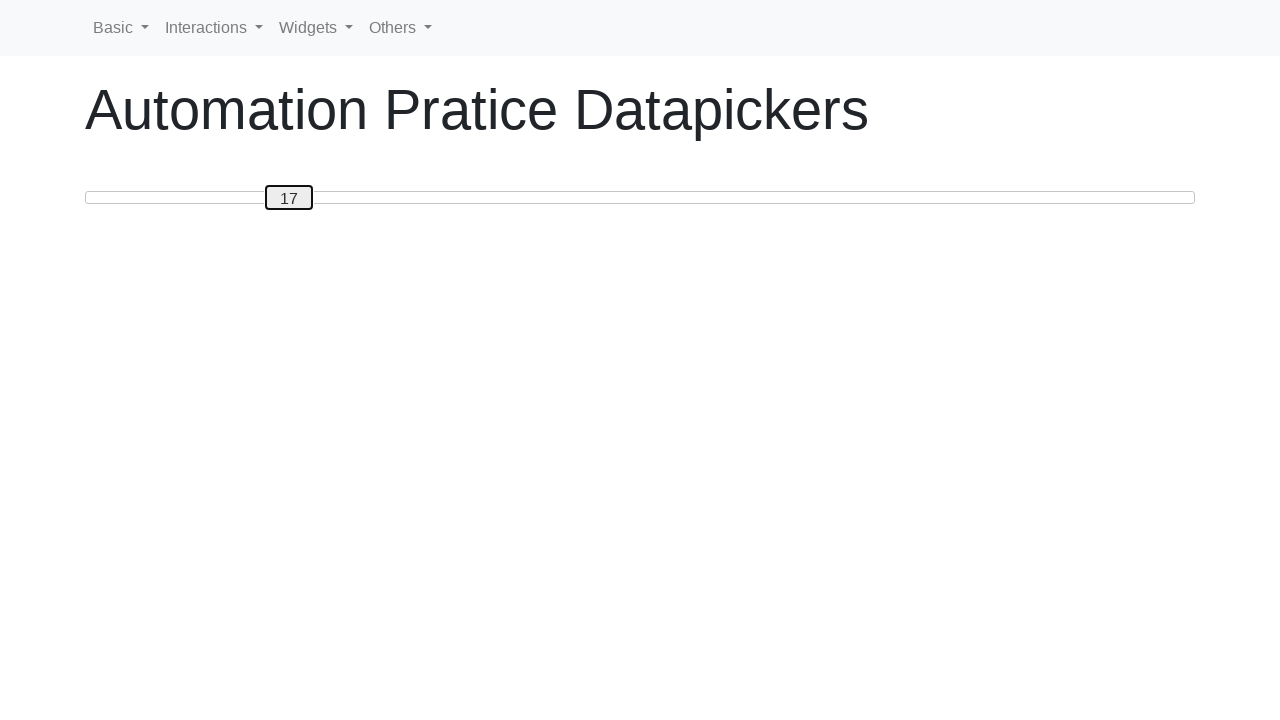

Pressed ArrowRight to move slider towards 50 (iteration 18) on #custom-handle
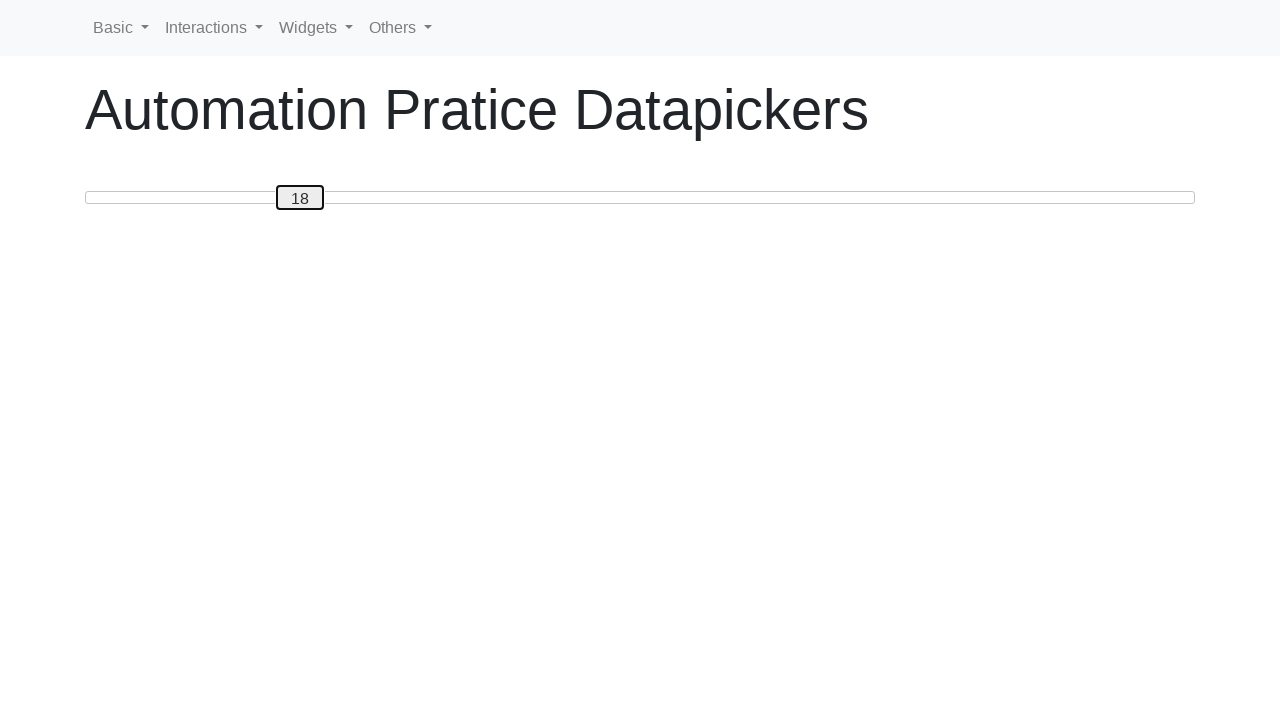

Pressed ArrowRight to move slider towards 50 (iteration 19) on #custom-handle
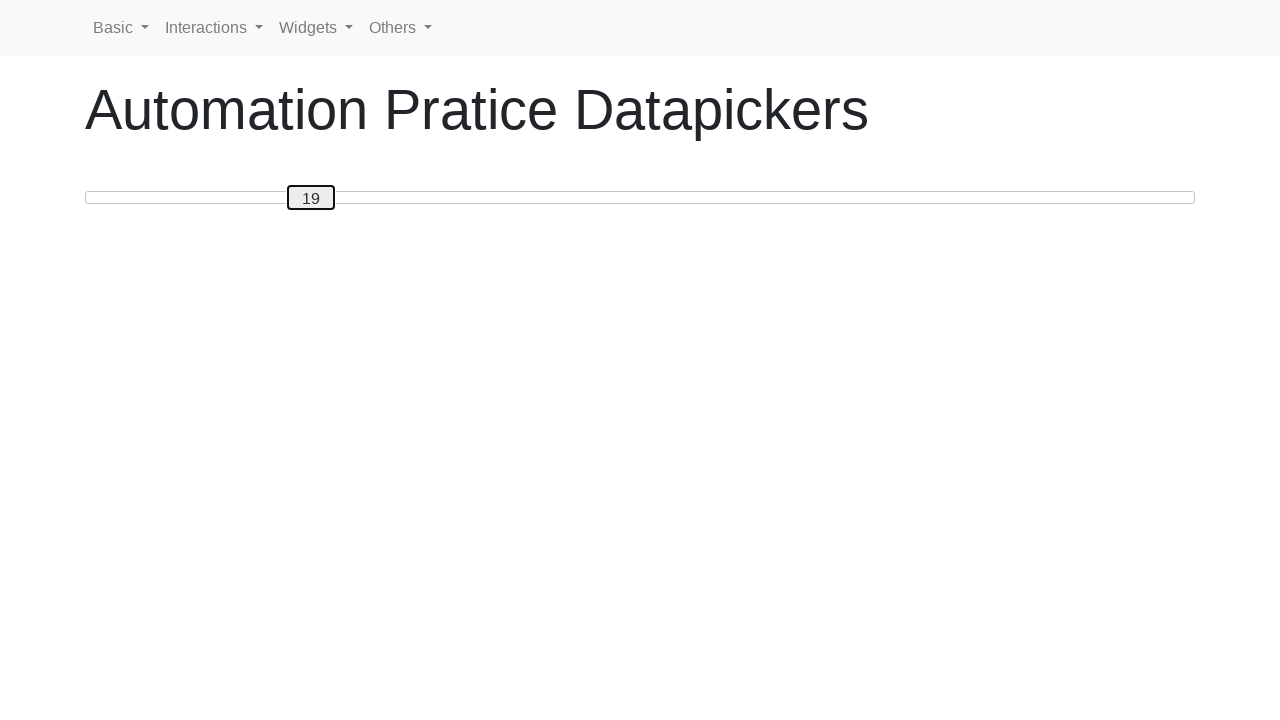

Pressed ArrowRight to move slider towards 50 (iteration 20) on #custom-handle
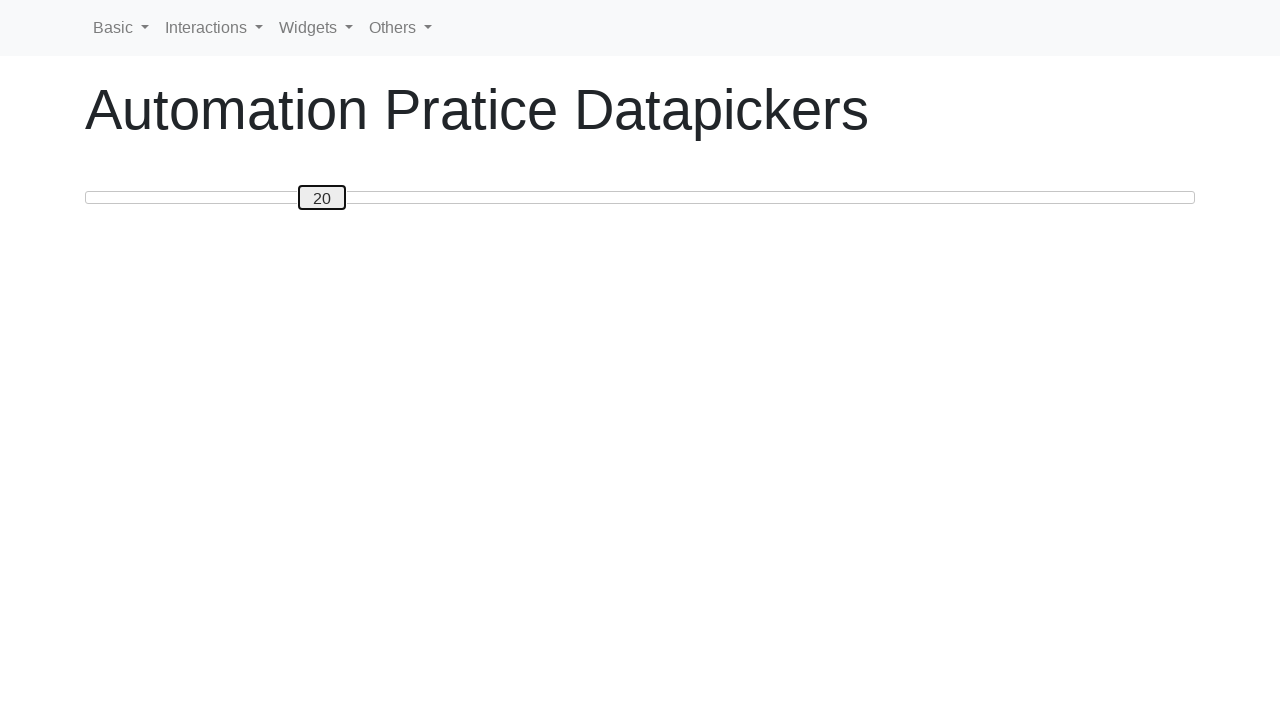

Pressed ArrowRight to move slider towards 50 (iteration 21) on #custom-handle
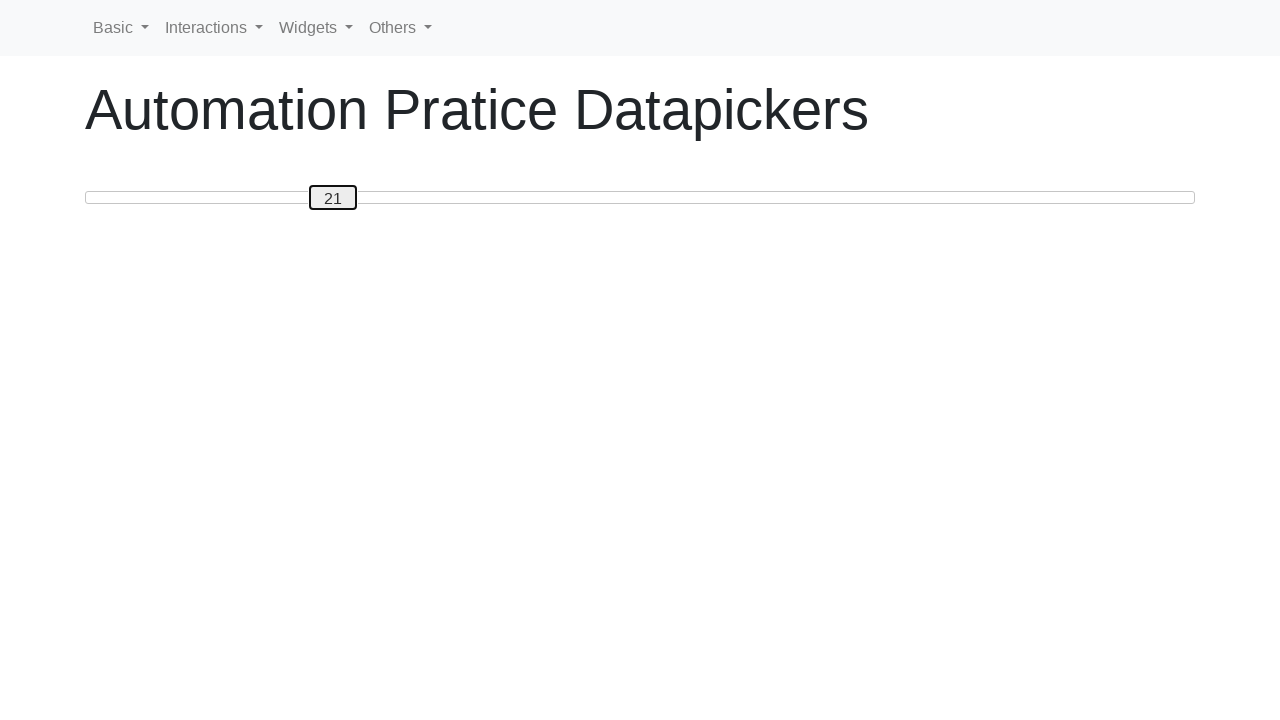

Pressed ArrowRight to move slider towards 50 (iteration 22) on #custom-handle
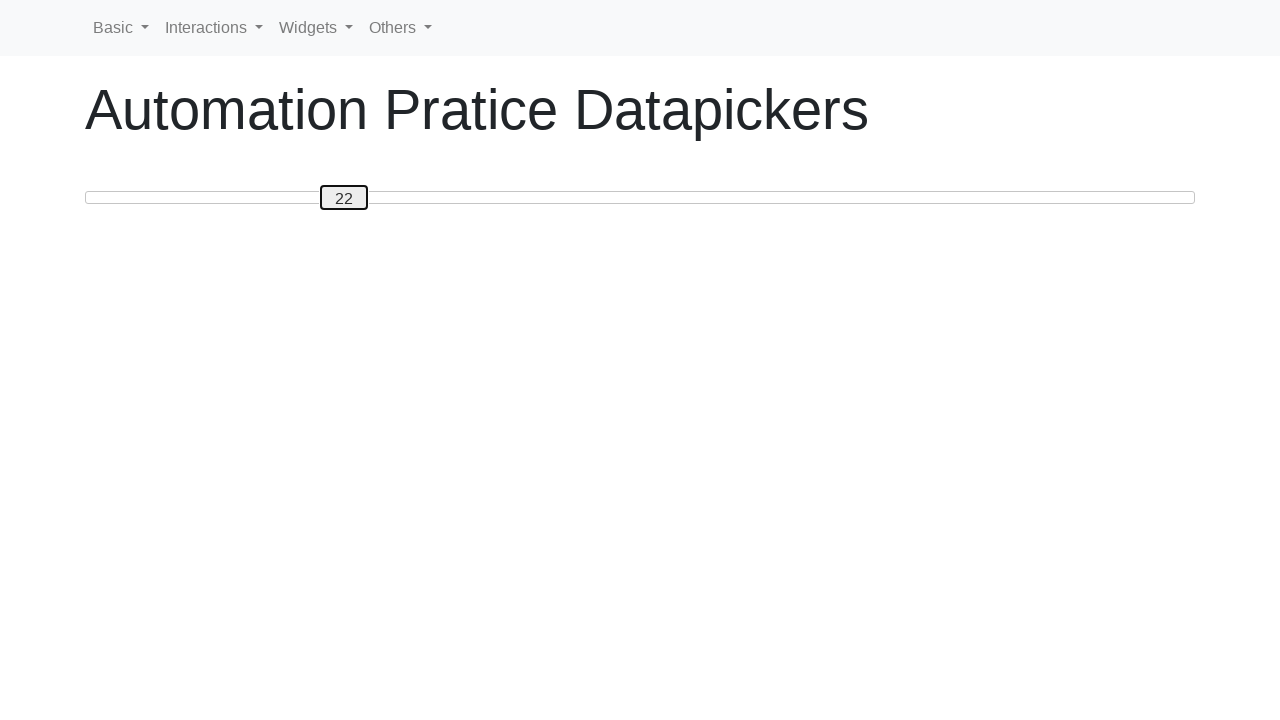

Pressed ArrowRight to move slider towards 50 (iteration 23) on #custom-handle
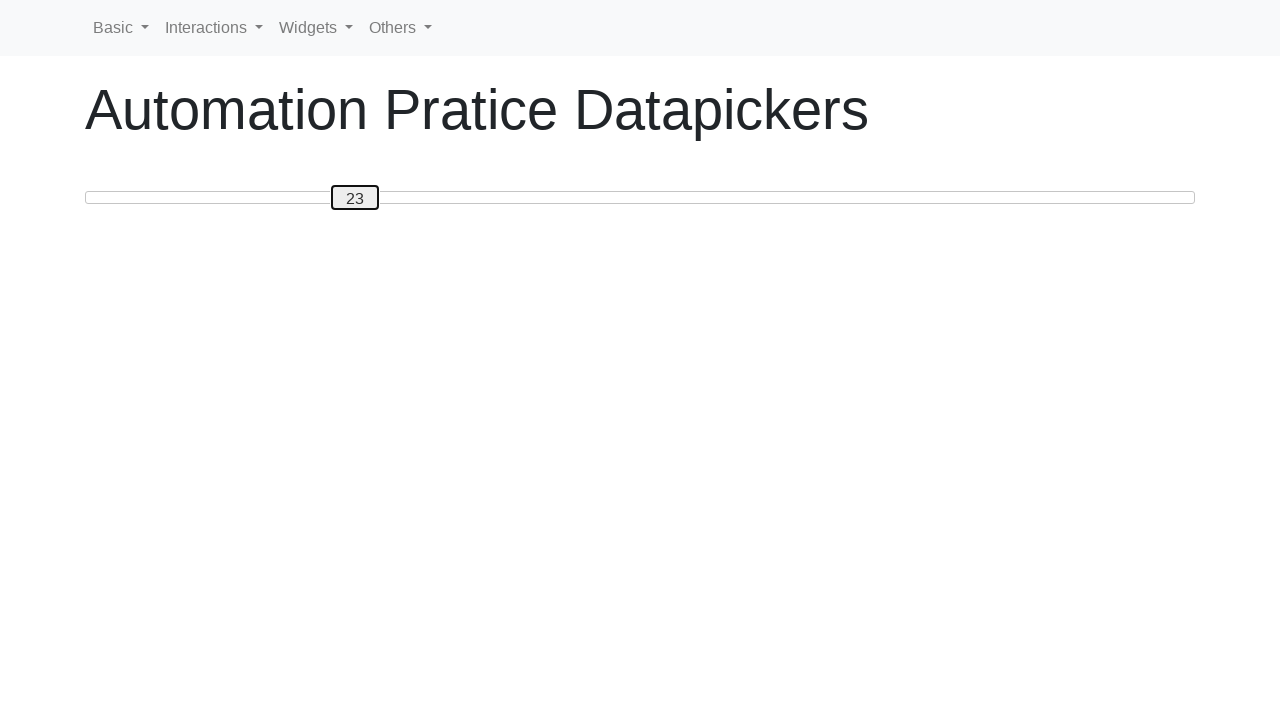

Pressed ArrowRight to move slider towards 50 (iteration 24) on #custom-handle
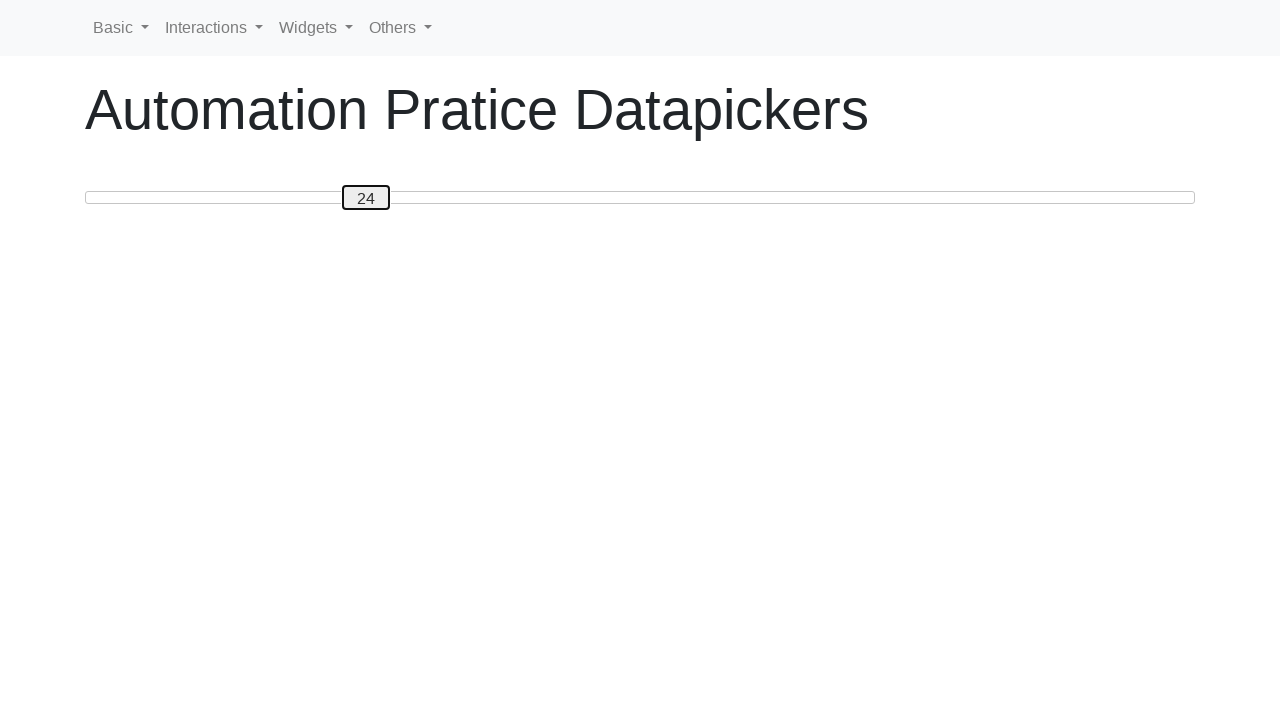

Pressed ArrowRight to move slider towards 50 (iteration 25) on #custom-handle
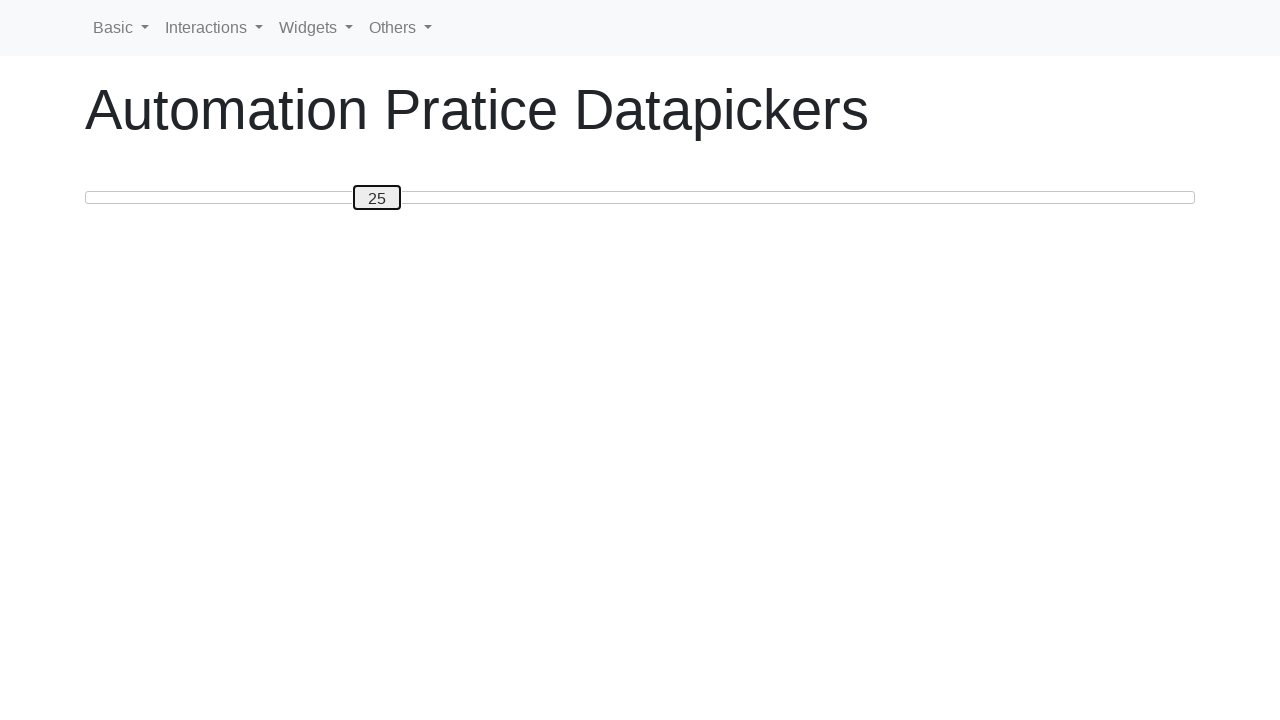

Pressed ArrowRight to move slider towards 50 (iteration 26) on #custom-handle
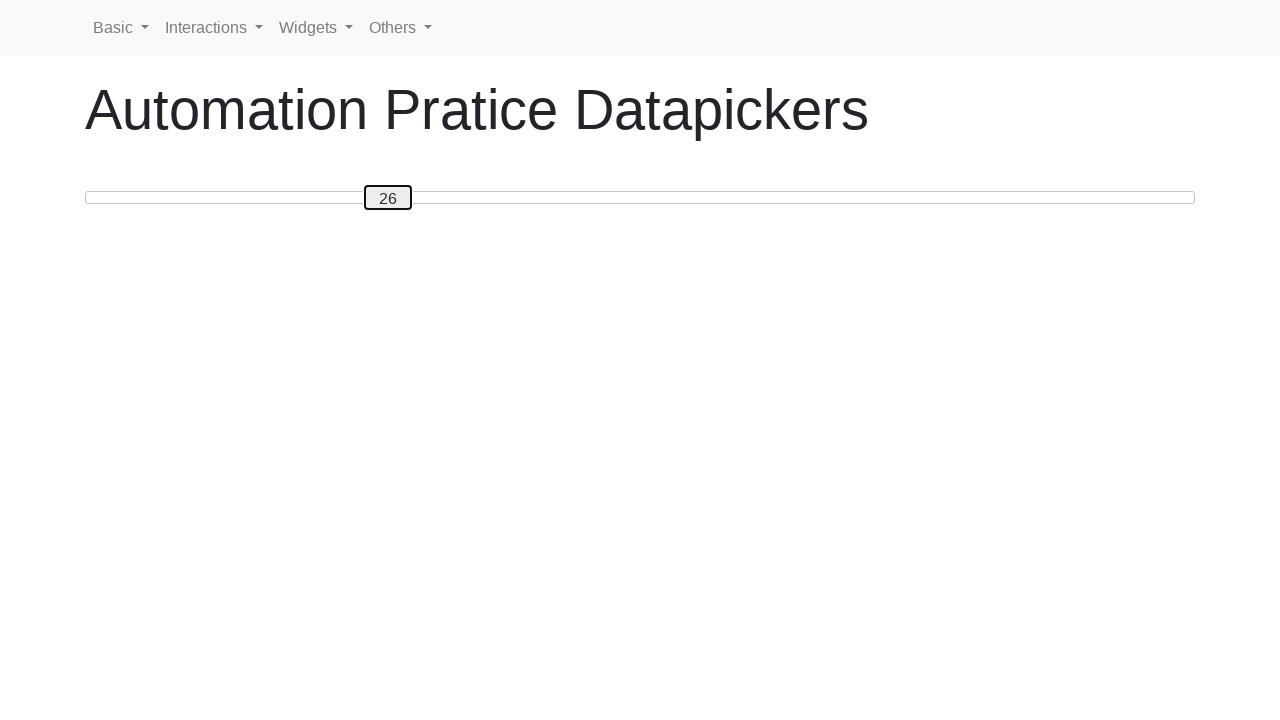

Pressed ArrowRight to move slider towards 50 (iteration 27) on #custom-handle
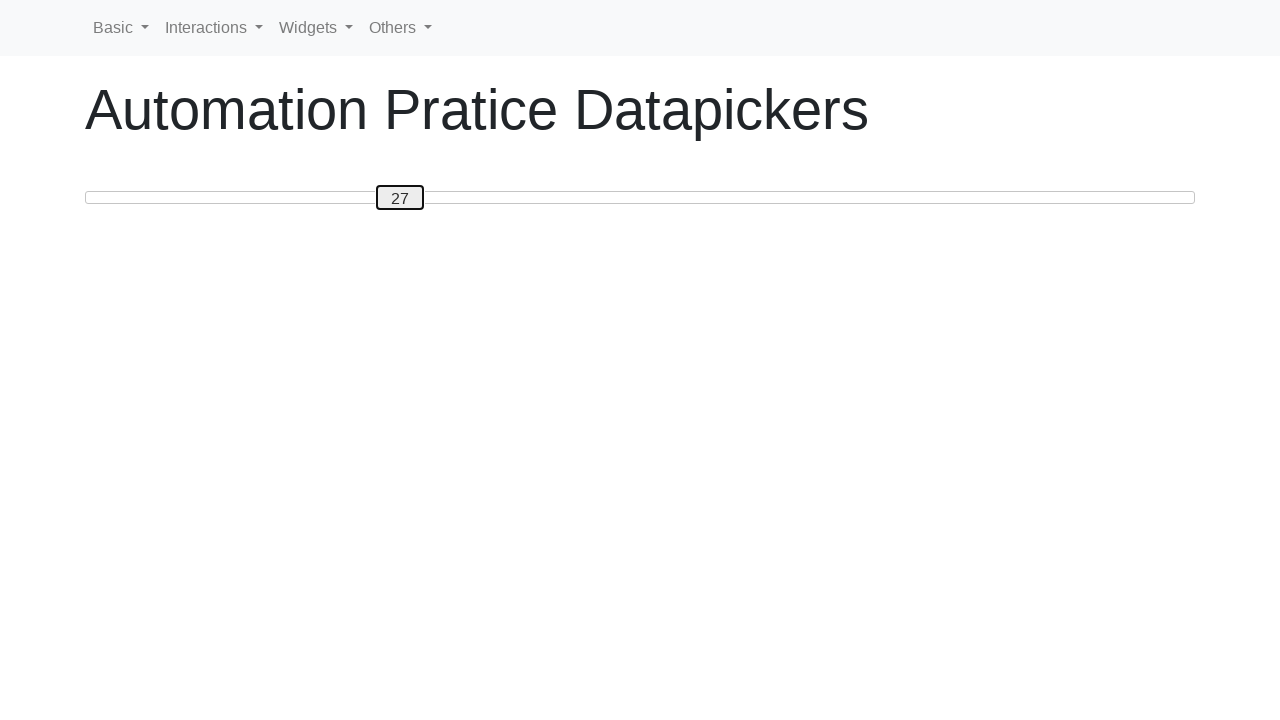

Pressed ArrowRight to move slider towards 50 (iteration 28) on #custom-handle
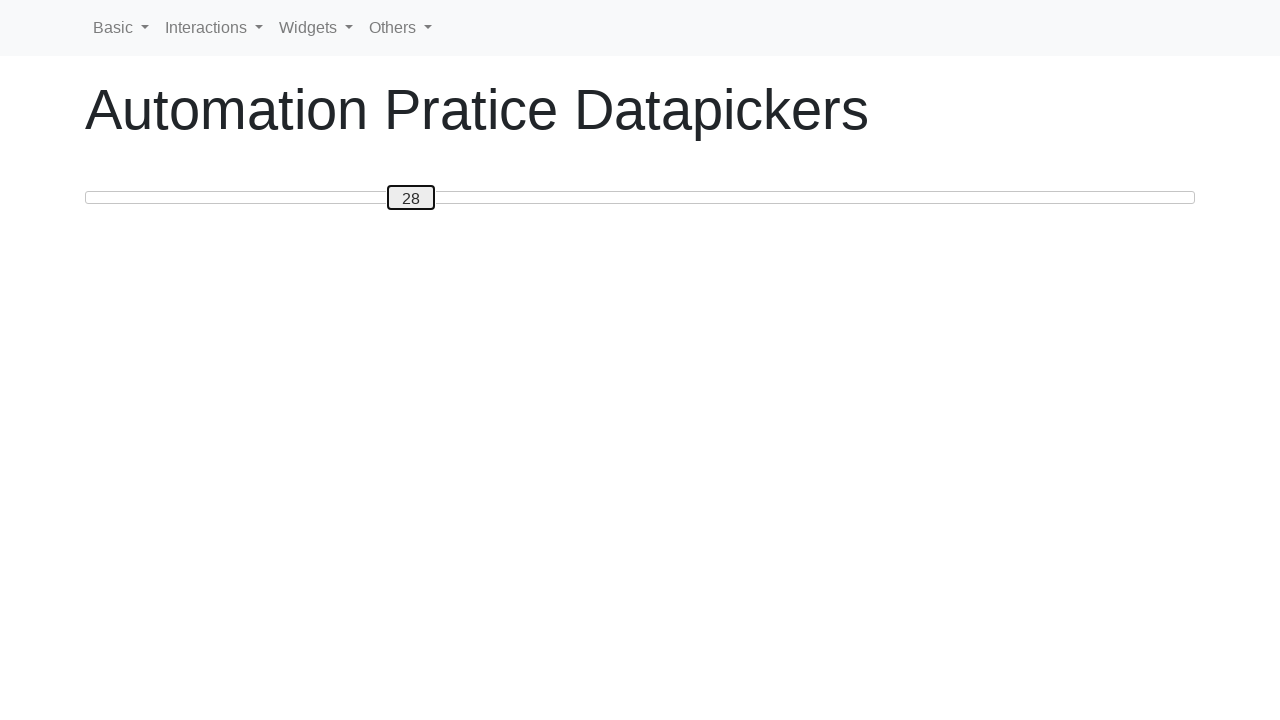

Pressed ArrowRight to move slider towards 50 (iteration 29) on #custom-handle
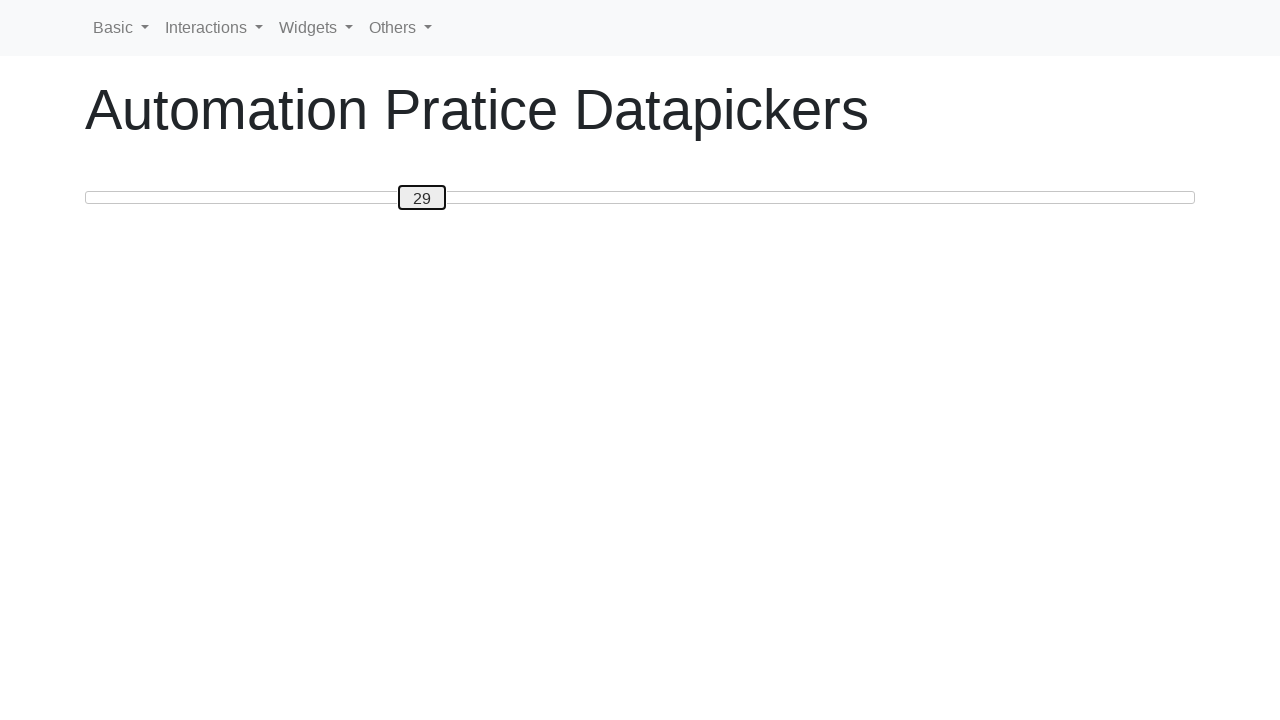

Pressed ArrowRight to move slider towards 50 (iteration 30) on #custom-handle
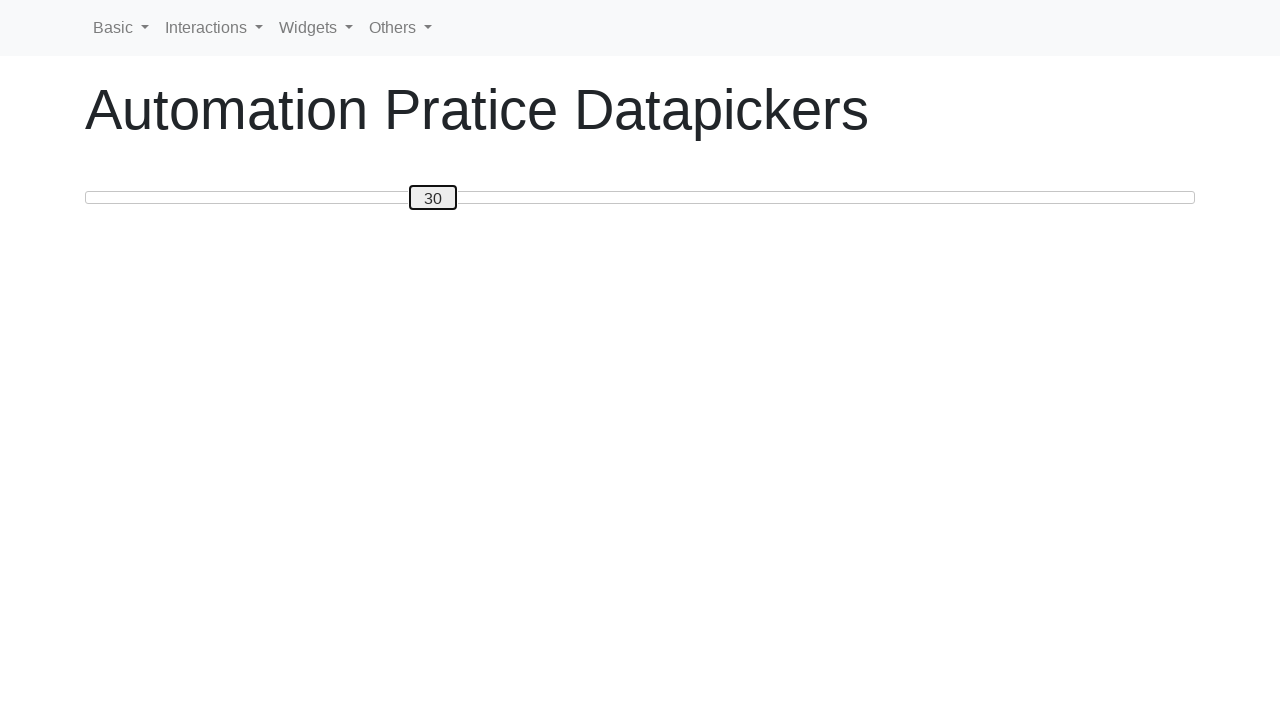

Pressed ArrowRight to move slider towards 50 (iteration 31) on #custom-handle
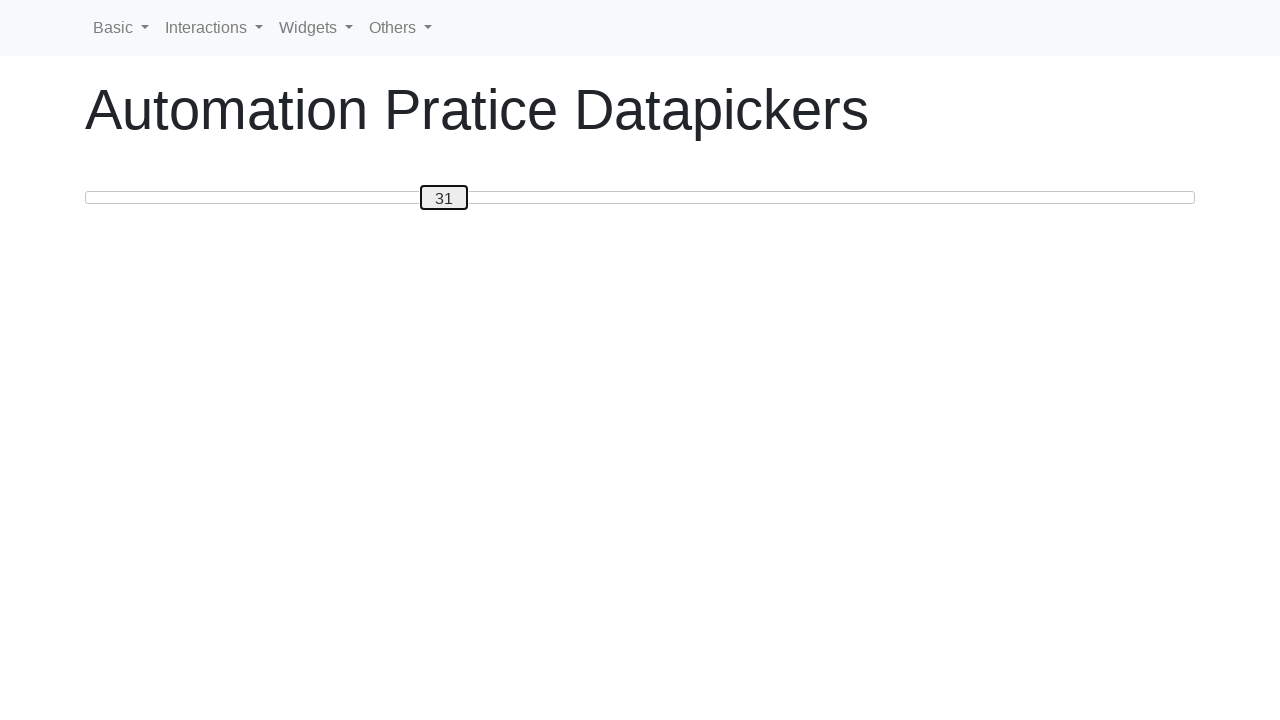

Pressed ArrowRight to move slider towards 50 (iteration 32) on #custom-handle
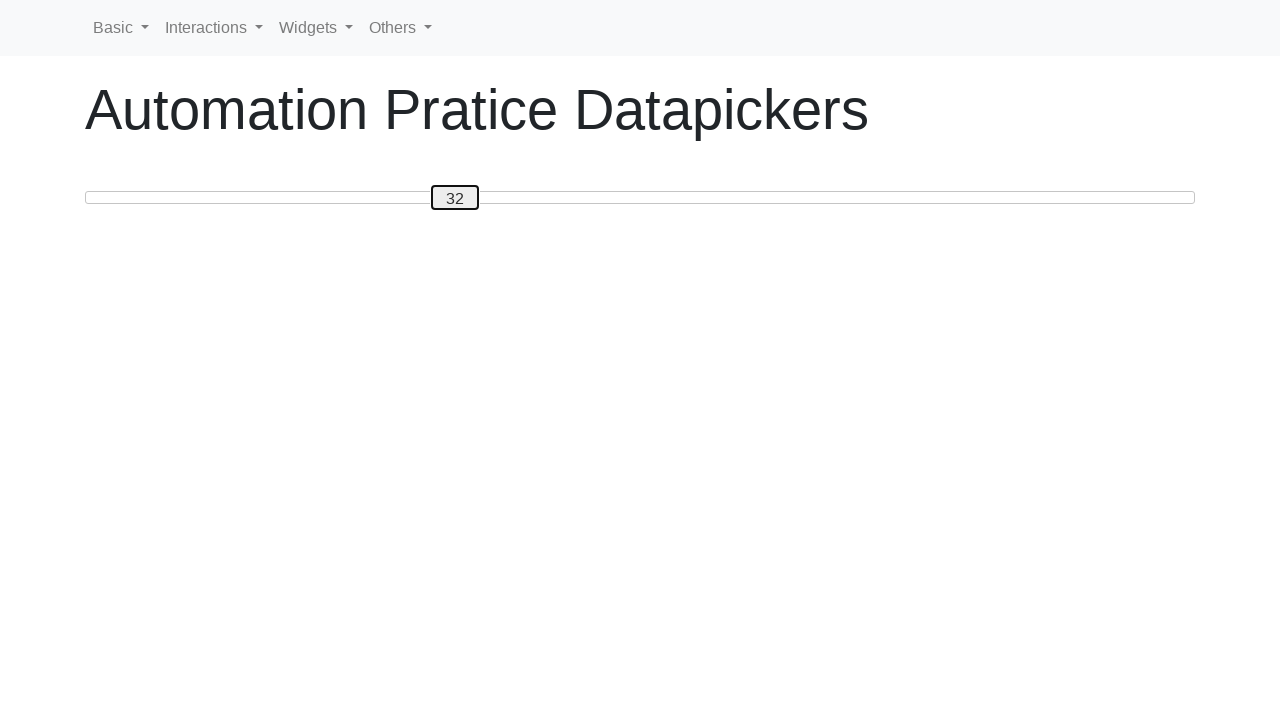

Pressed ArrowRight to move slider towards 50 (iteration 33) on #custom-handle
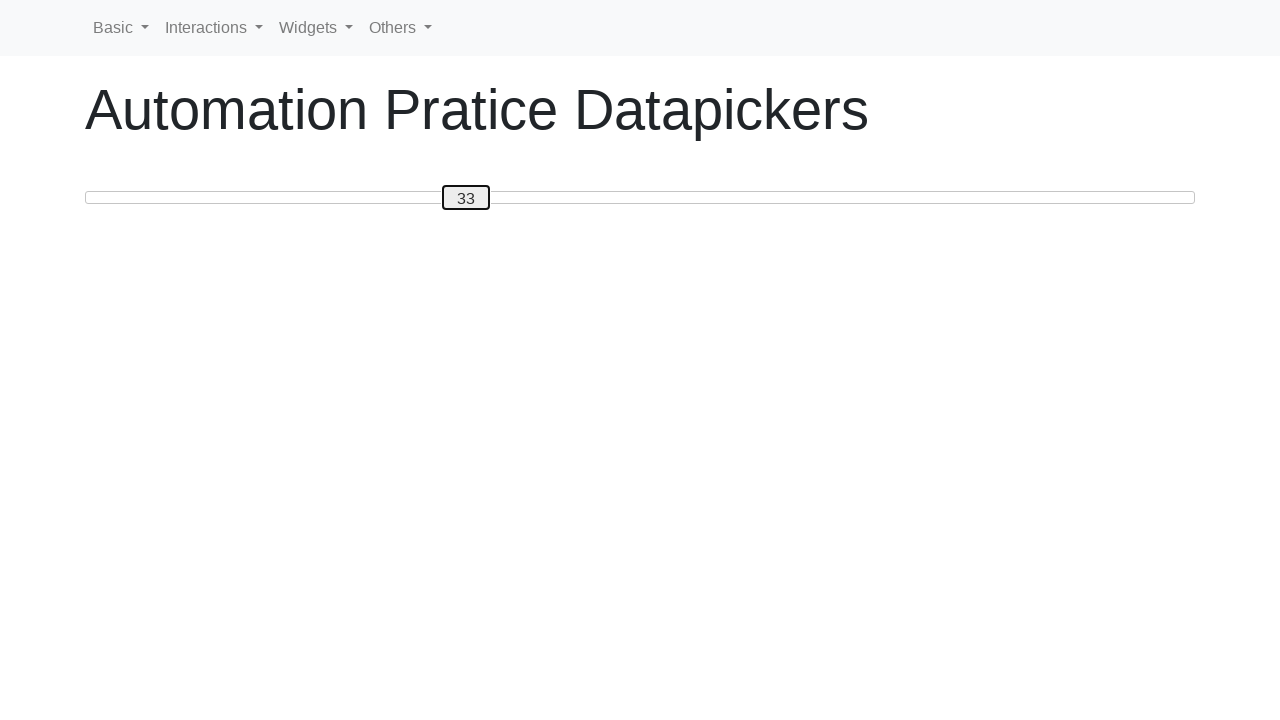

Pressed ArrowRight to move slider towards 50 (iteration 34) on #custom-handle
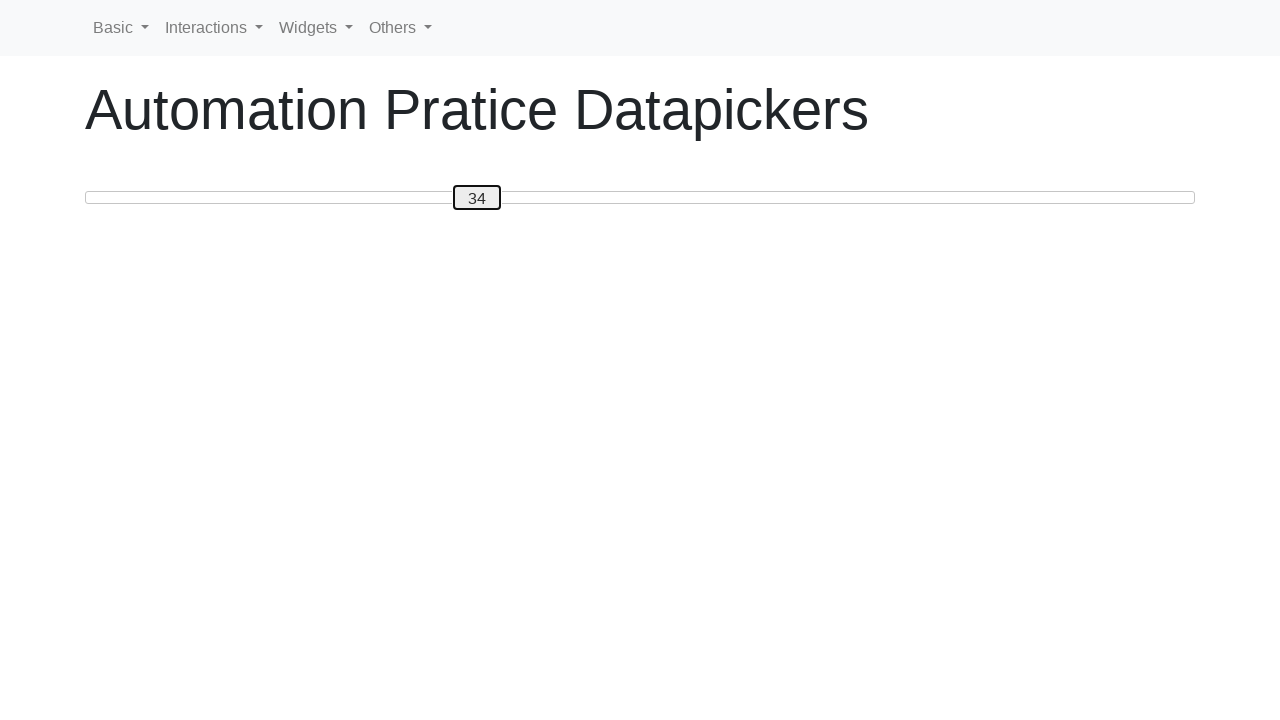

Pressed ArrowRight to move slider towards 50 (iteration 35) on #custom-handle
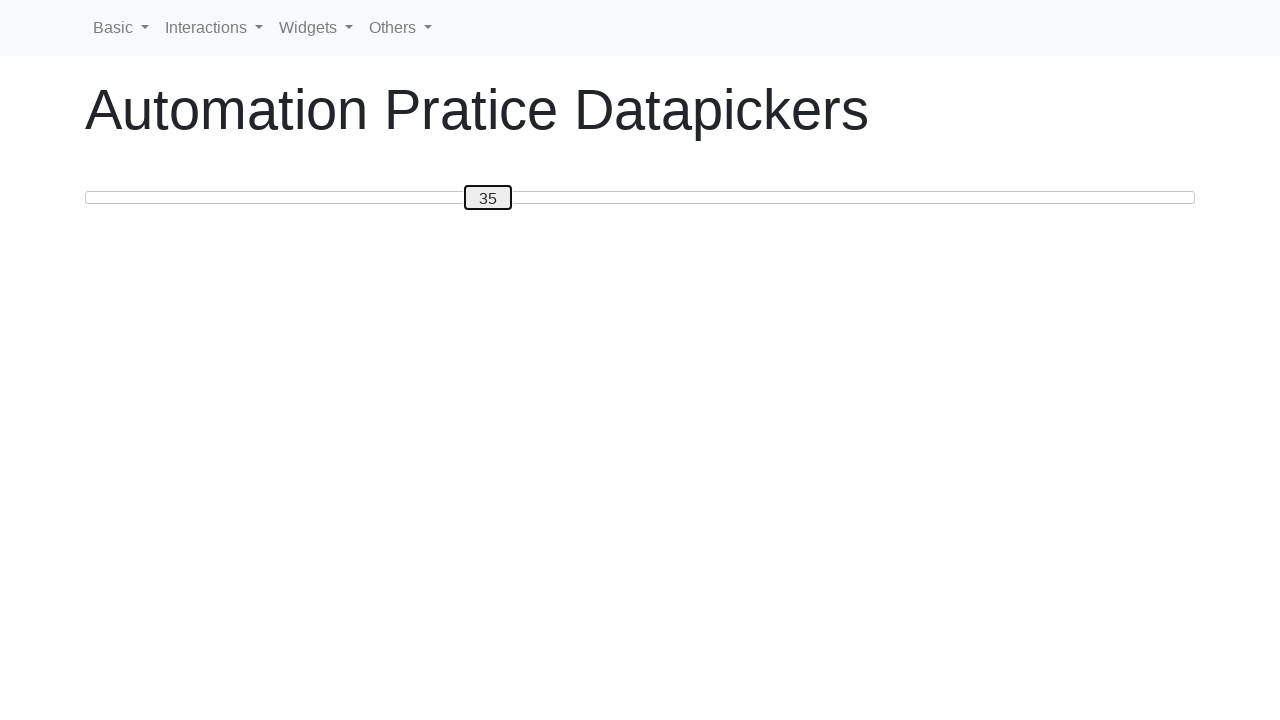

Pressed ArrowRight to move slider towards 50 (iteration 36) on #custom-handle
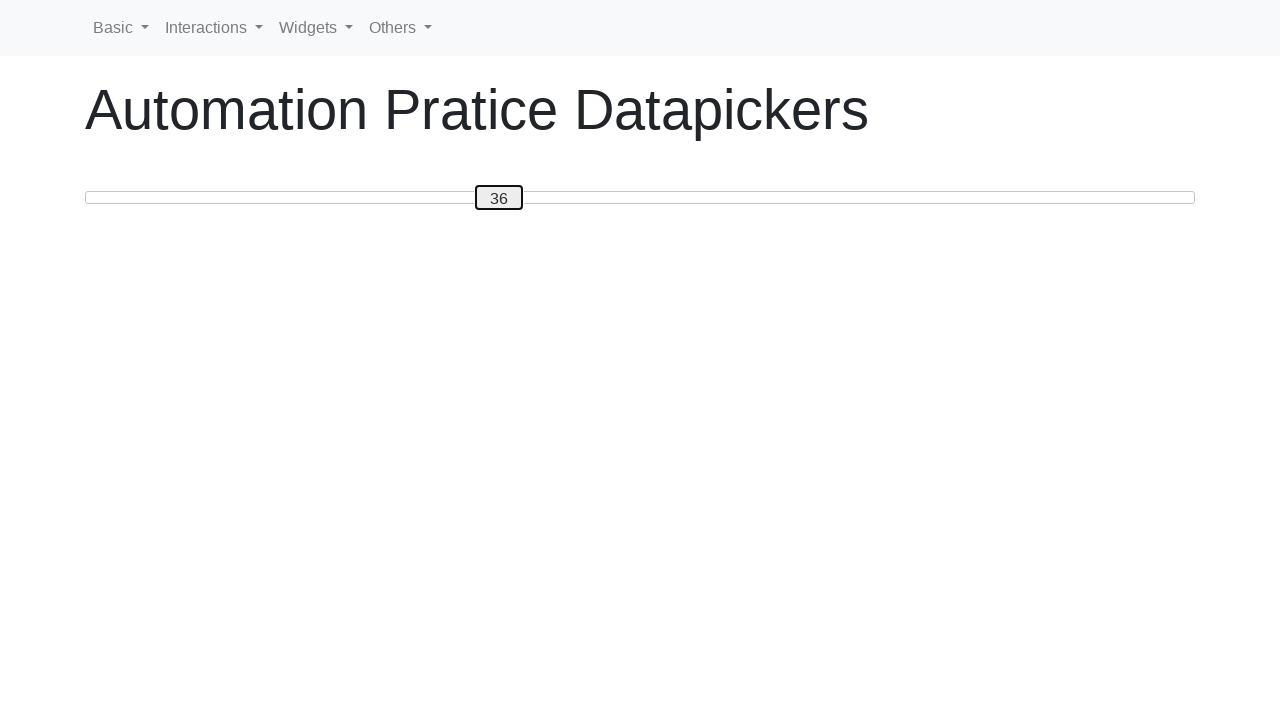

Pressed ArrowRight to move slider towards 50 (iteration 37) on #custom-handle
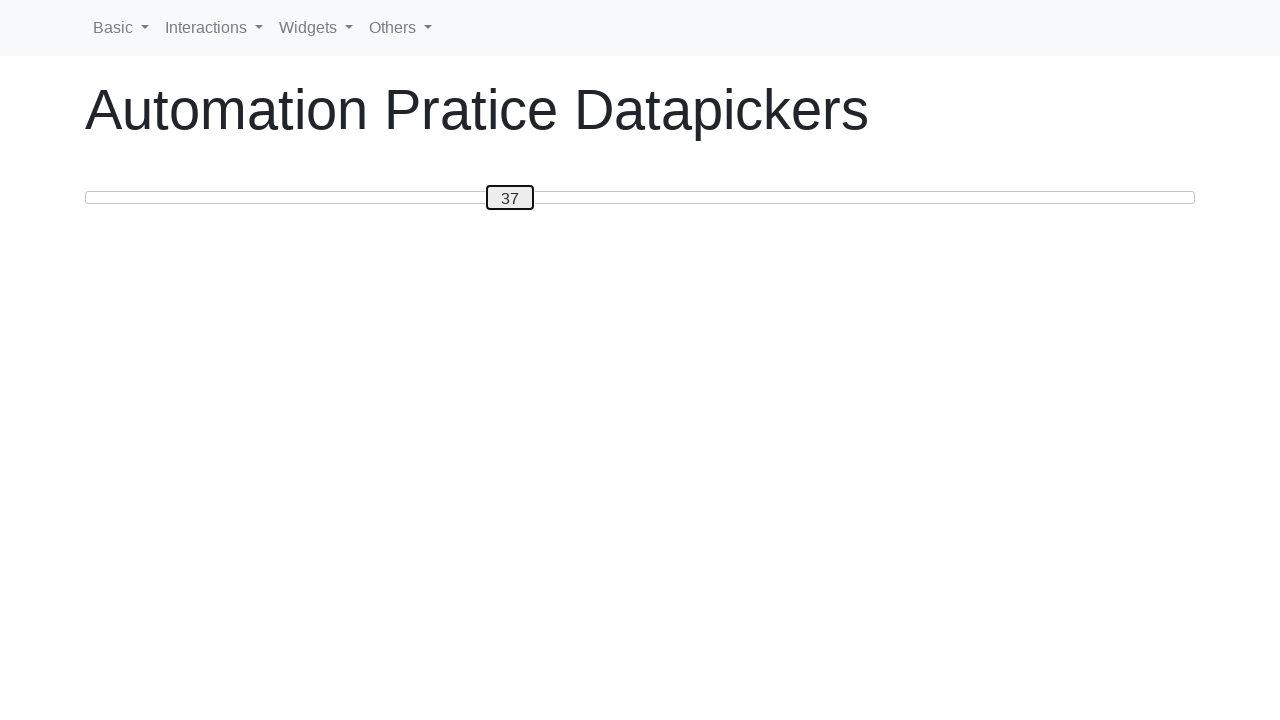

Pressed ArrowRight to move slider towards 50 (iteration 38) on #custom-handle
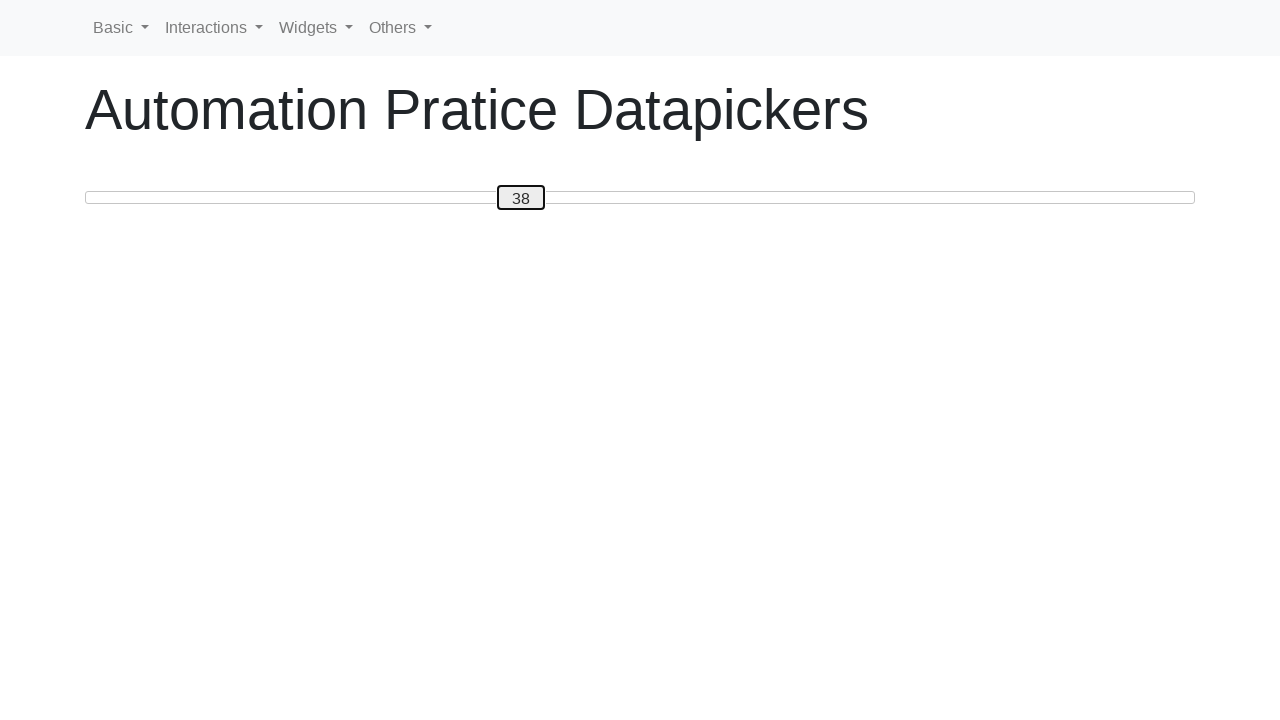

Pressed ArrowRight to move slider towards 50 (iteration 39) on #custom-handle
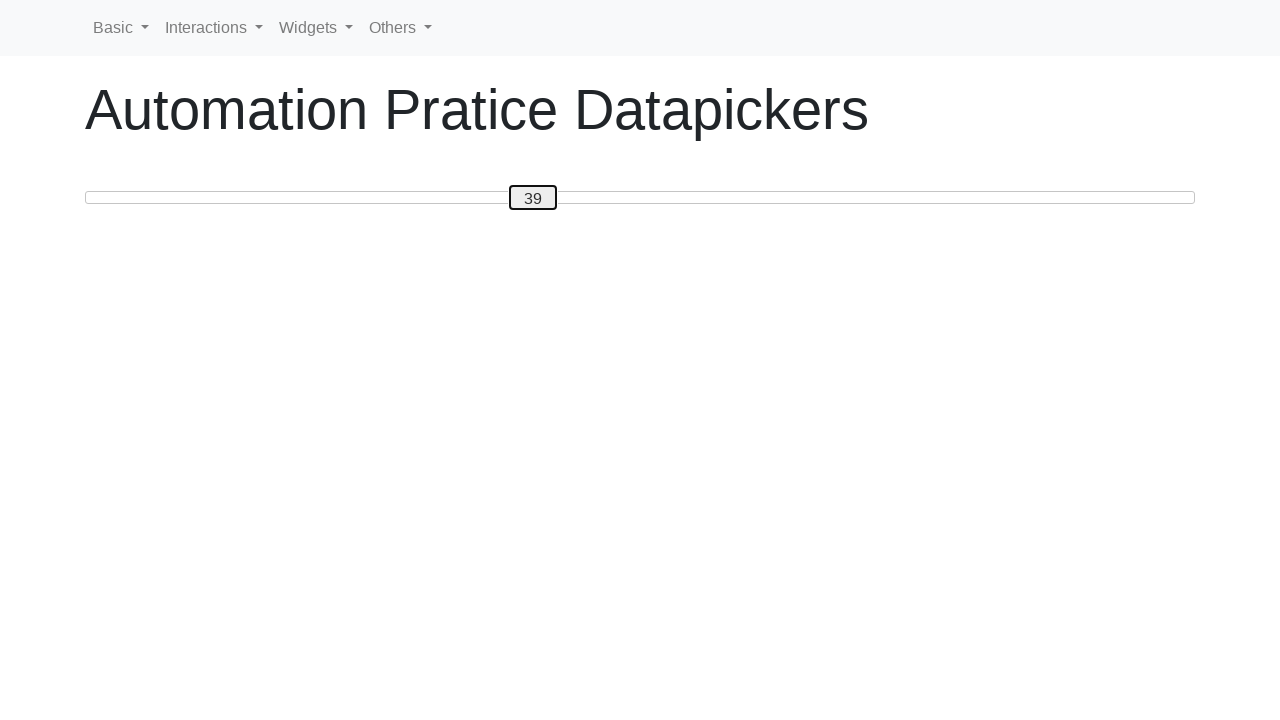

Pressed ArrowRight to move slider towards 50 (iteration 40) on #custom-handle
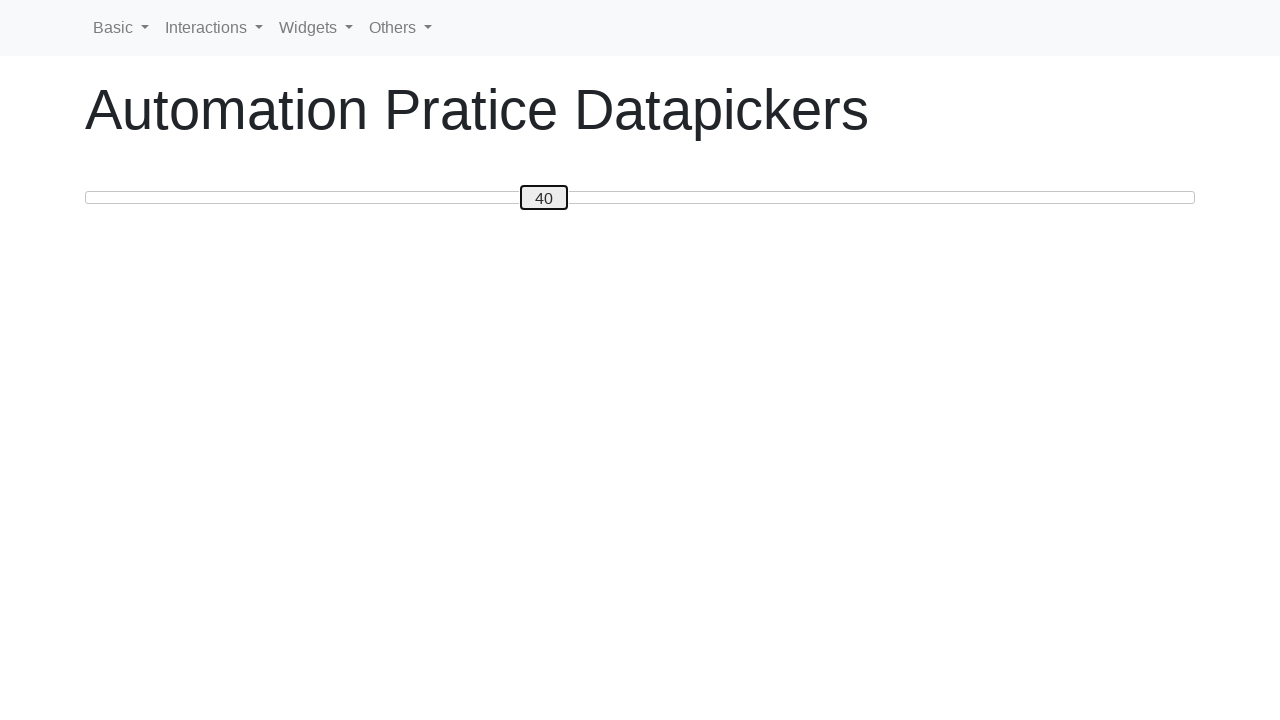

Pressed ArrowRight to move slider towards 50 (iteration 41) on #custom-handle
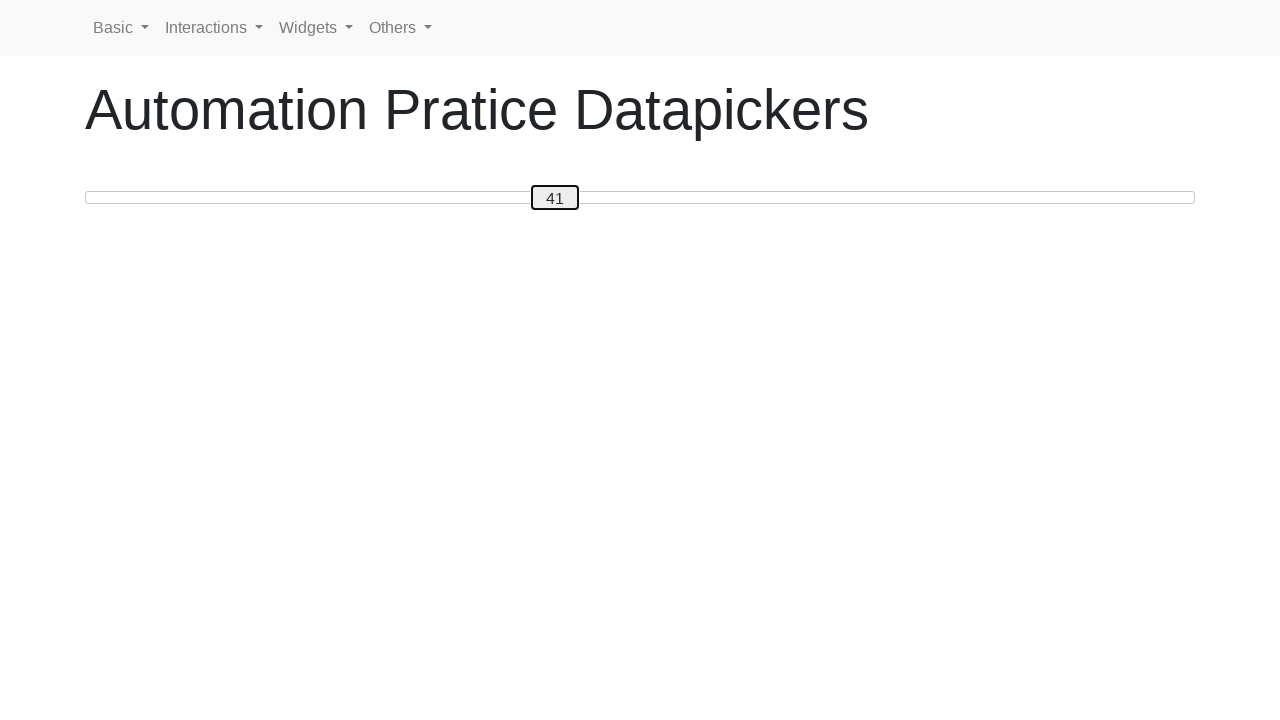

Pressed ArrowRight to move slider towards 50 (iteration 42) on #custom-handle
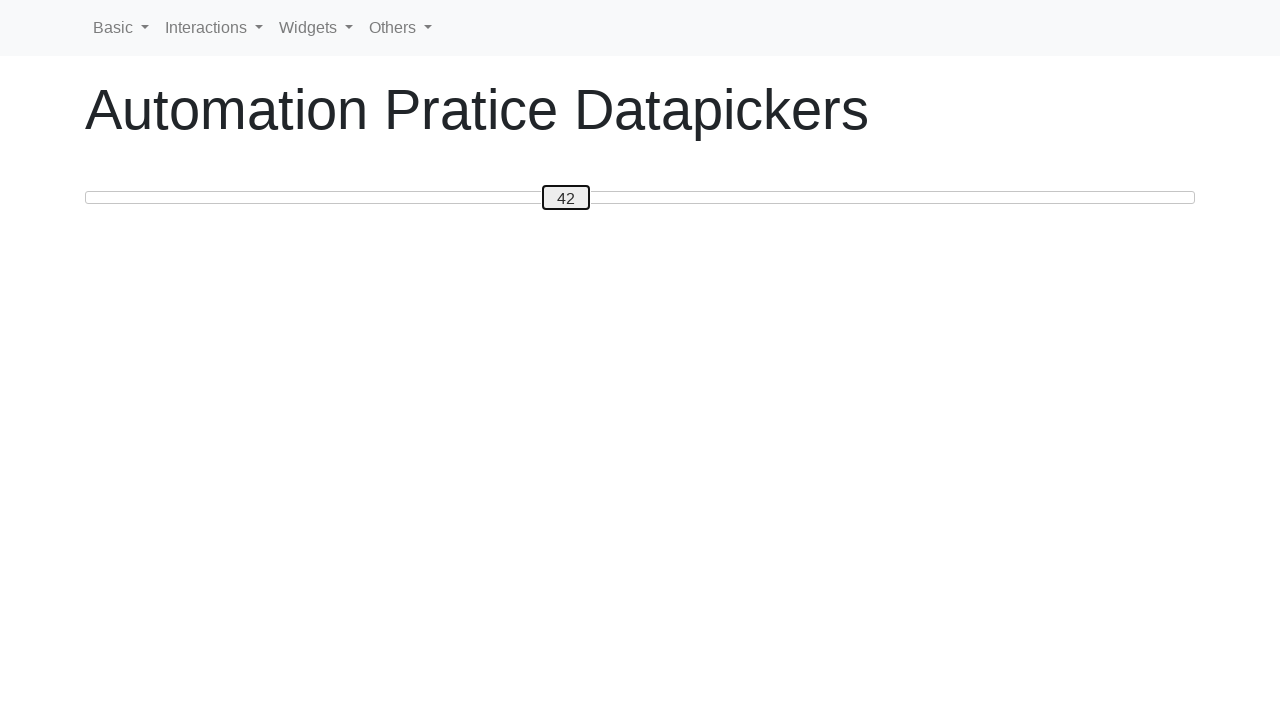

Pressed ArrowRight to move slider towards 50 (iteration 43) on #custom-handle
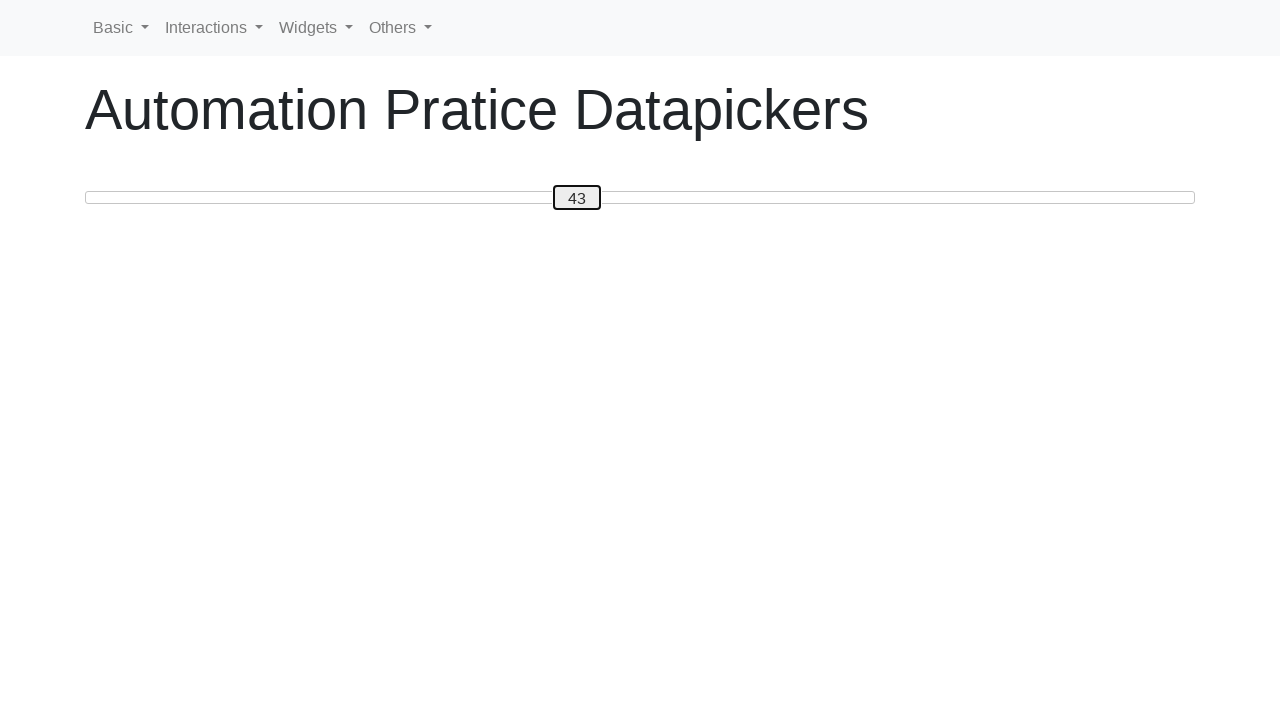

Pressed ArrowRight to move slider towards 50 (iteration 44) on #custom-handle
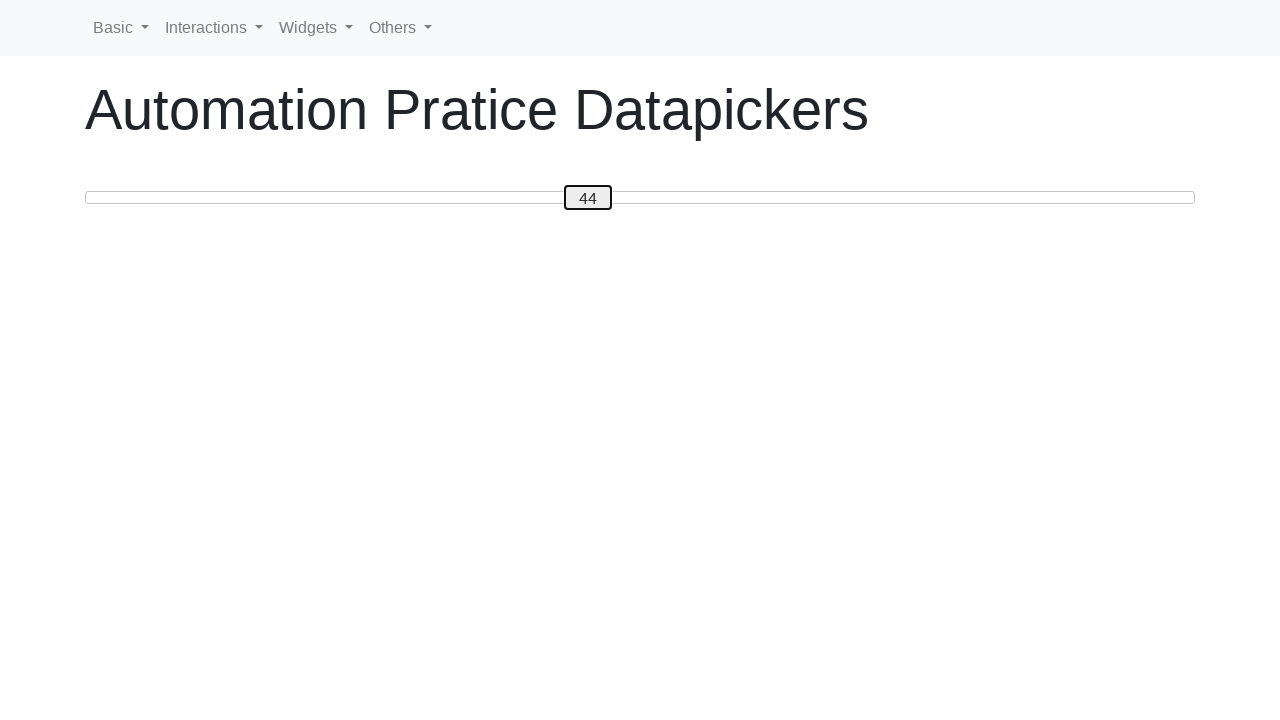

Pressed ArrowRight to move slider towards 50 (iteration 45) on #custom-handle
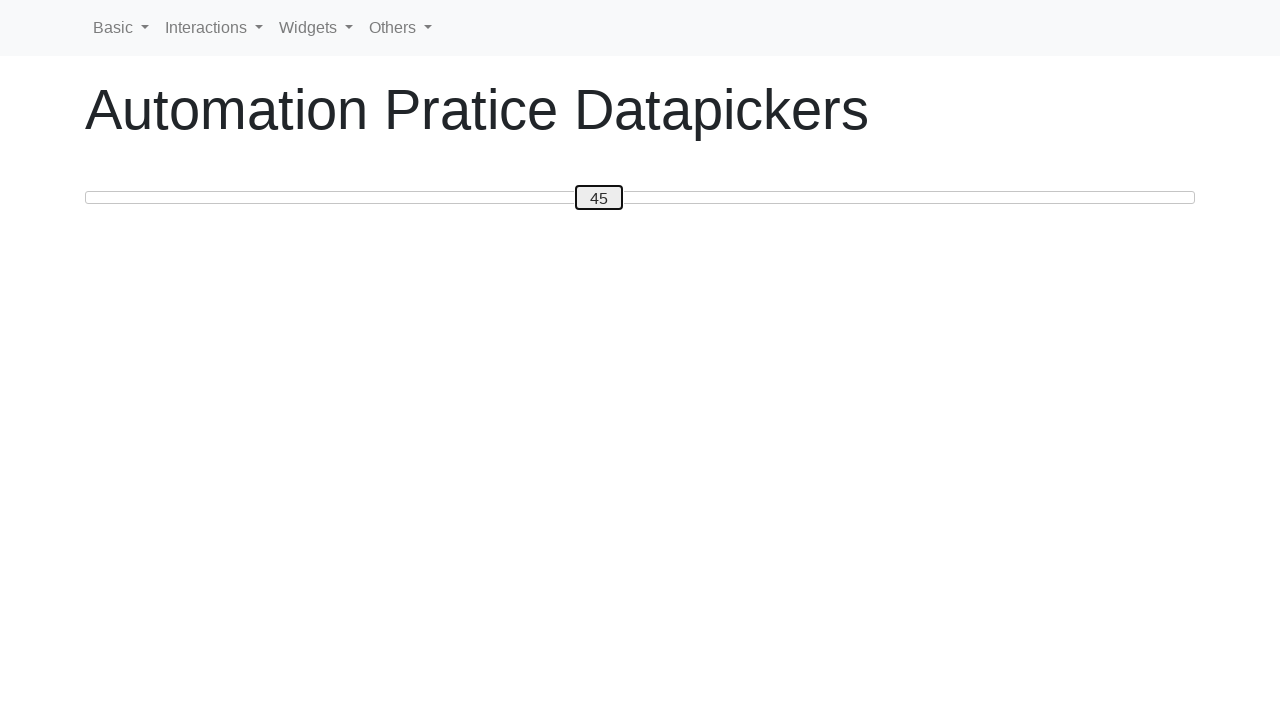

Pressed ArrowRight to move slider towards 50 (iteration 46) on #custom-handle
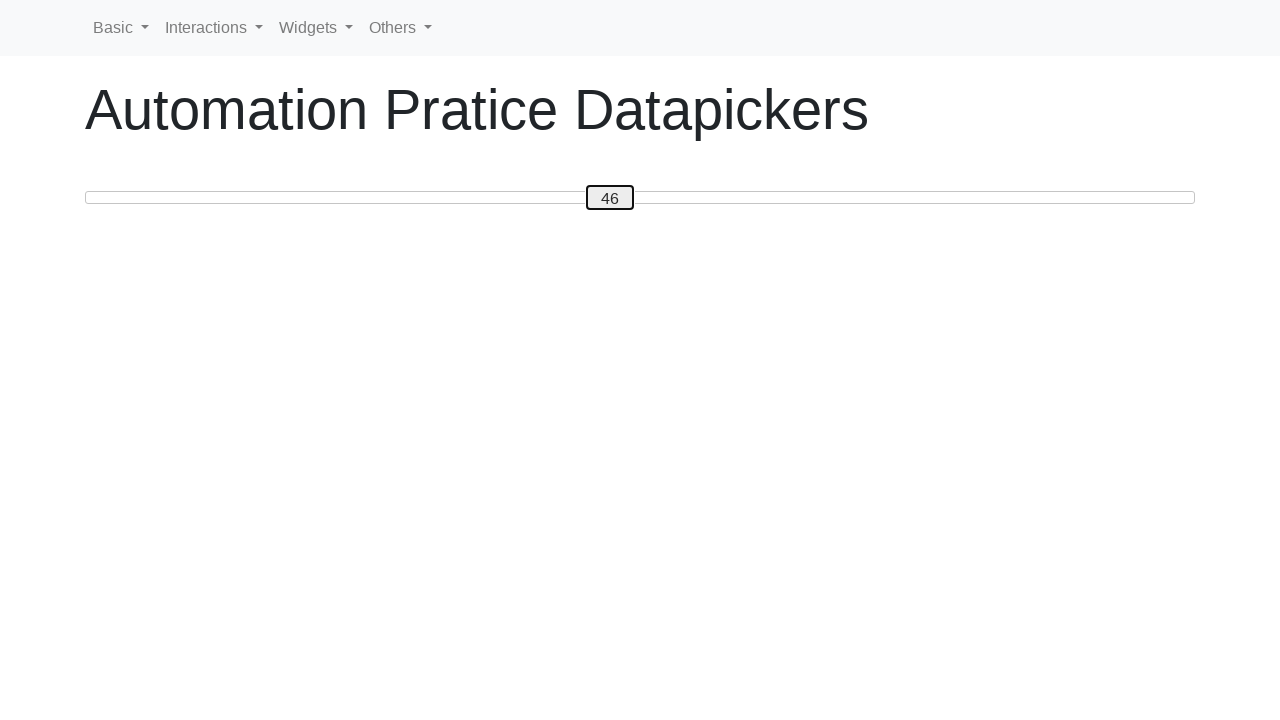

Pressed ArrowRight to move slider towards 50 (iteration 47) on #custom-handle
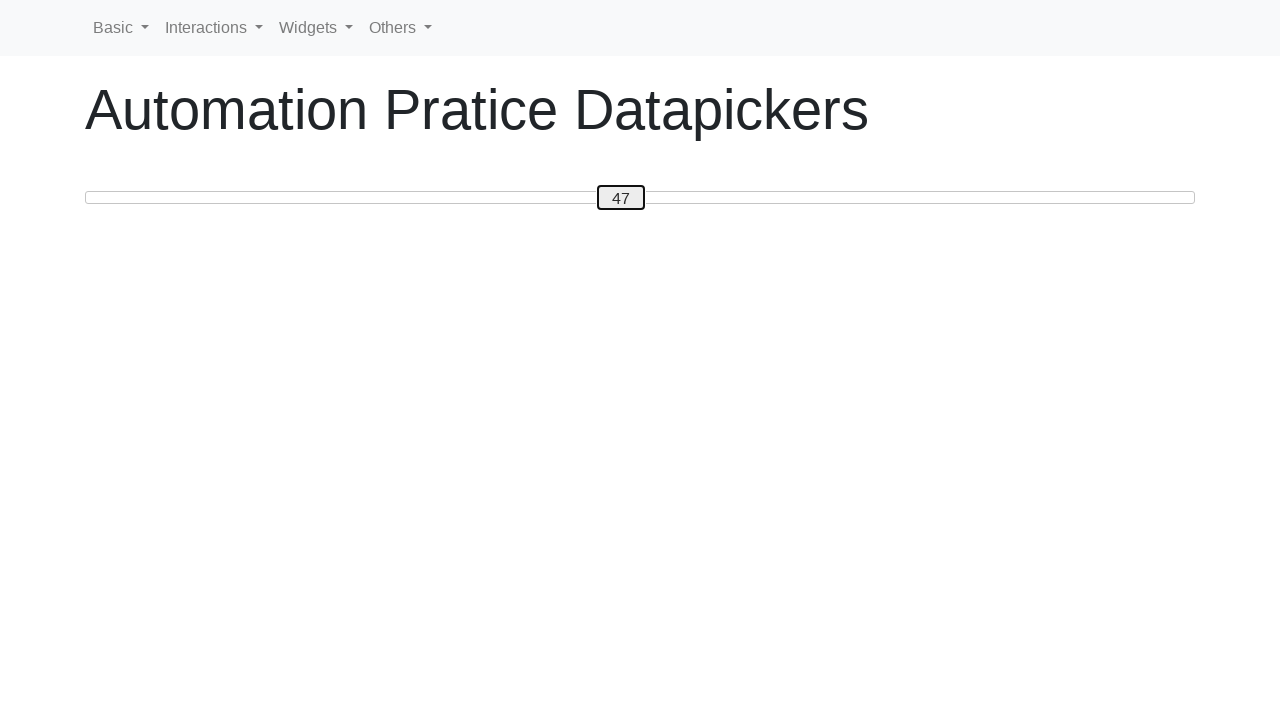

Pressed ArrowRight to move slider towards 50 (iteration 48) on #custom-handle
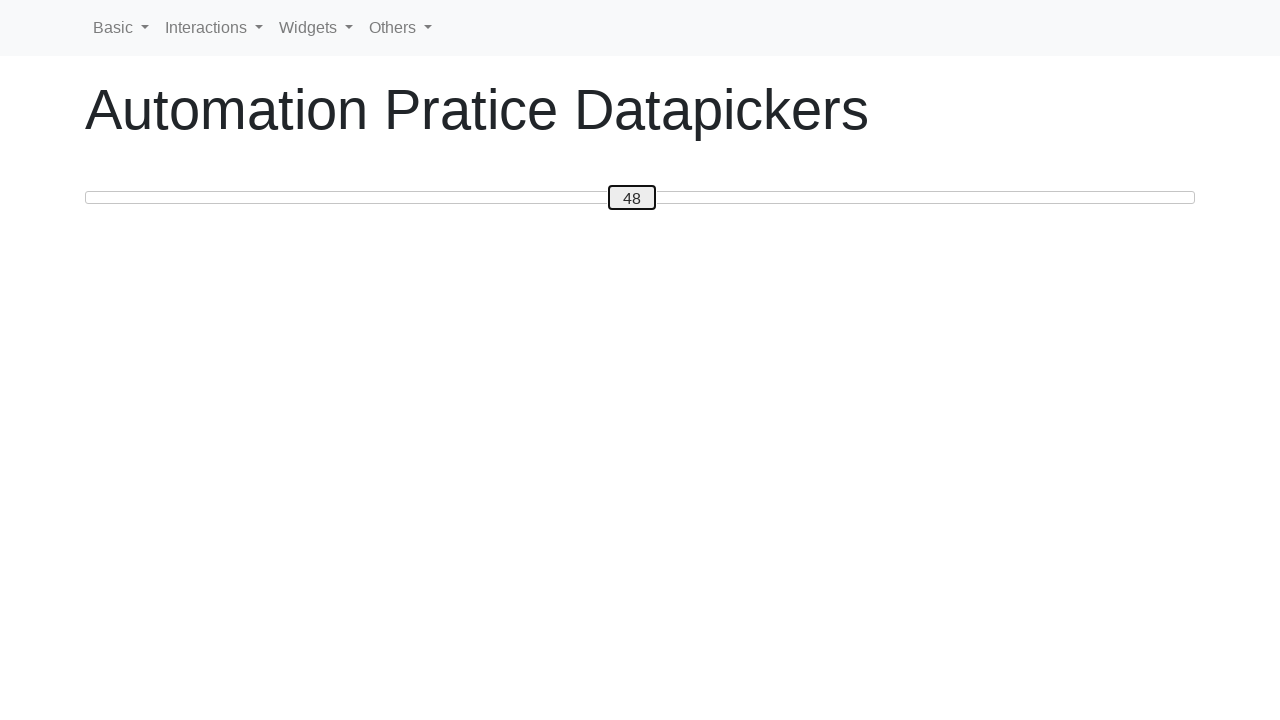

Pressed ArrowRight to move slider towards 50 (iteration 49) on #custom-handle
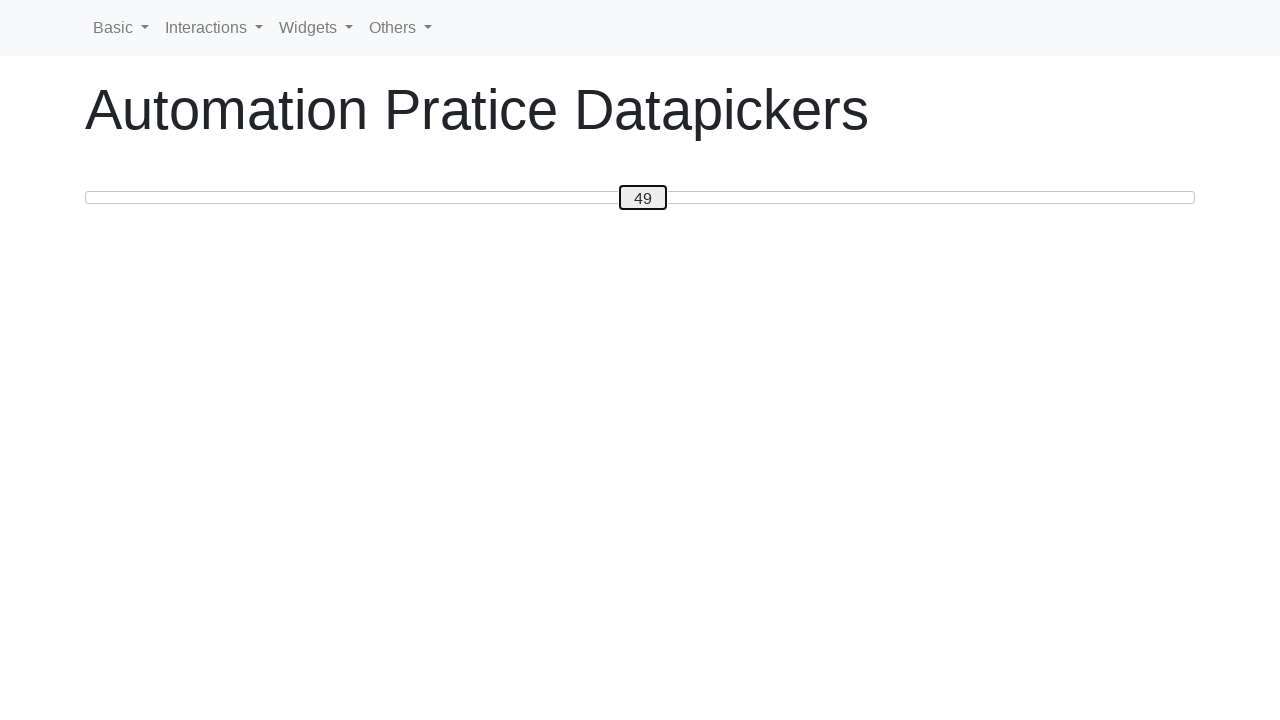

Pressed ArrowRight to move slider towards 50 (iteration 50) on #custom-handle
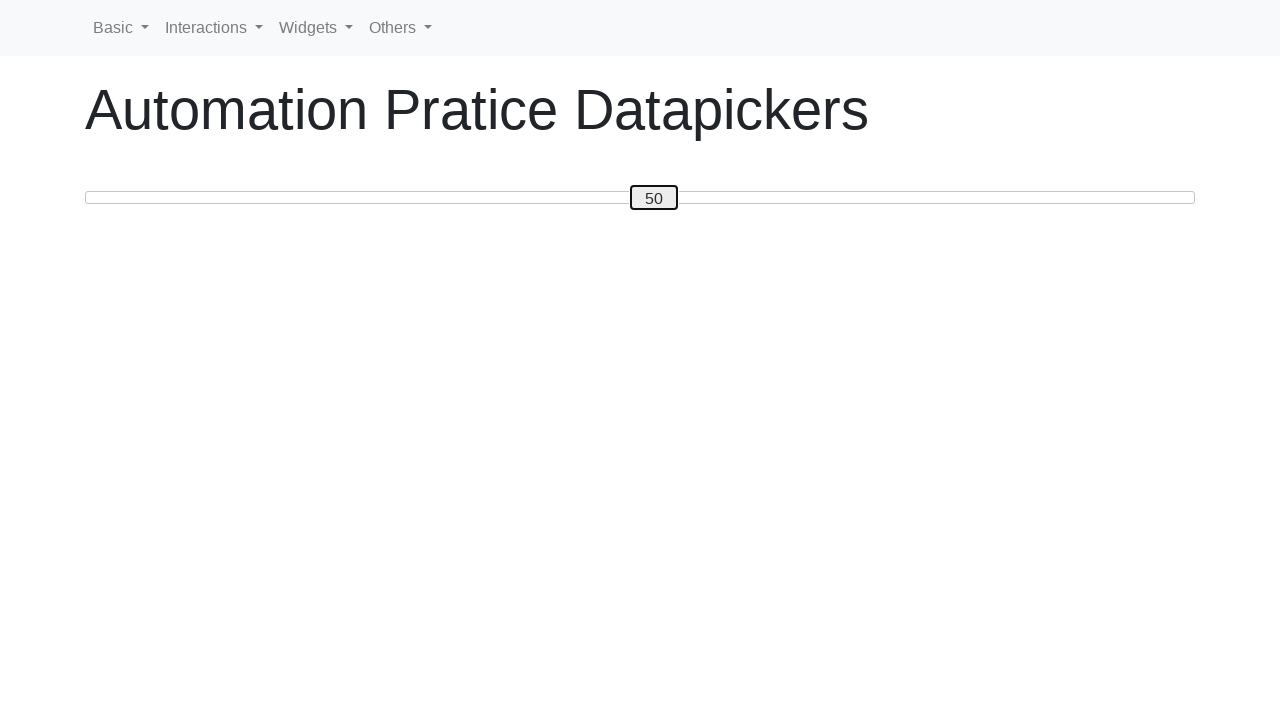

Pressed ArrowLeft to move slider towards 30 (iteration 1) on #custom-handle
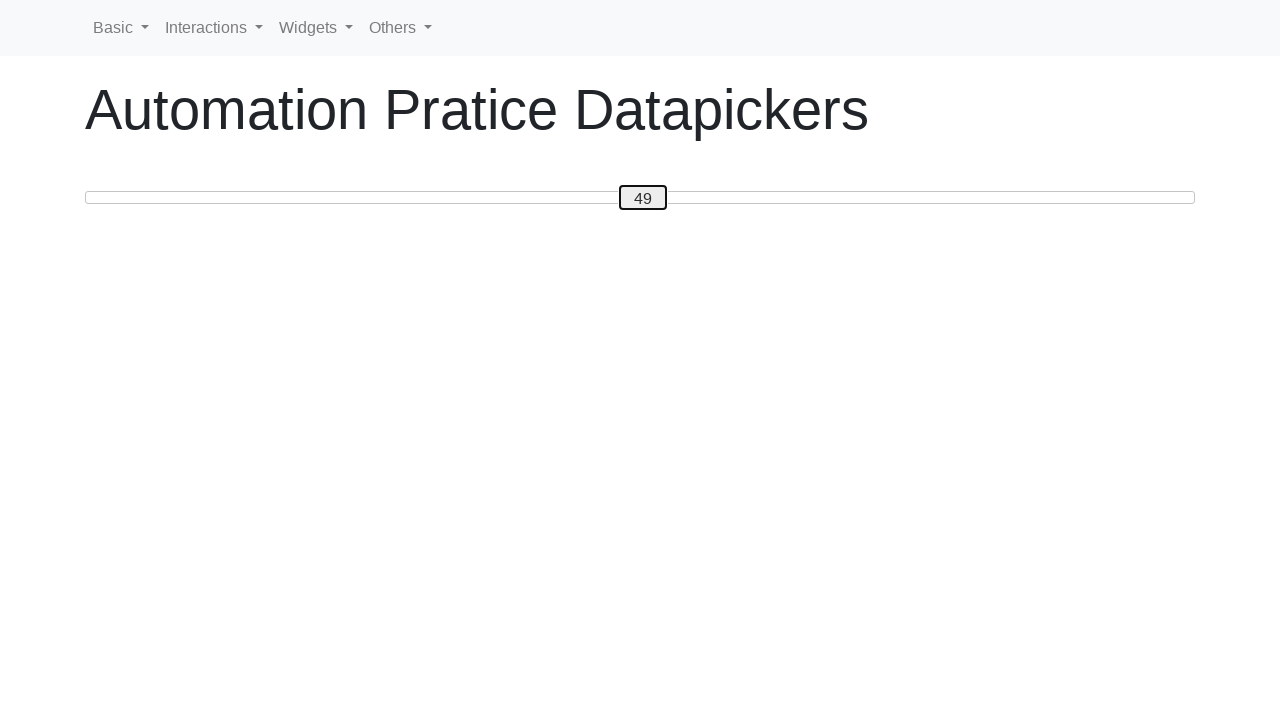

Pressed ArrowLeft to move slider towards 30 (iteration 2) on #custom-handle
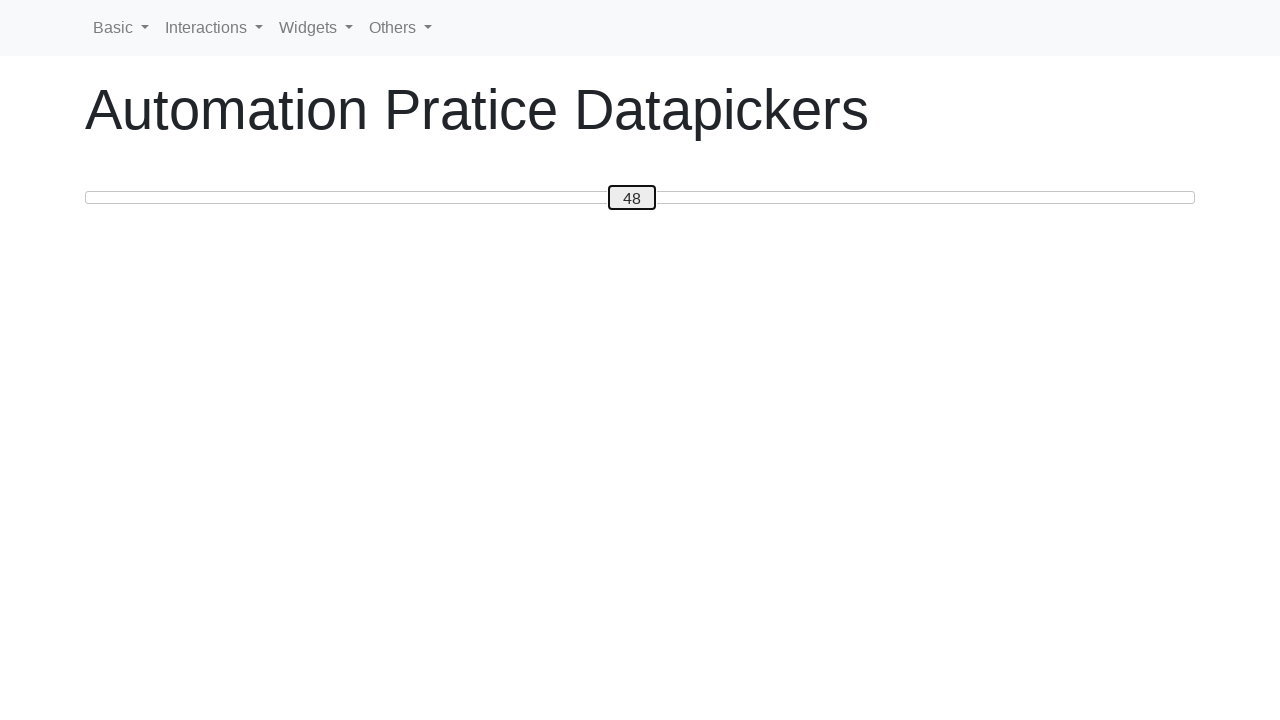

Pressed ArrowLeft to move slider towards 30 (iteration 3) on #custom-handle
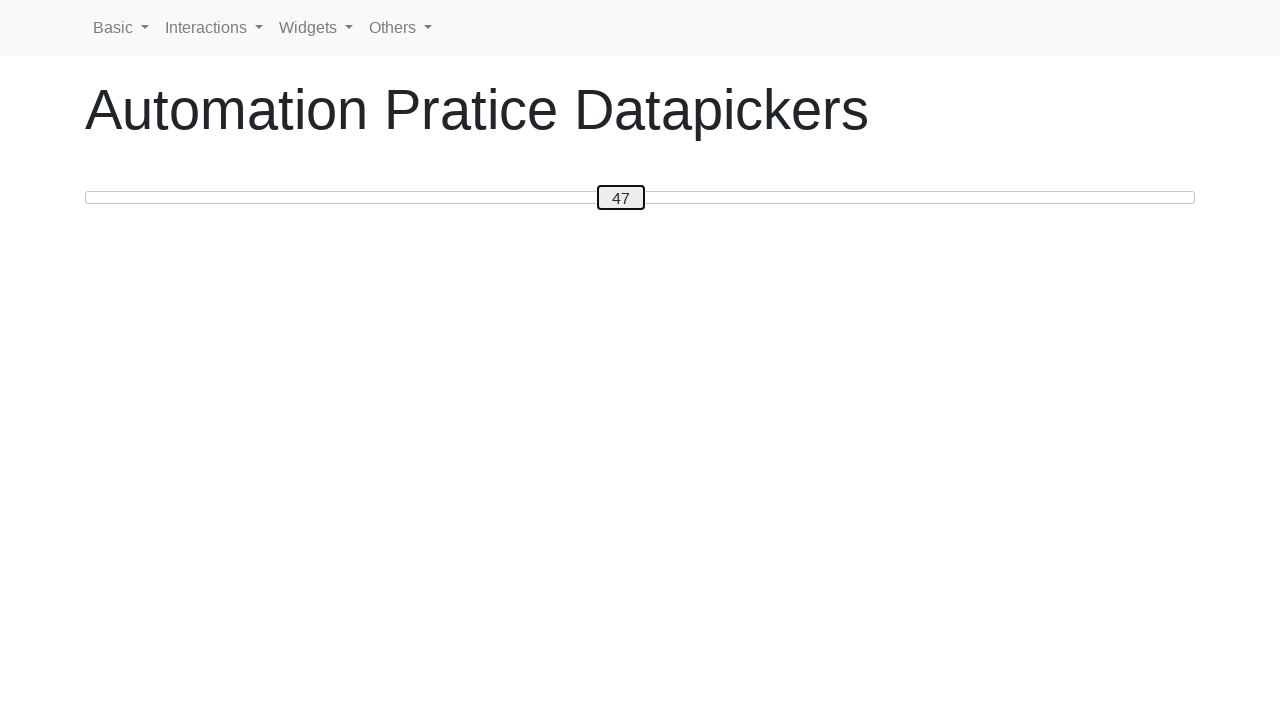

Pressed ArrowLeft to move slider towards 30 (iteration 4) on #custom-handle
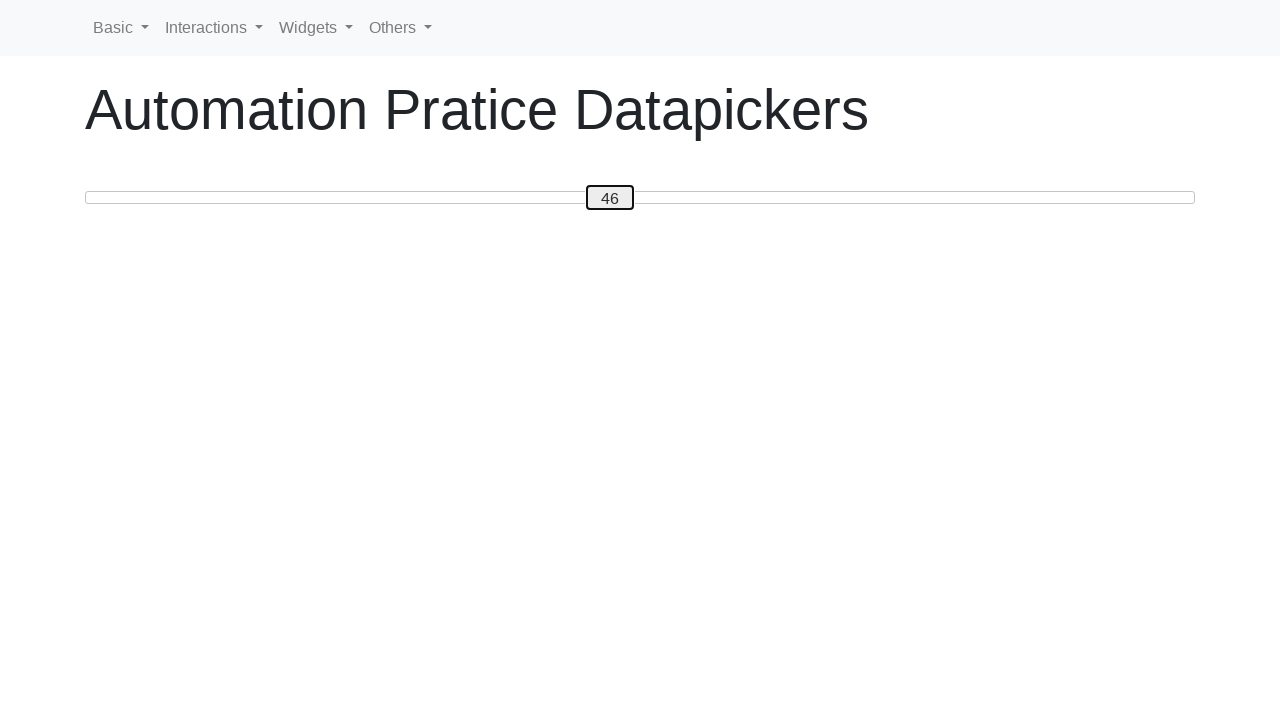

Pressed ArrowLeft to move slider towards 30 (iteration 5) on #custom-handle
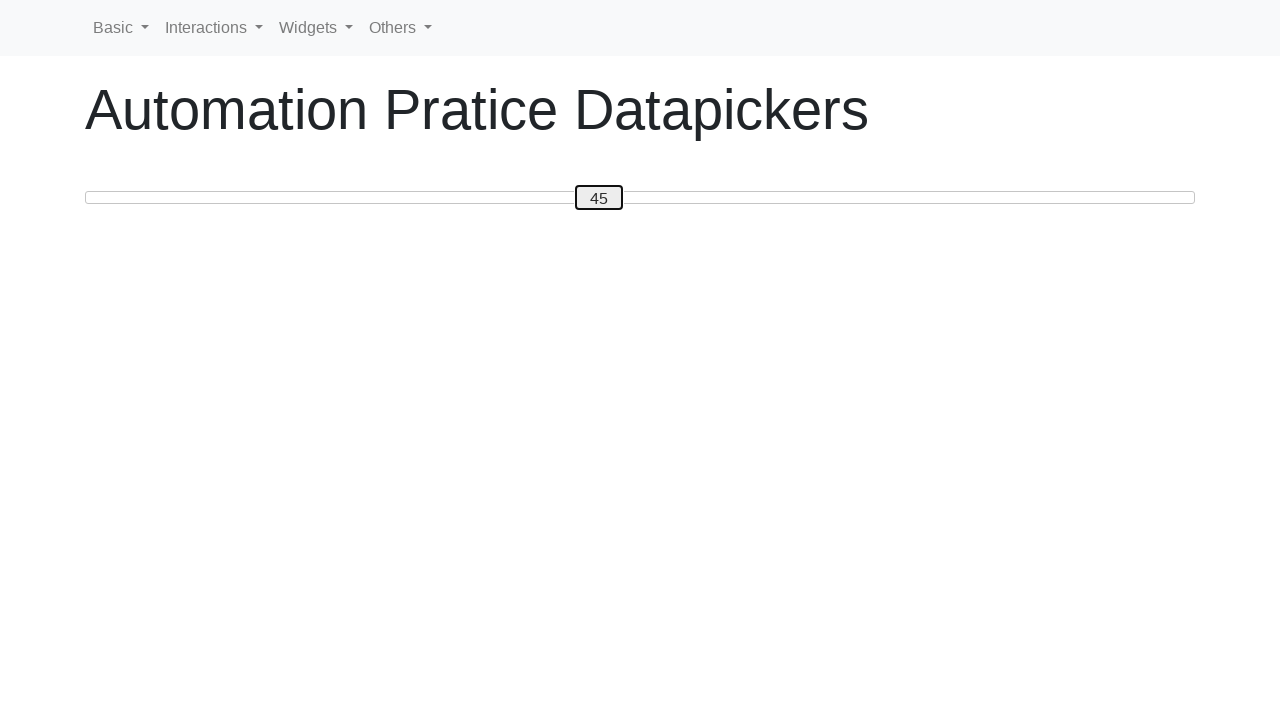

Pressed ArrowLeft to move slider towards 30 (iteration 6) on #custom-handle
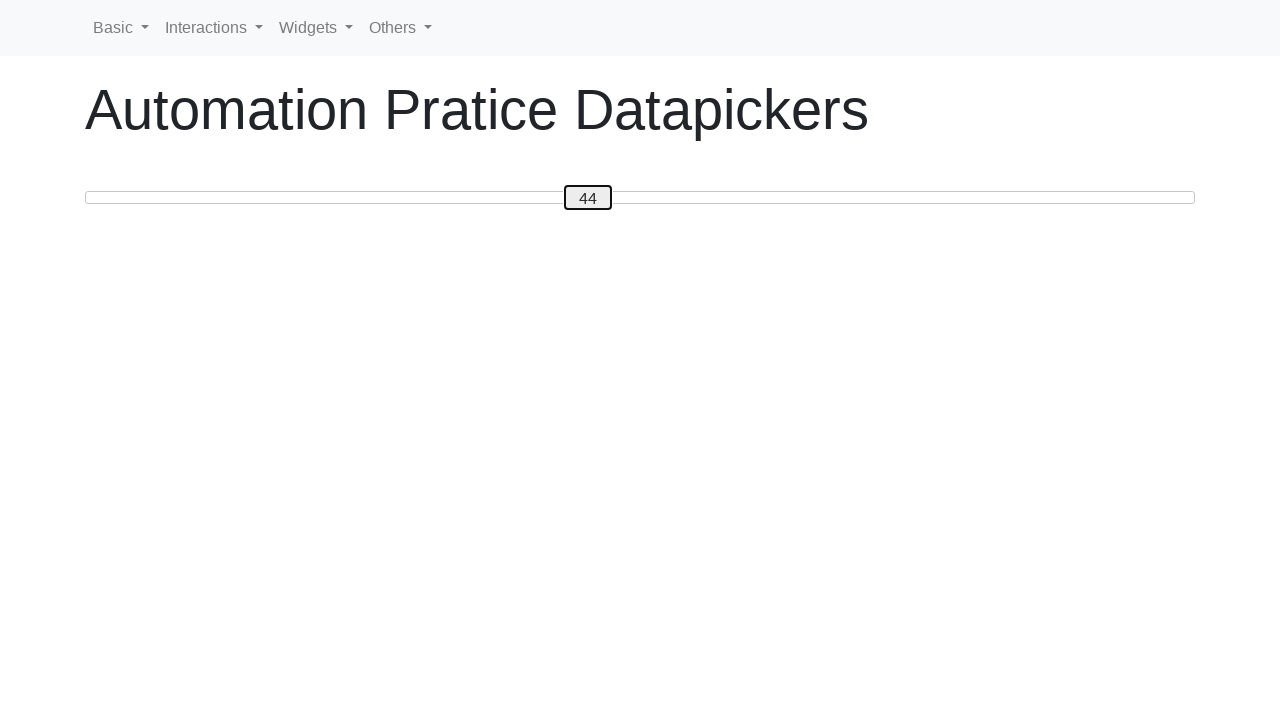

Pressed ArrowLeft to move slider towards 30 (iteration 7) on #custom-handle
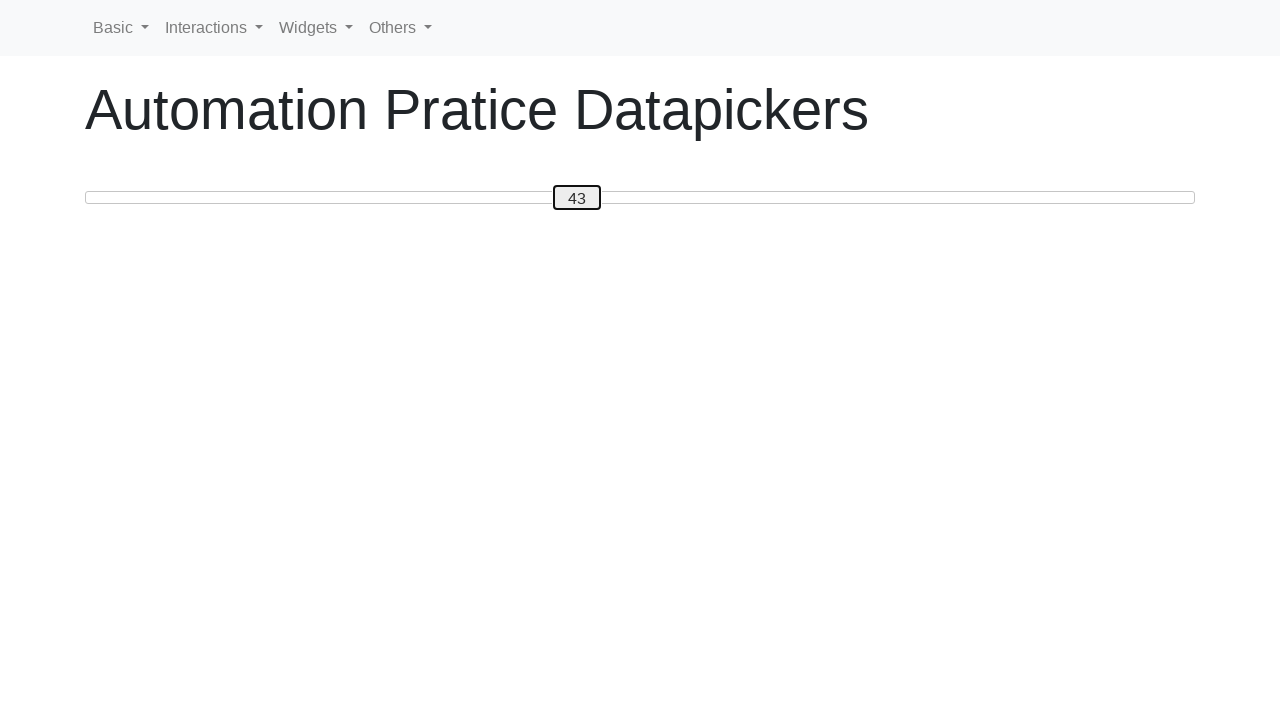

Pressed ArrowLeft to move slider towards 30 (iteration 8) on #custom-handle
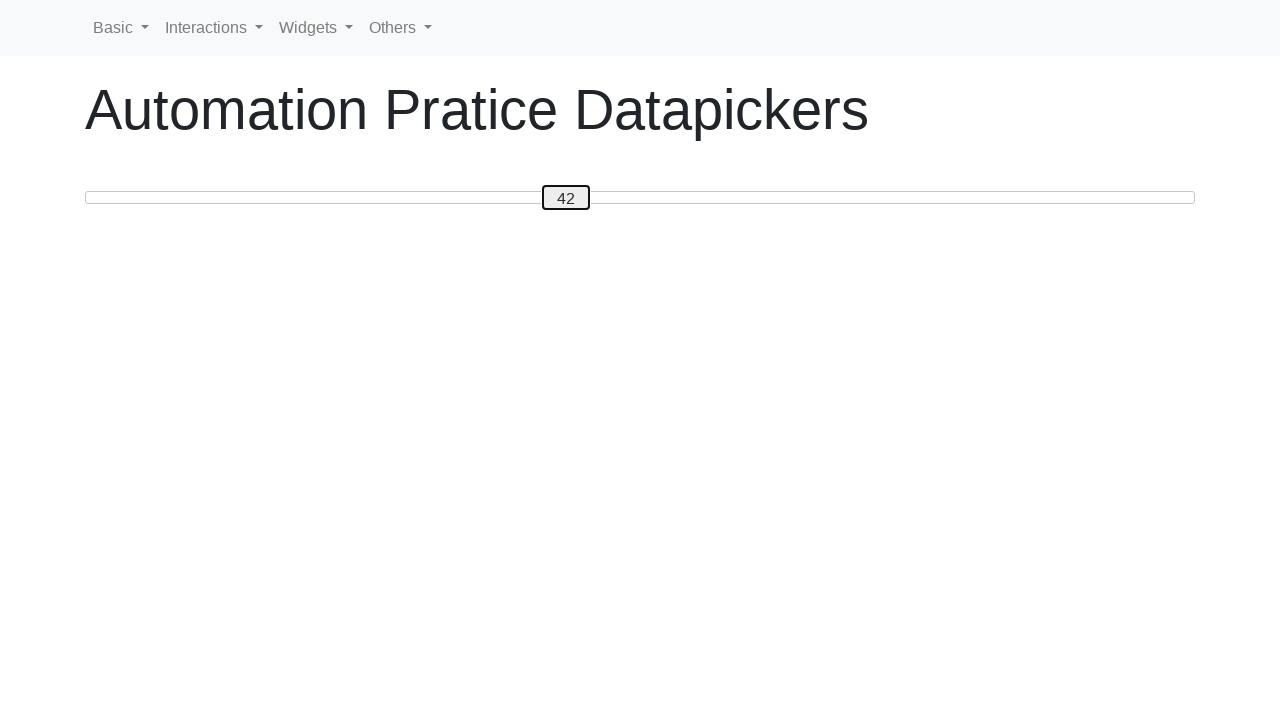

Pressed ArrowLeft to move slider towards 30 (iteration 9) on #custom-handle
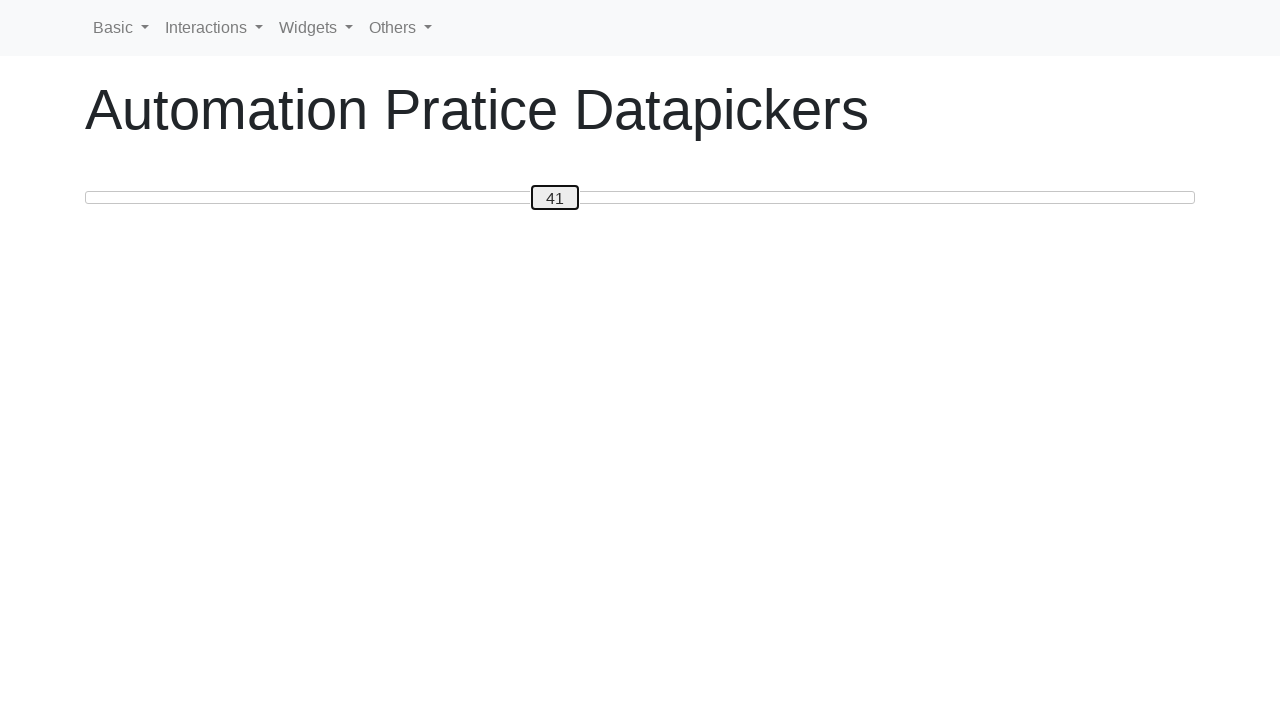

Pressed ArrowLeft to move slider towards 30 (iteration 10) on #custom-handle
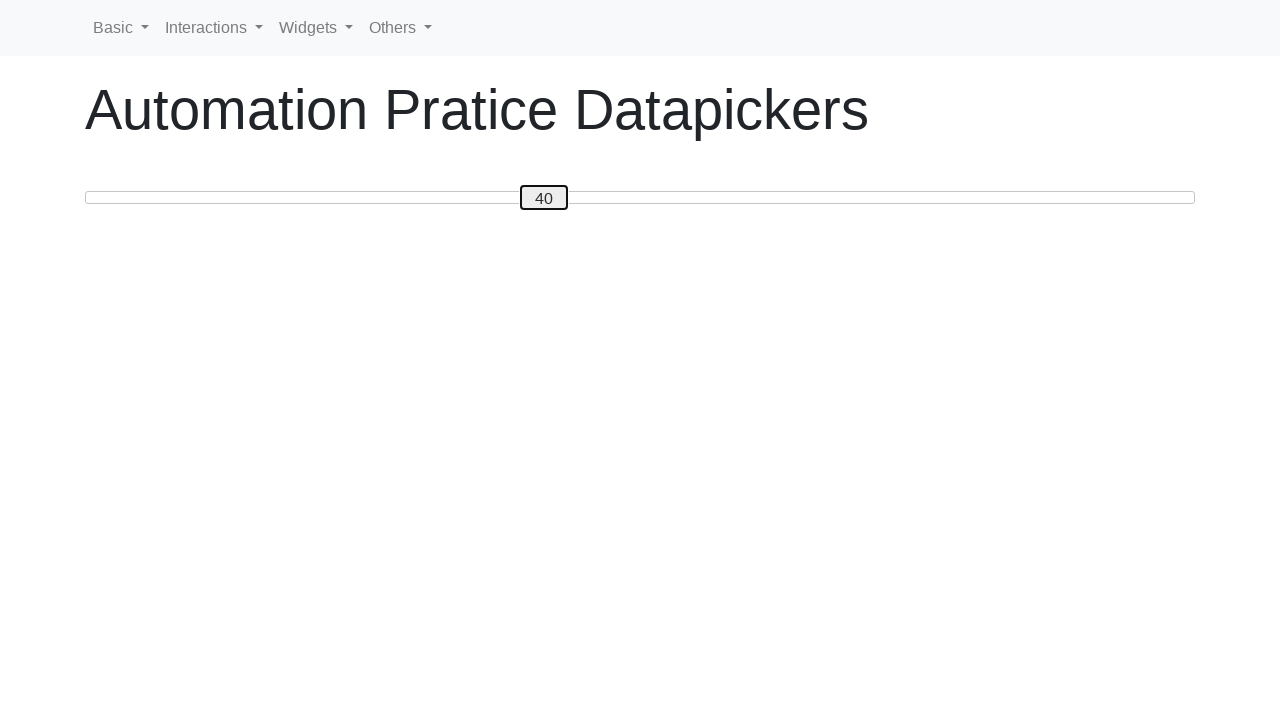

Pressed ArrowLeft to move slider towards 30 (iteration 11) on #custom-handle
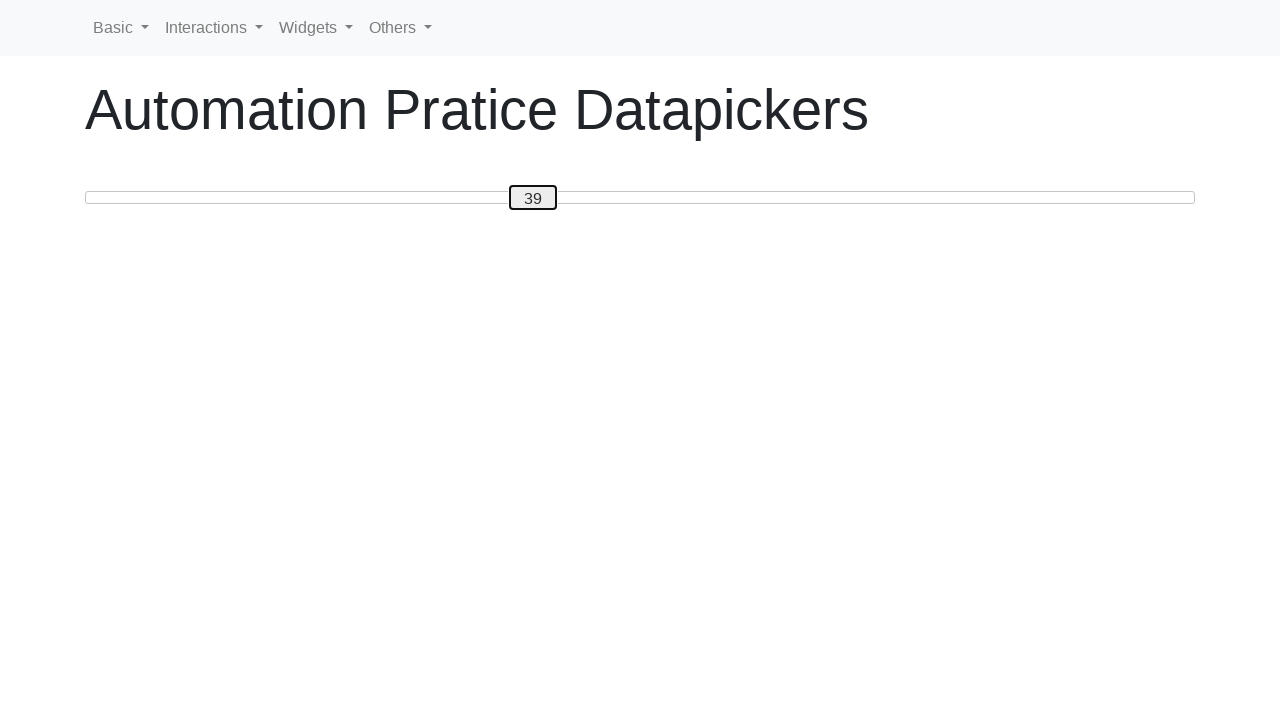

Pressed ArrowLeft to move slider towards 30 (iteration 12) on #custom-handle
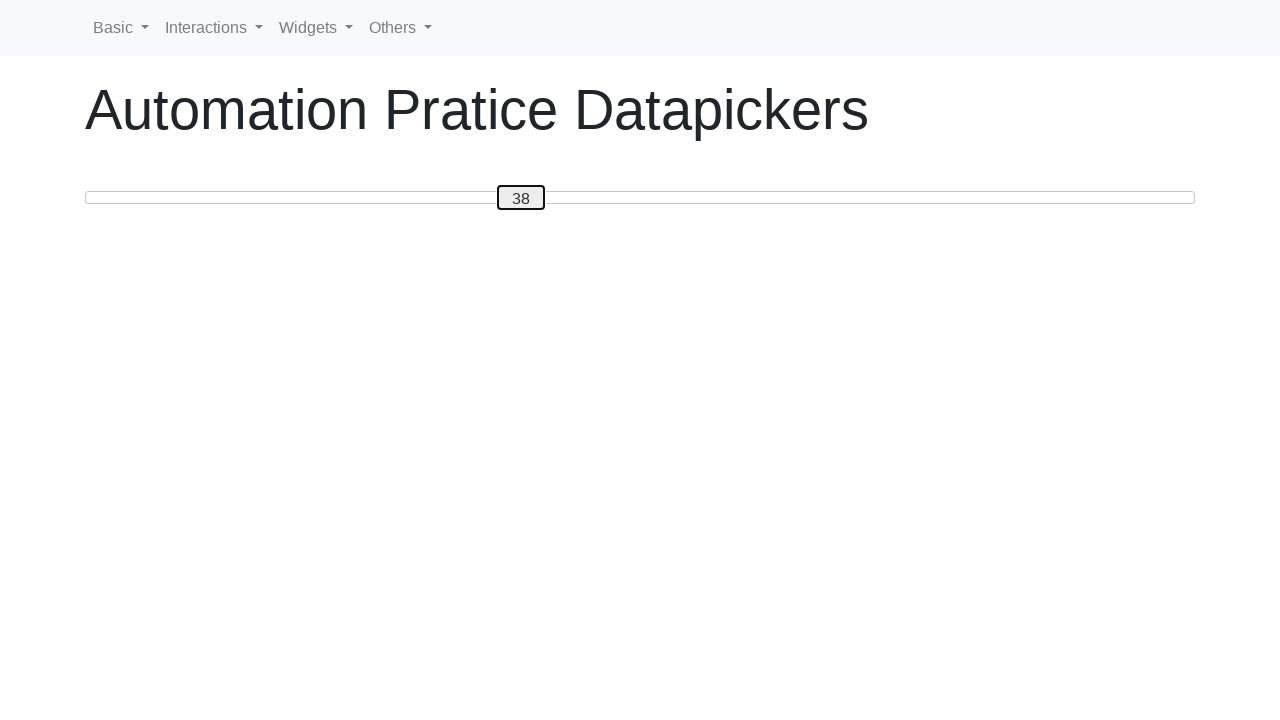

Pressed ArrowLeft to move slider towards 30 (iteration 13) on #custom-handle
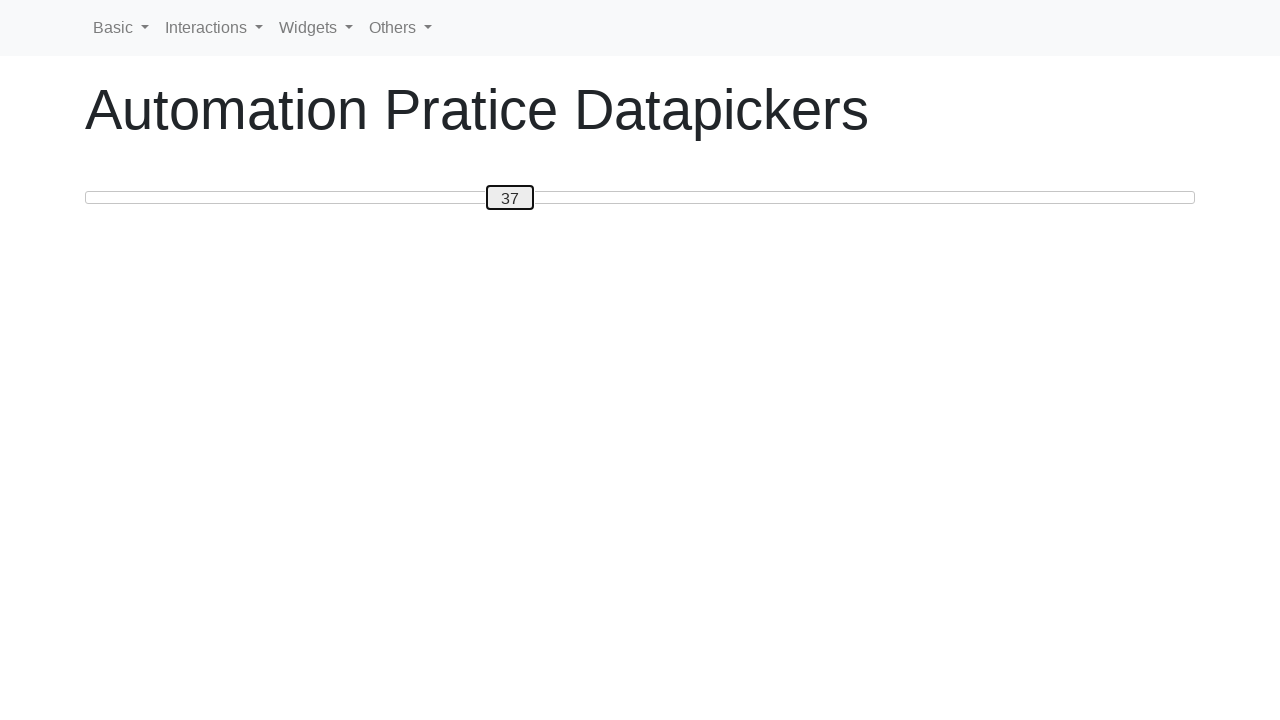

Pressed ArrowLeft to move slider towards 30 (iteration 14) on #custom-handle
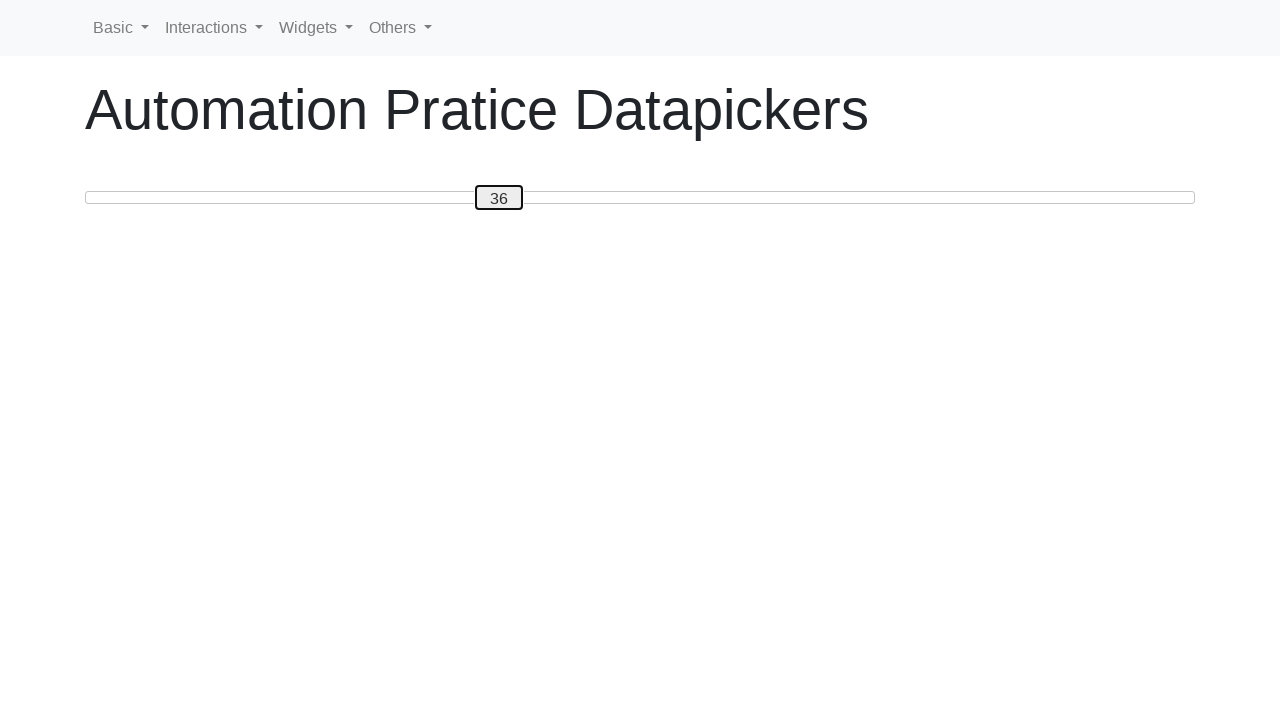

Pressed ArrowLeft to move slider towards 30 (iteration 15) on #custom-handle
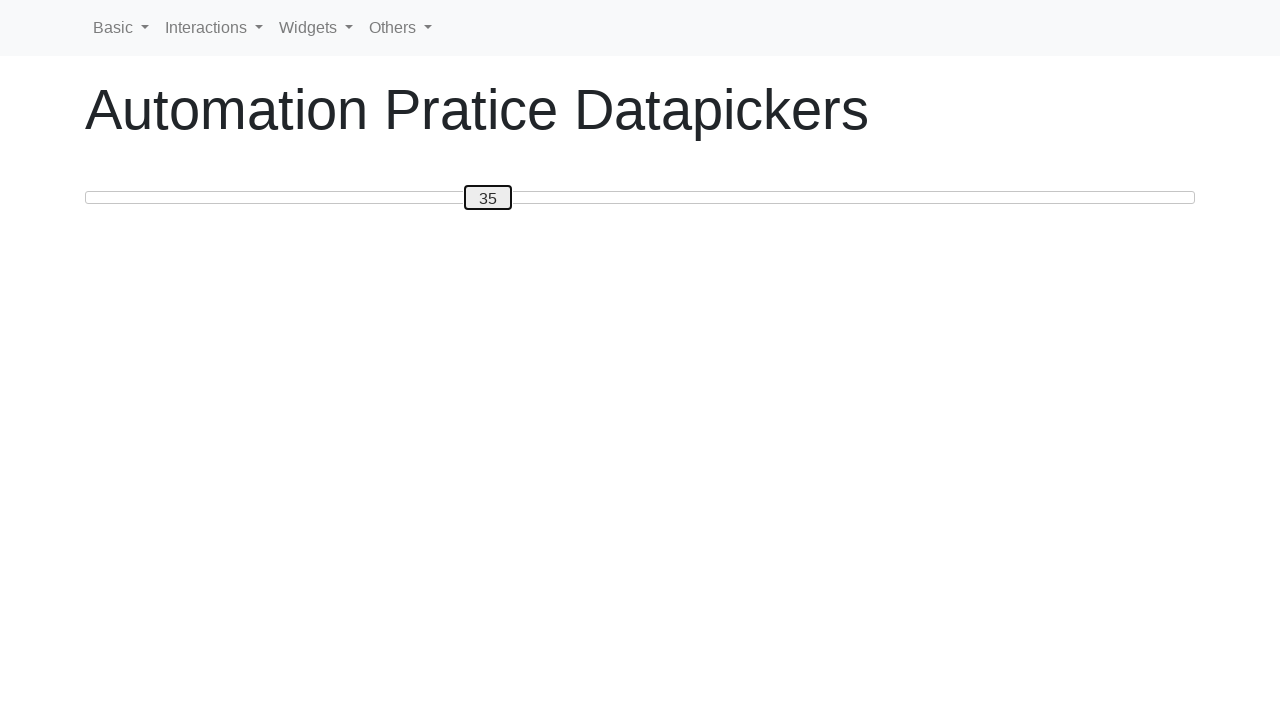

Pressed ArrowLeft to move slider towards 30 (iteration 16) on #custom-handle
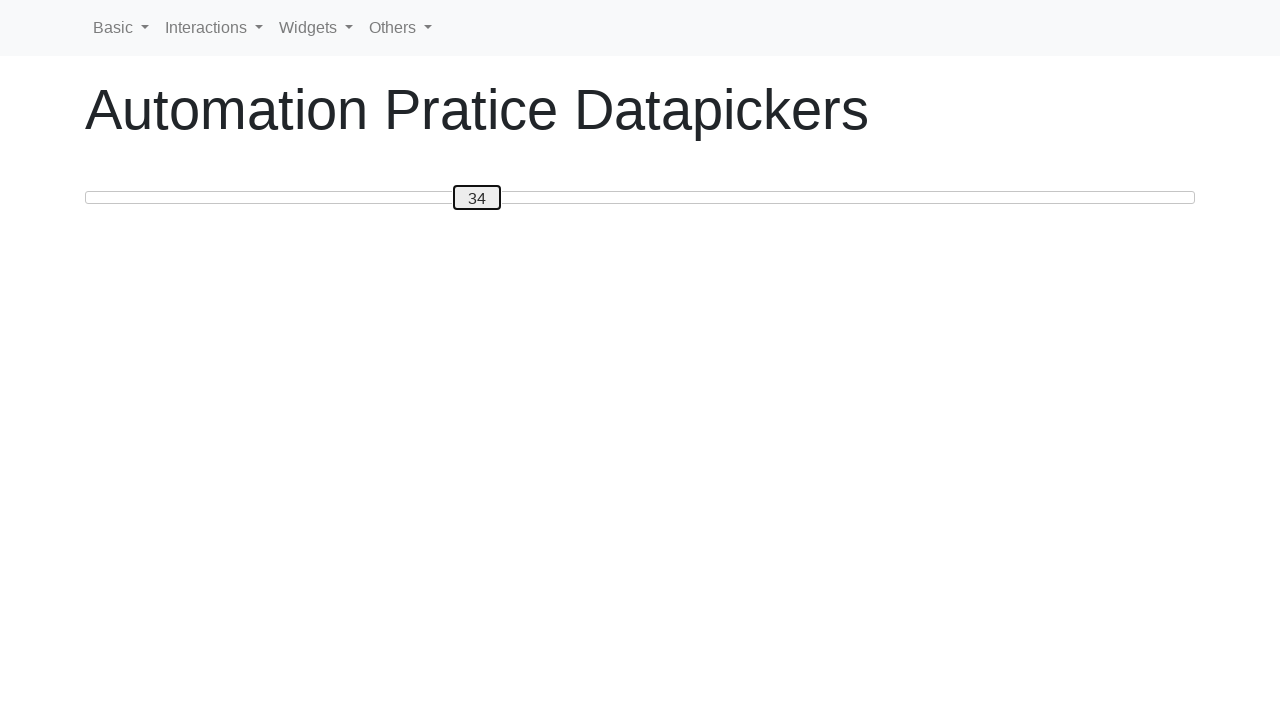

Pressed ArrowLeft to move slider towards 30 (iteration 17) on #custom-handle
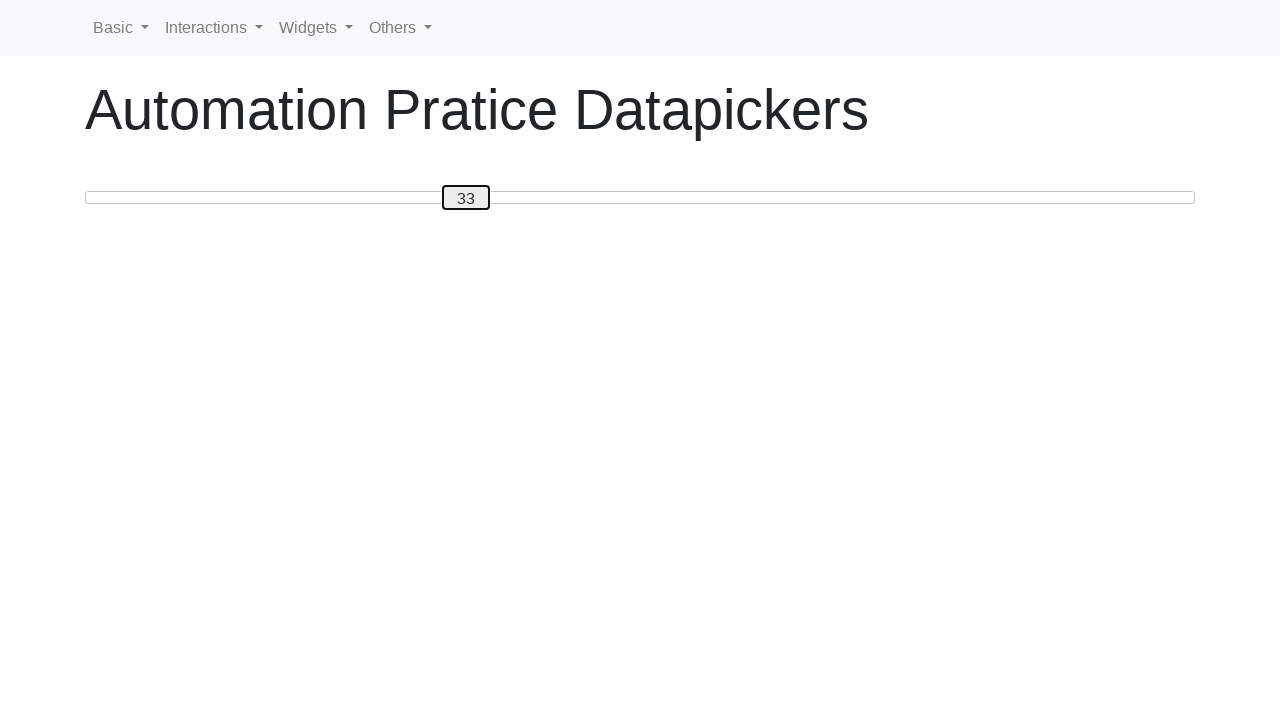

Pressed ArrowLeft to move slider towards 30 (iteration 18) on #custom-handle
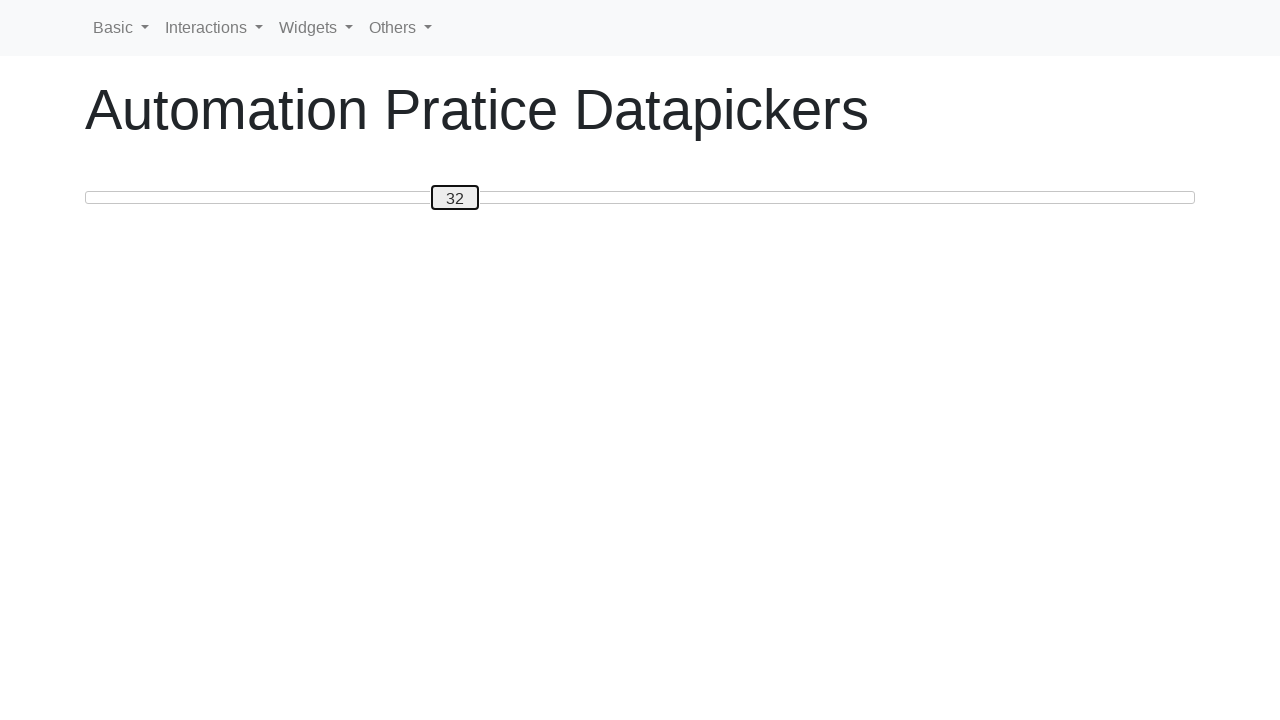

Pressed ArrowLeft to move slider towards 30 (iteration 19) on #custom-handle
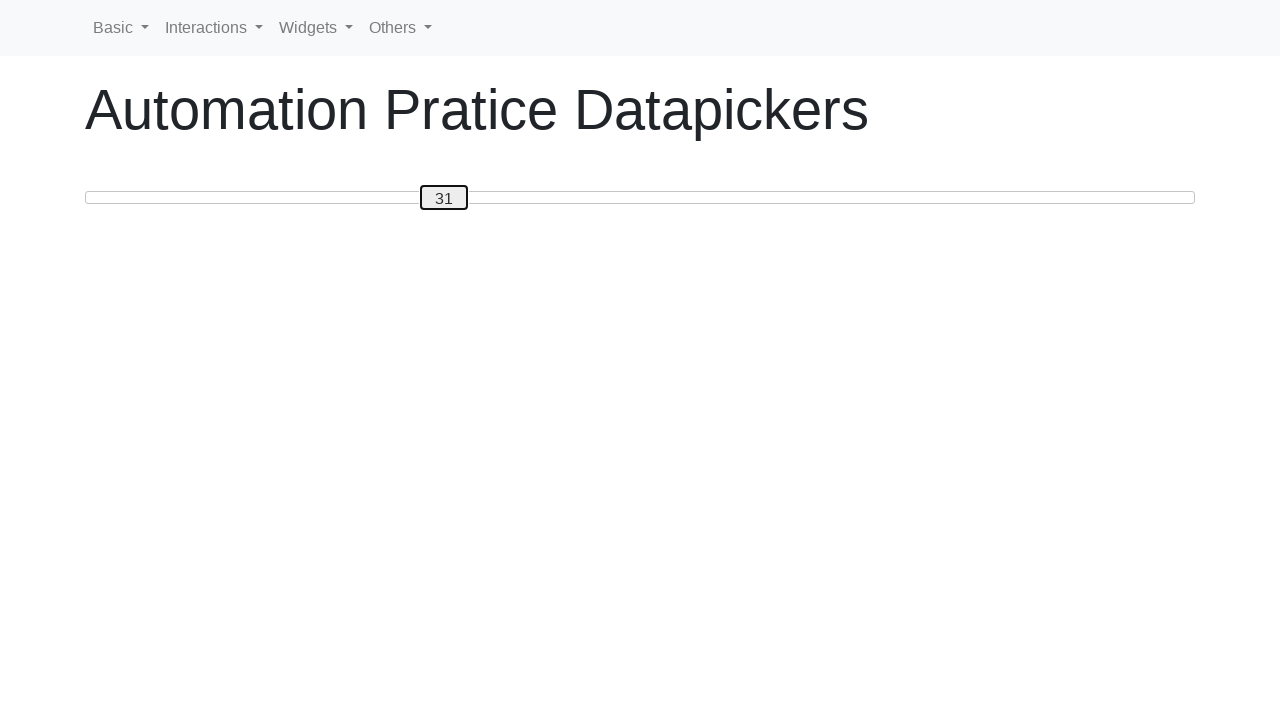

Pressed ArrowLeft to move slider towards 30 (iteration 20) on #custom-handle
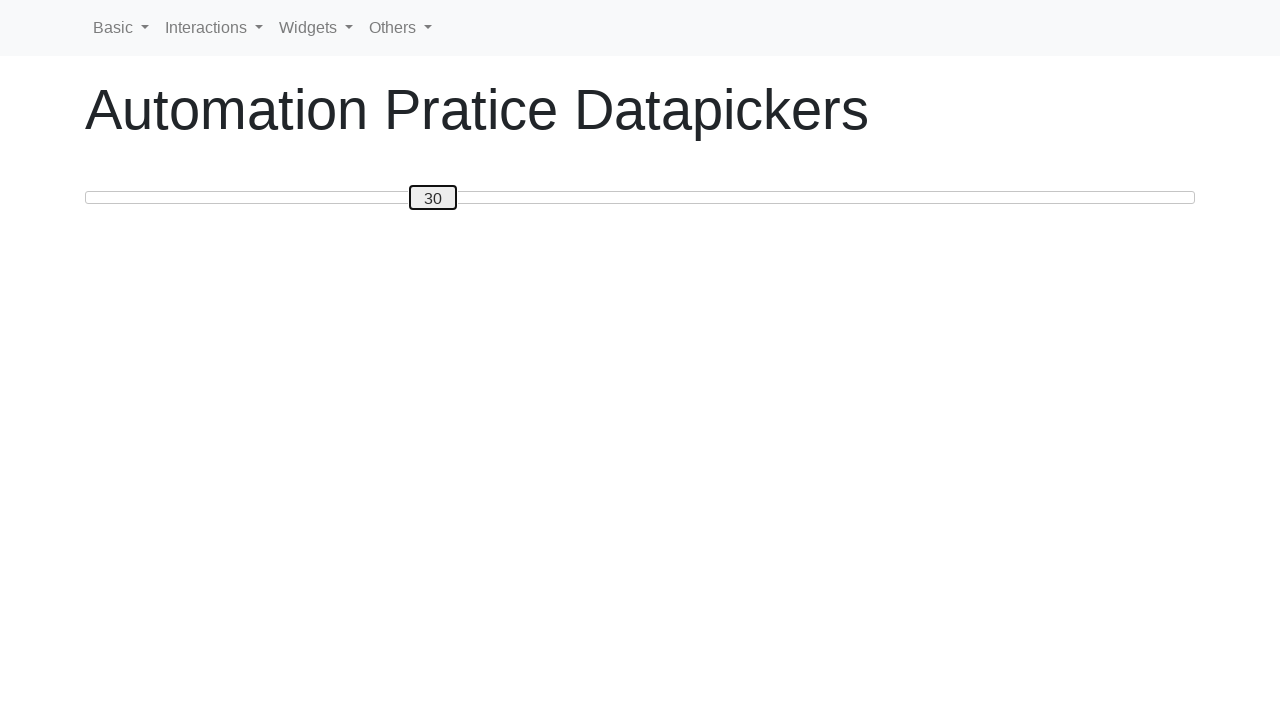

Pressed ArrowRight to move slider towards 80 (iteration 1) on #custom-handle
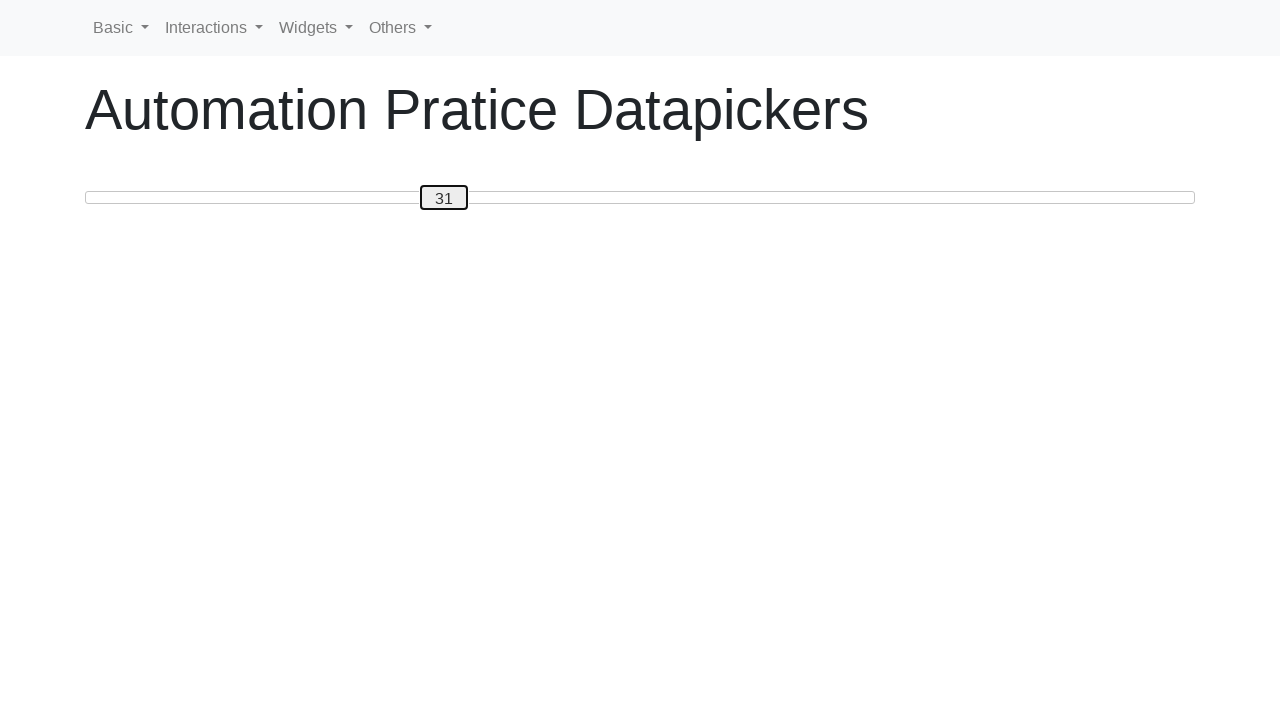

Pressed ArrowRight to move slider towards 80 (iteration 2) on #custom-handle
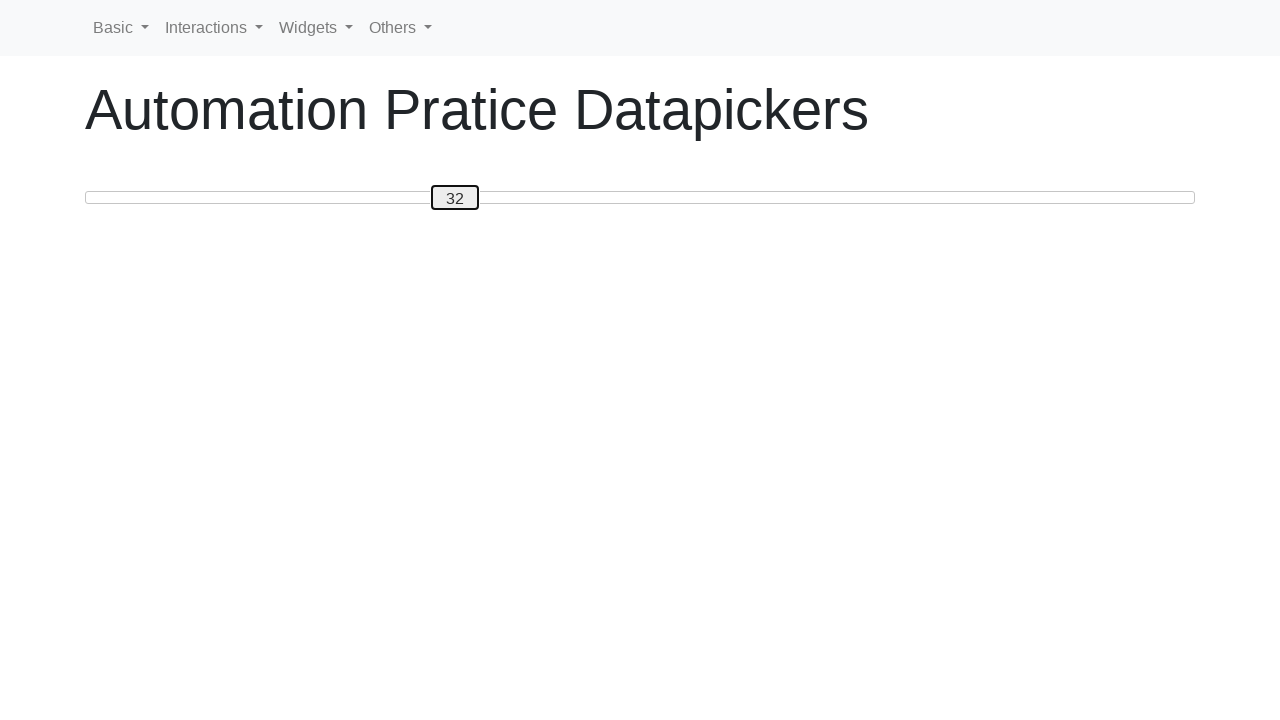

Pressed ArrowRight to move slider towards 80 (iteration 3) on #custom-handle
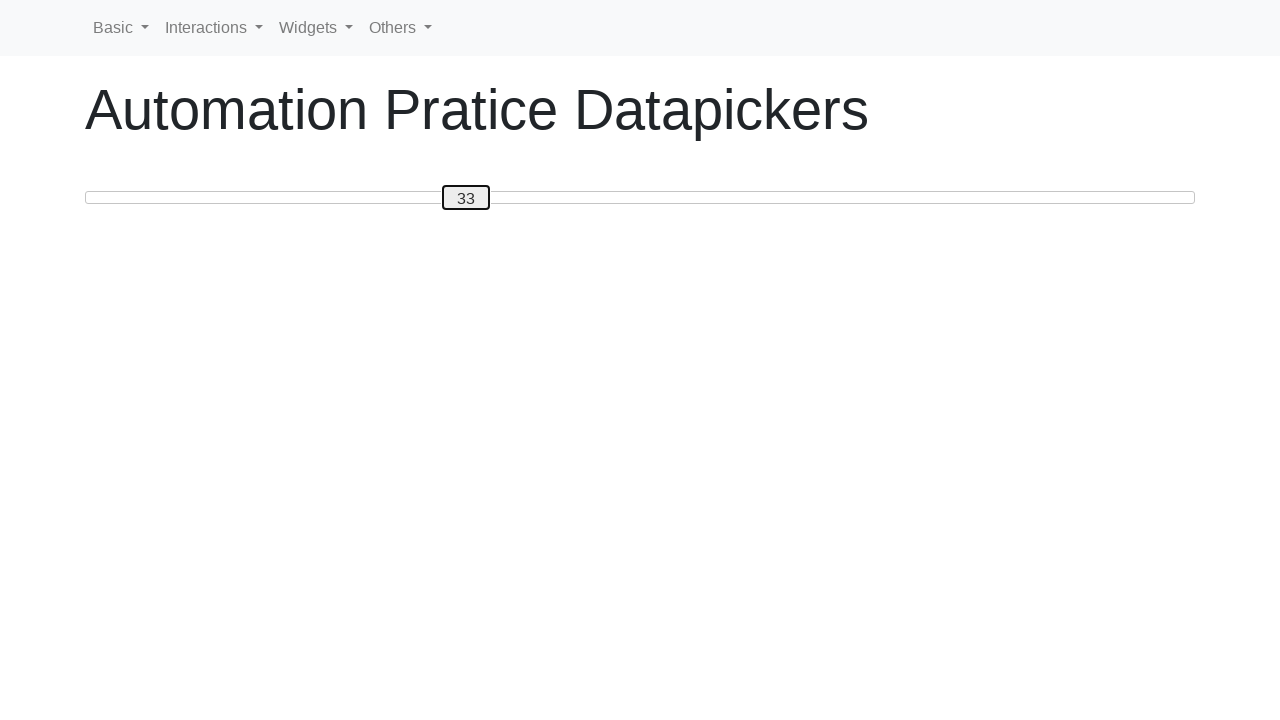

Pressed ArrowRight to move slider towards 80 (iteration 4) on #custom-handle
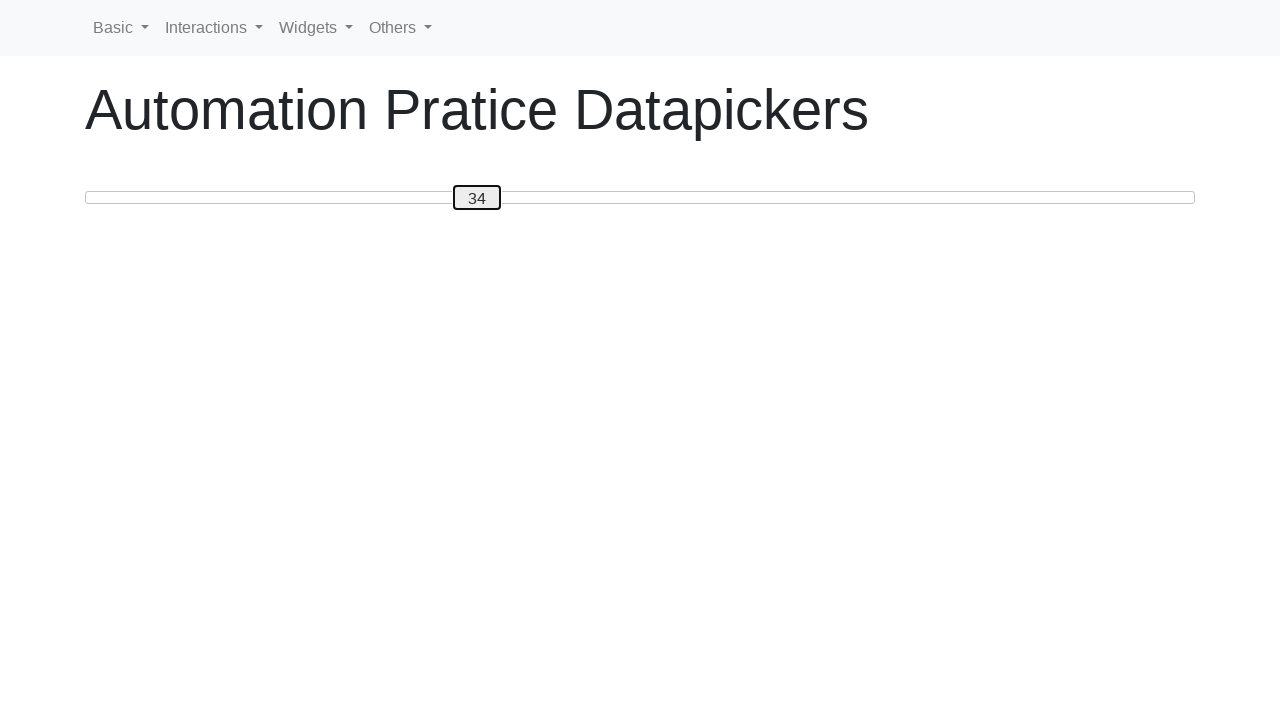

Pressed ArrowRight to move slider towards 80 (iteration 5) on #custom-handle
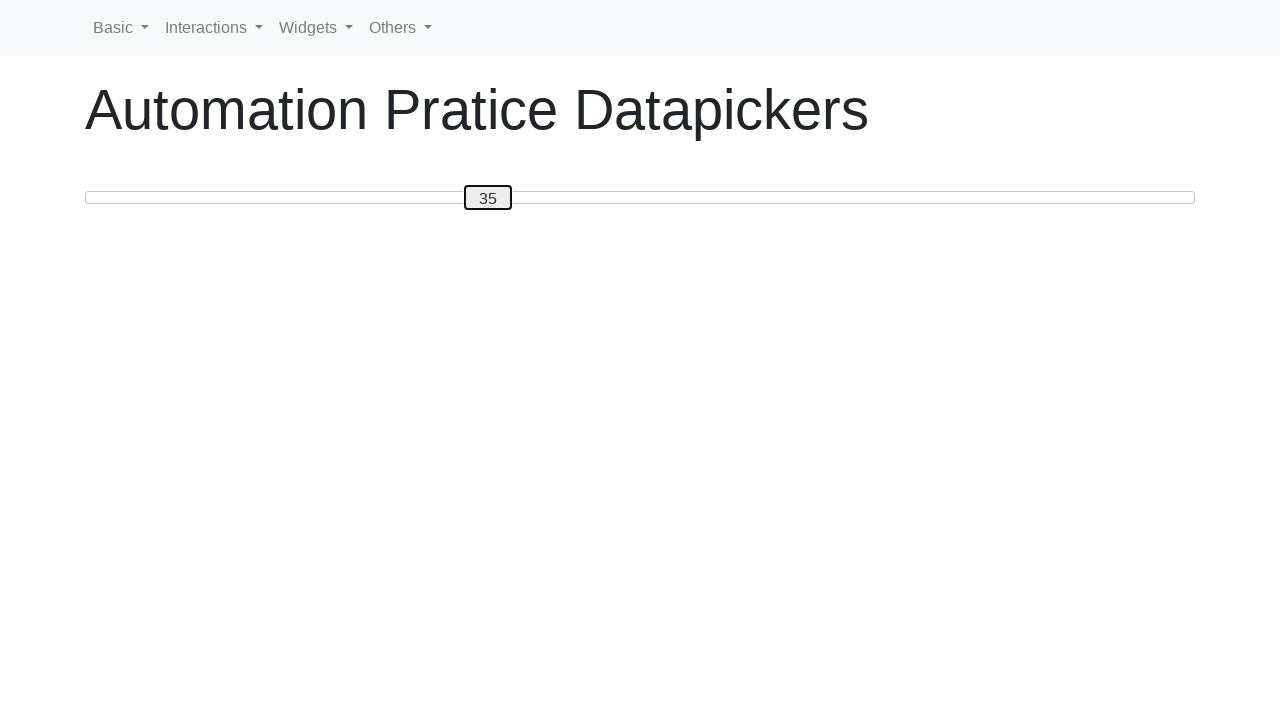

Pressed ArrowRight to move slider towards 80 (iteration 6) on #custom-handle
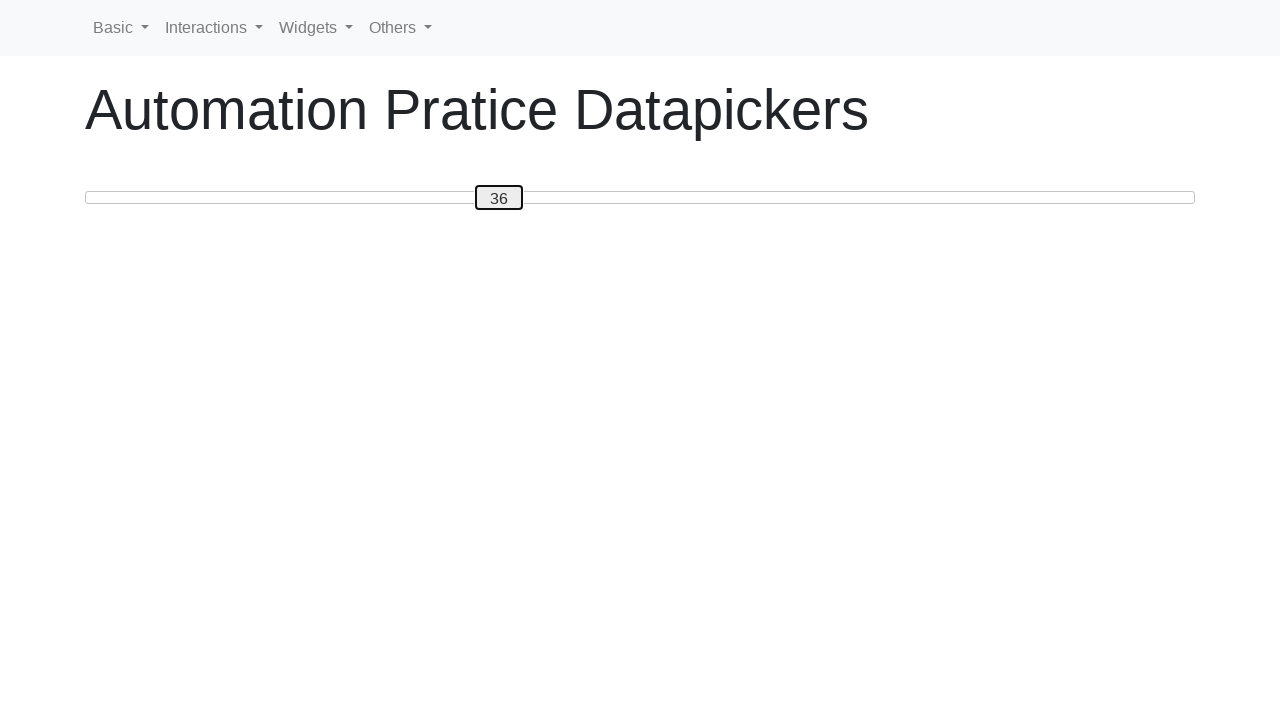

Pressed ArrowRight to move slider towards 80 (iteration 7) on #custom-handle
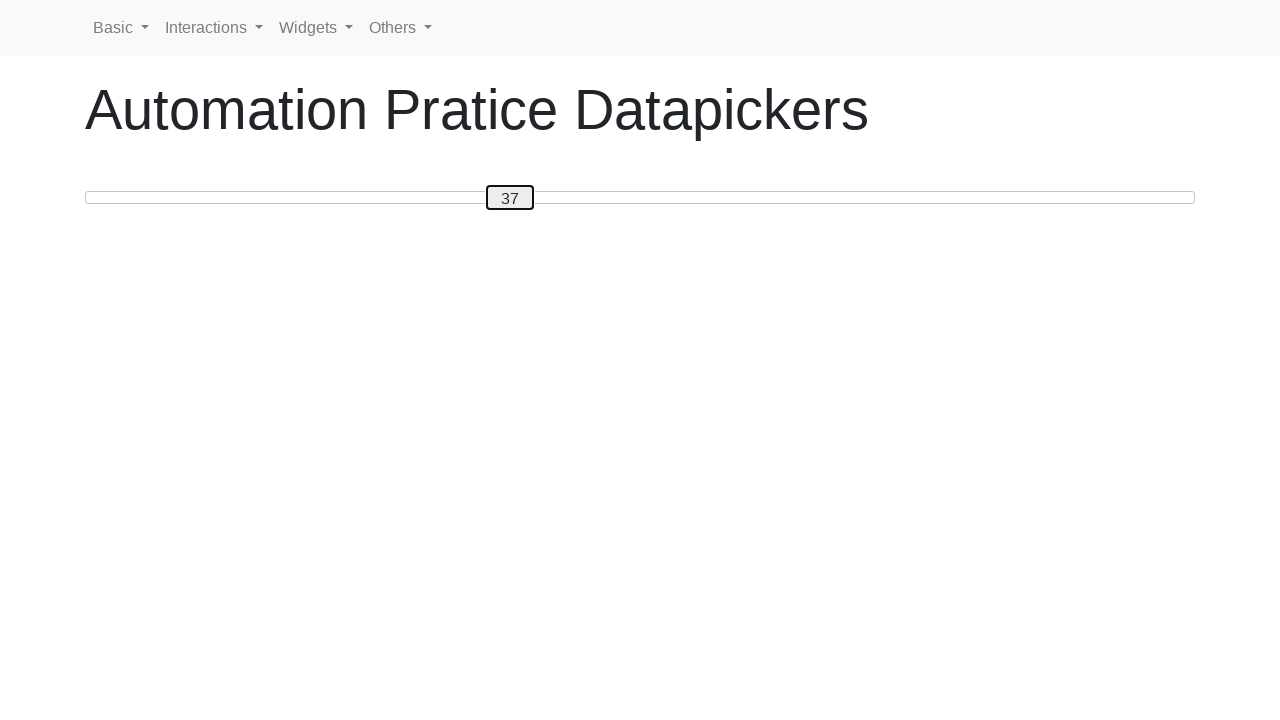

Pressed ArrowRight to move slider towards 80 (iteration 8) on #custom-handle
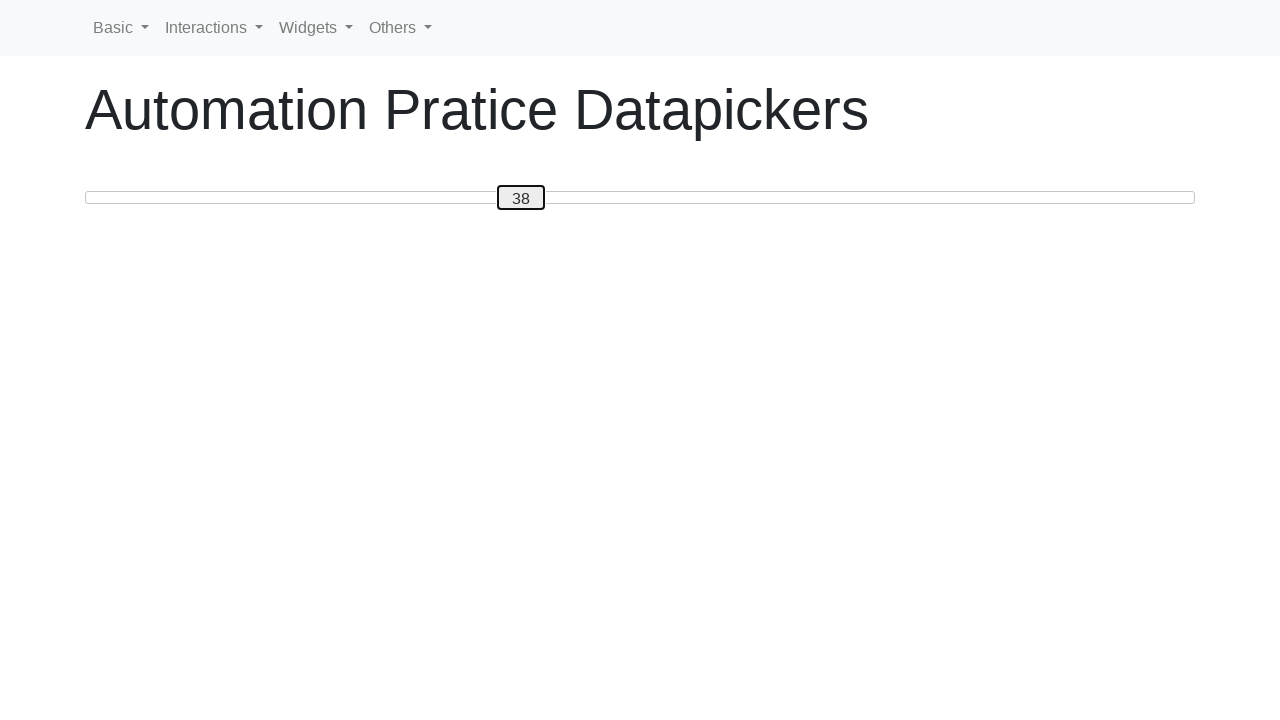

Pressed ArrowRight to move slider towards 80 (iteration 9) on #custom-handle
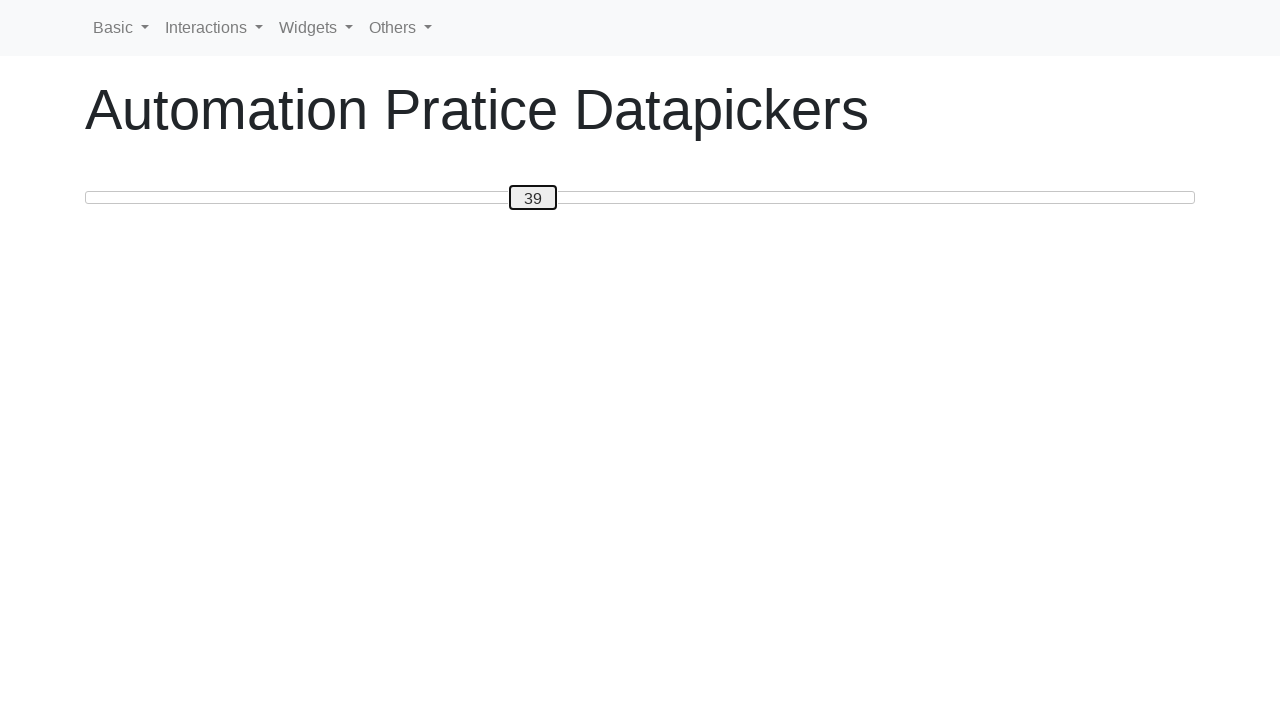

Pressed ArrowRight to move slider towards 80 (iteration 10) on #custom-handle
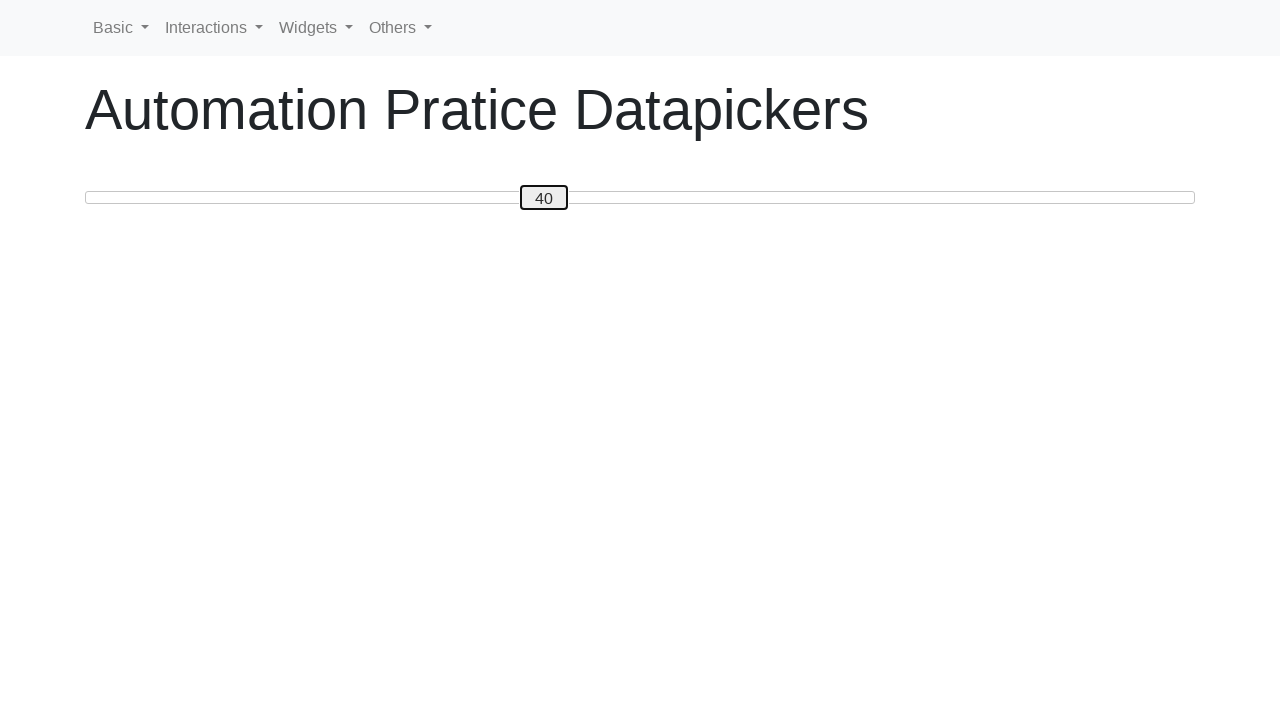

Pressed ArrowRight to move slider towards 80 (iteration 11) on #custom-handle
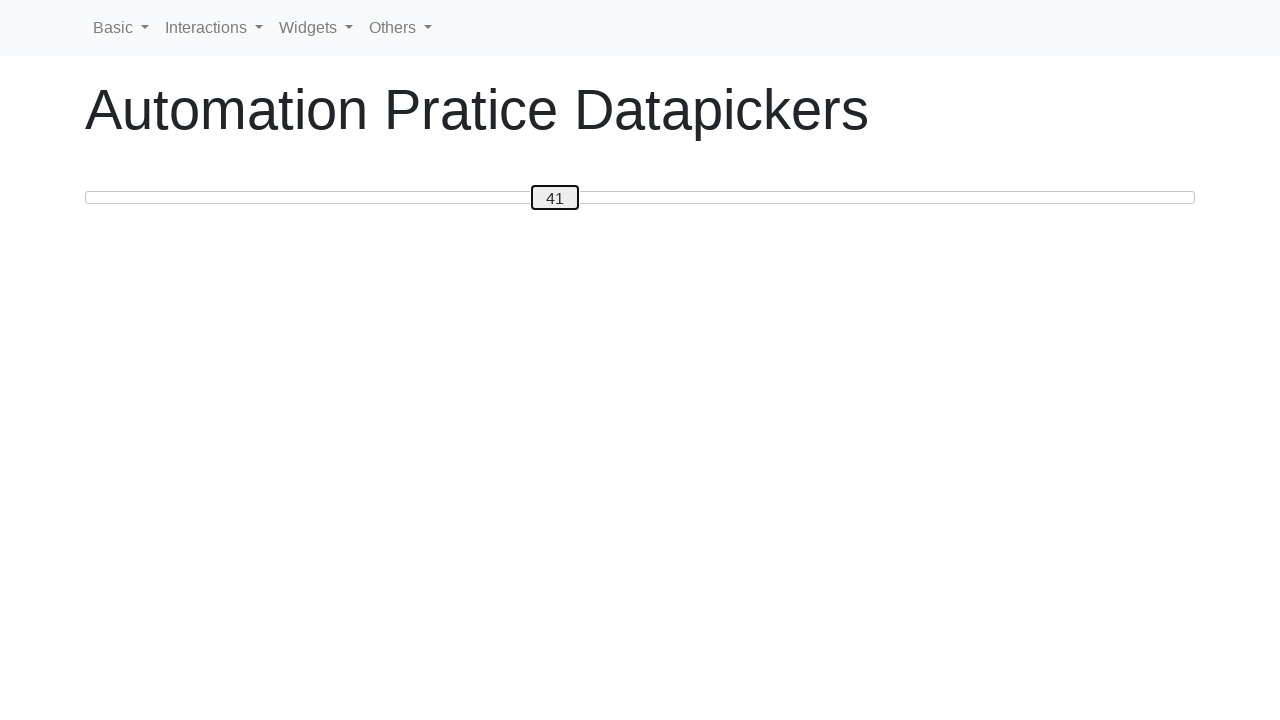

Pressed ArrowRight to move slider towards 80 (iteration 12) on #custom-handle
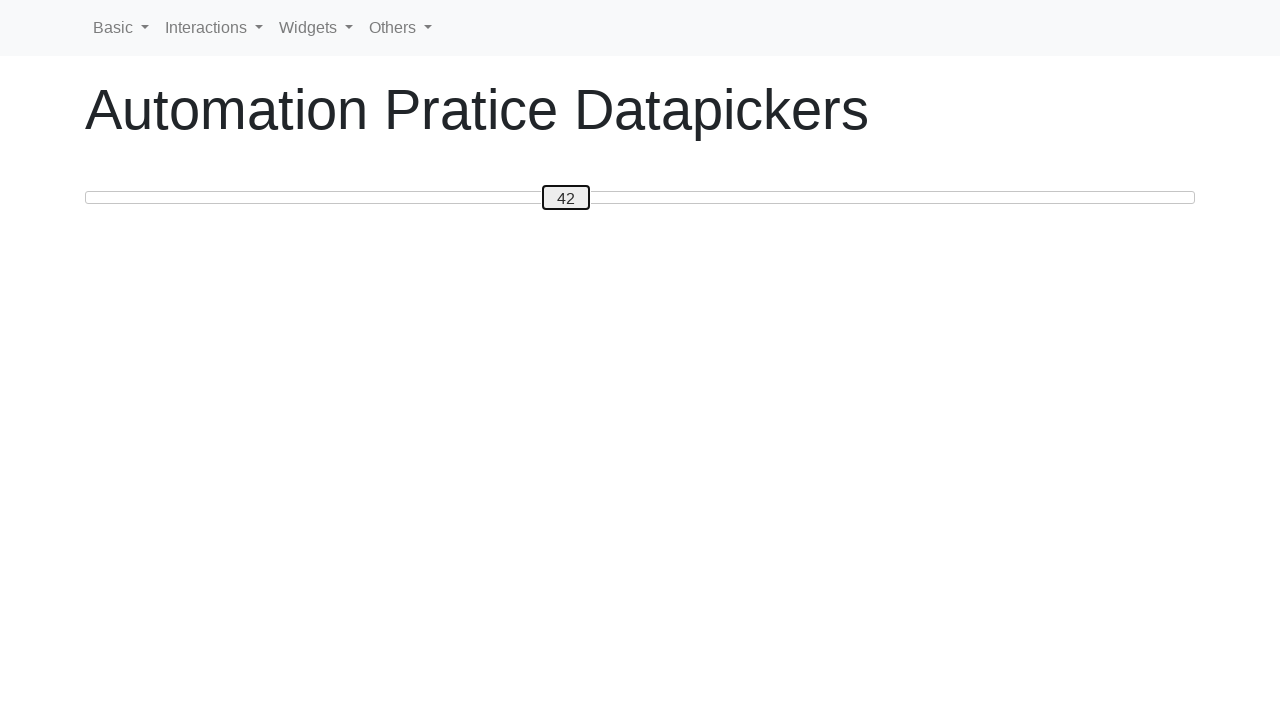

Pressed ArrowRight to move slider towards 80 (iteration 13) on #custom-handle
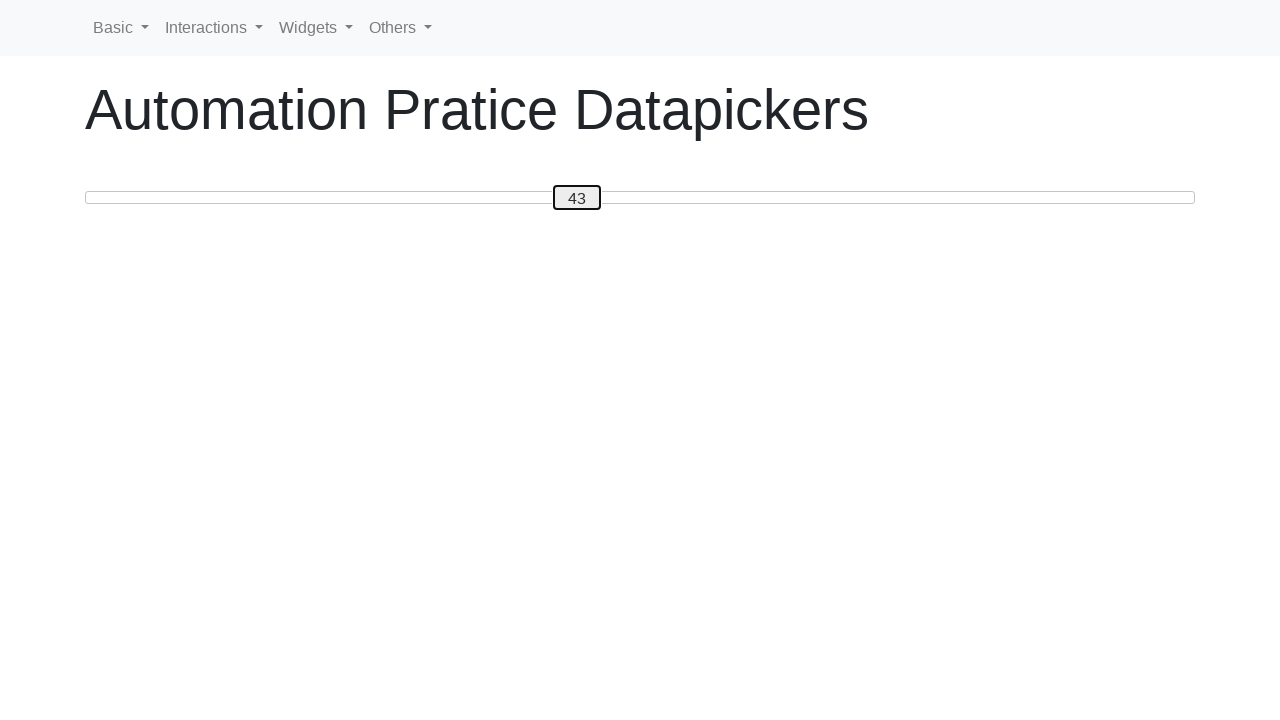

Pressed ArrowRight to move slider towards 80 (iteration 14) on #custom-handle
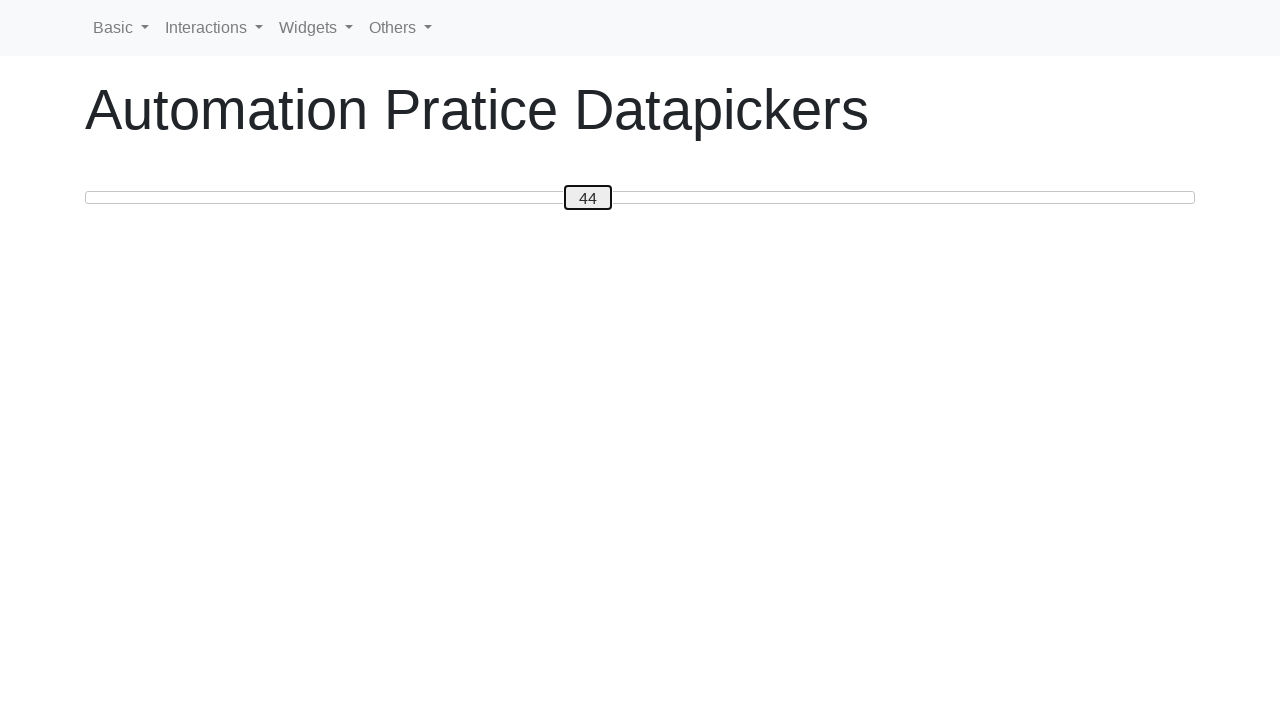

Pressed ArrowRight to move slider towards 80 (iteration 15) on #custom-handle
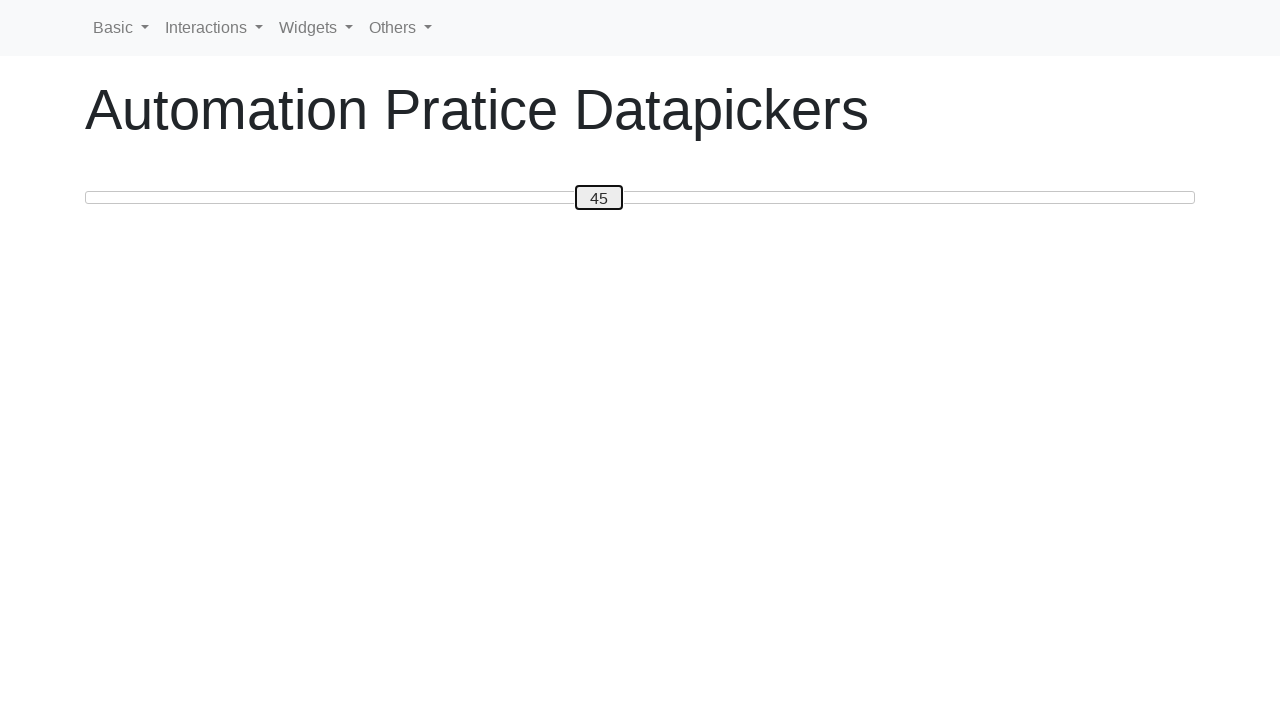

Pressed ArrowRight to move slider towards 80 (iteration 16) on #custom-handle
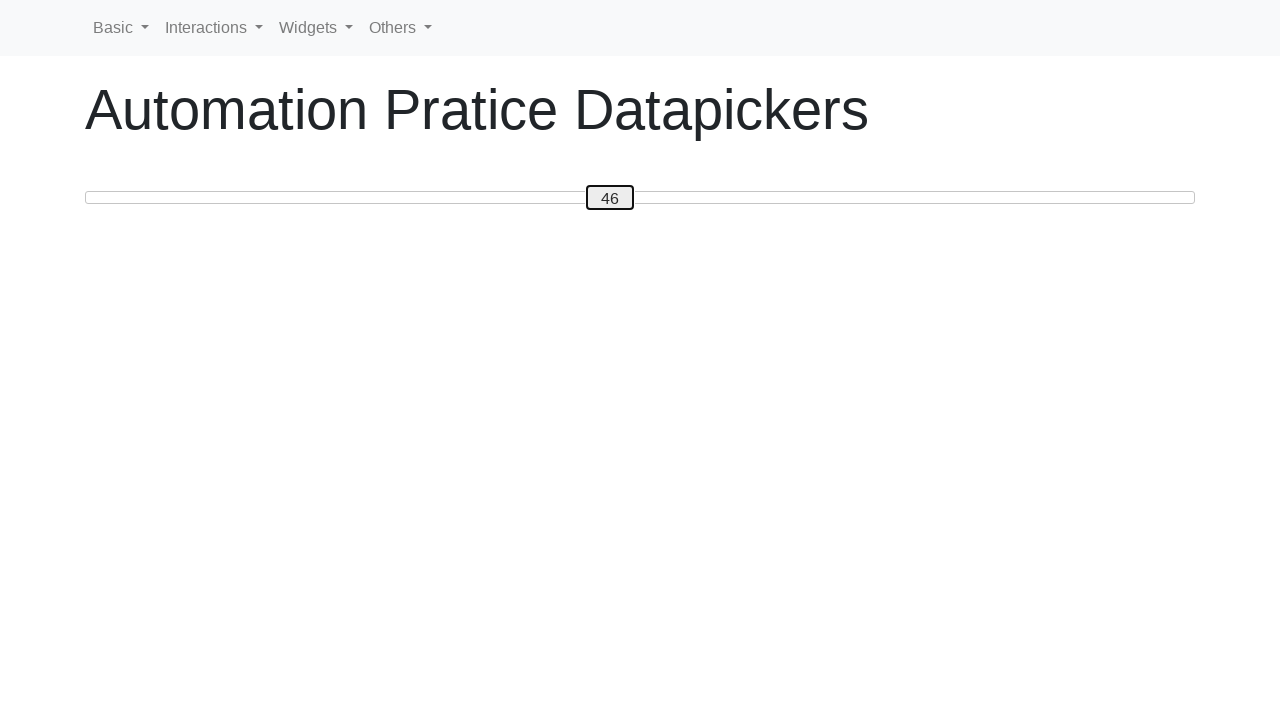

Pressed ArrowRight to move slider towards 80 (iteration 17) on #custom-handle
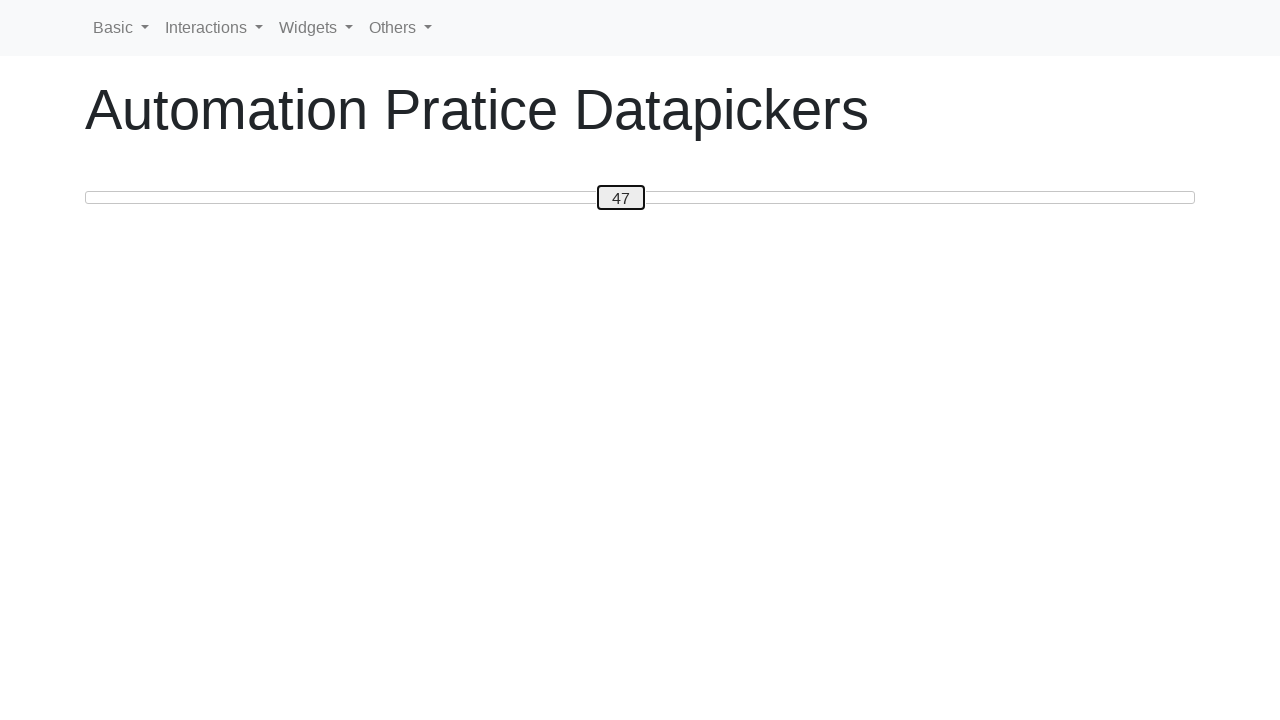

Pressed ArrowRight to move slider towards 80 (iteration 18) on #custom-handle
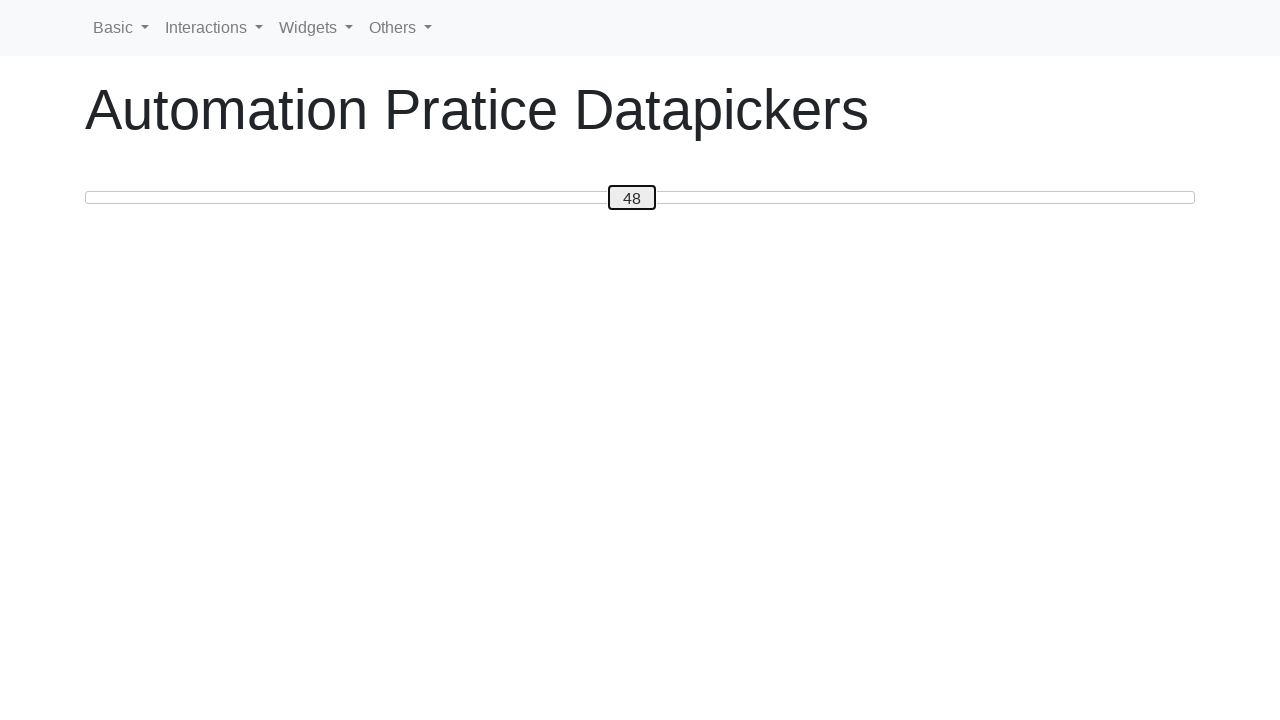

Pressed ArrowRight to move slider towards 80 (iteration 19) on #custom-handle
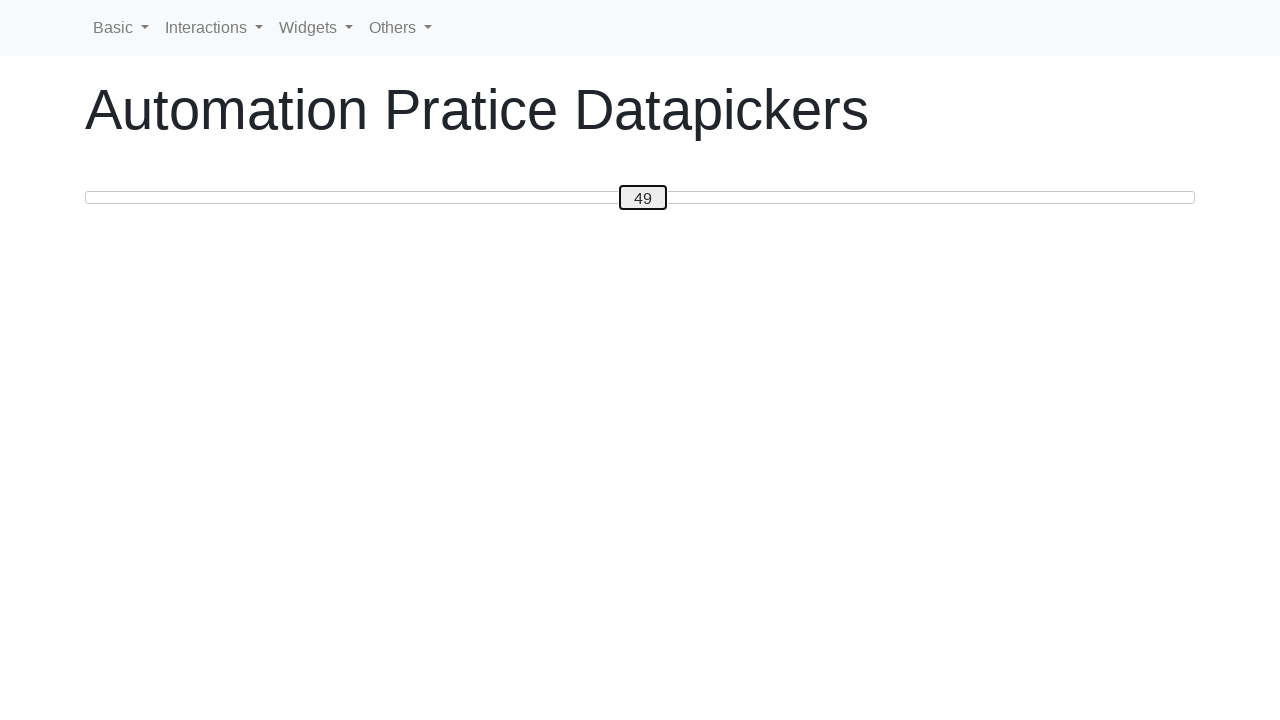

Pressed ArrowRight to move slider towards 80 (iteration 20) on #custom-handle
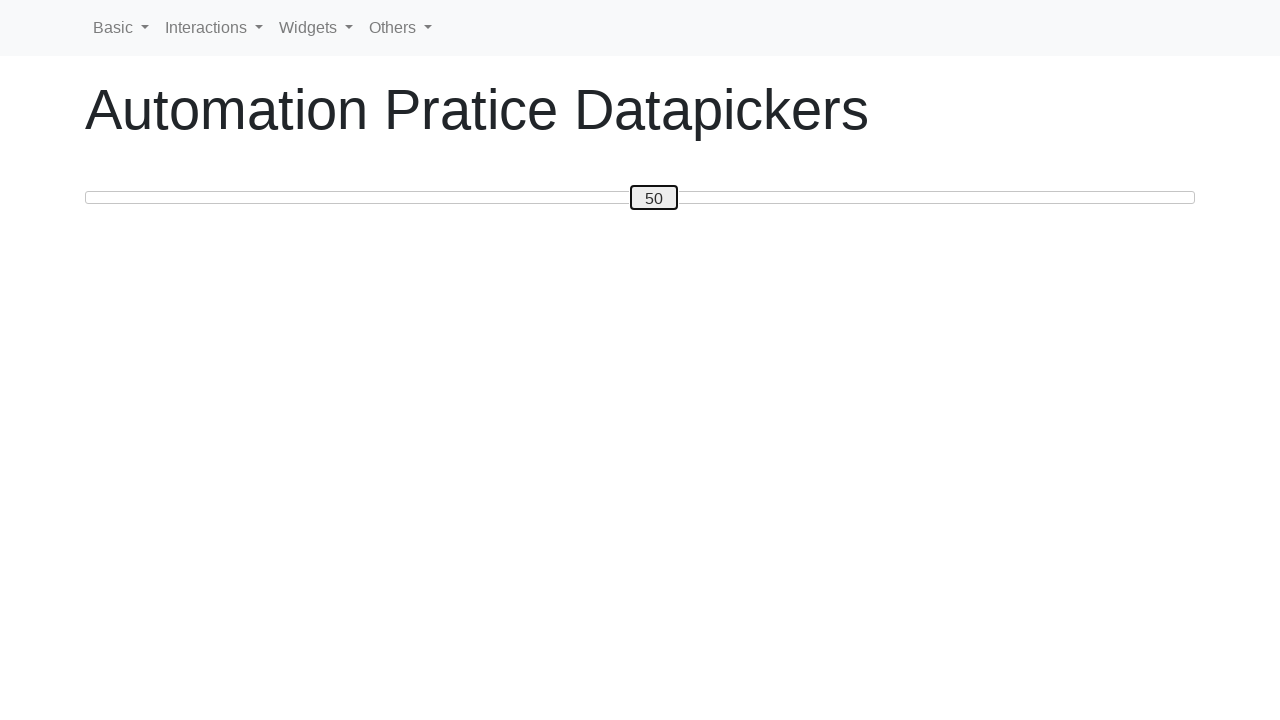

Pressed ArrowRight to move slider towards 80 (iteration 21) on #custom-handle
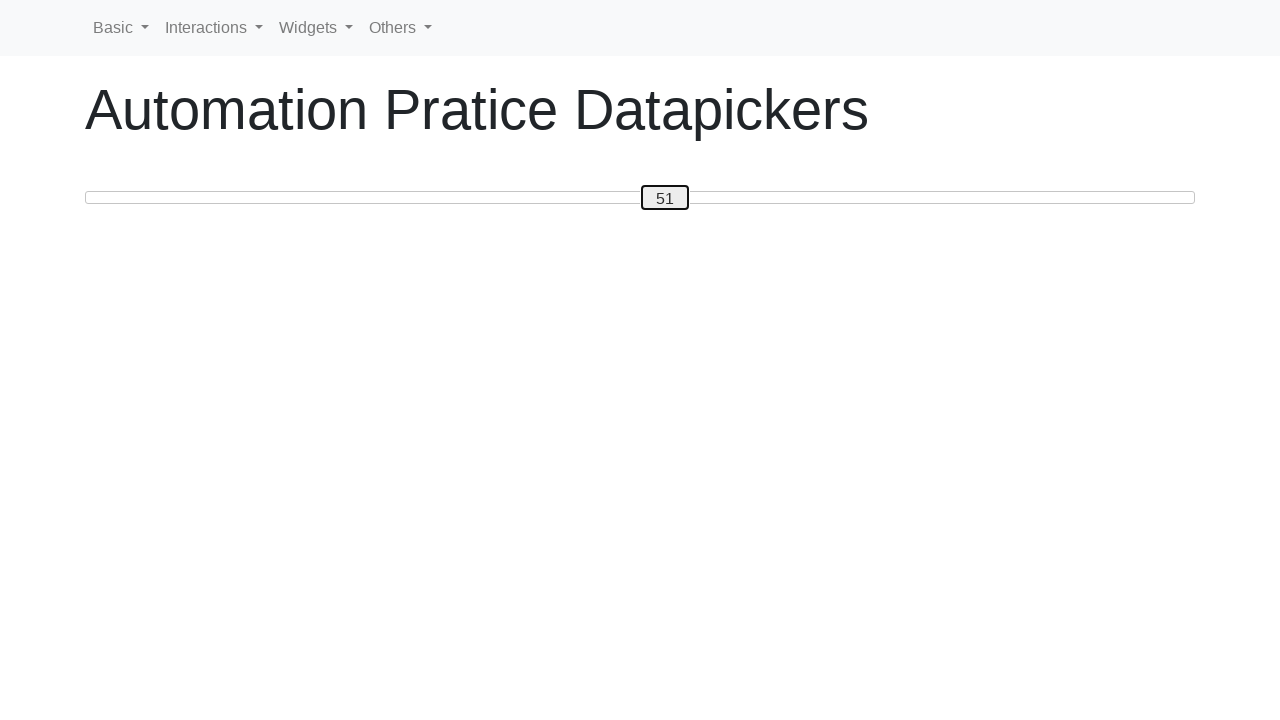

Pressed ArrowRight to move slider towards 80 (iteration 22) on #custom-handle
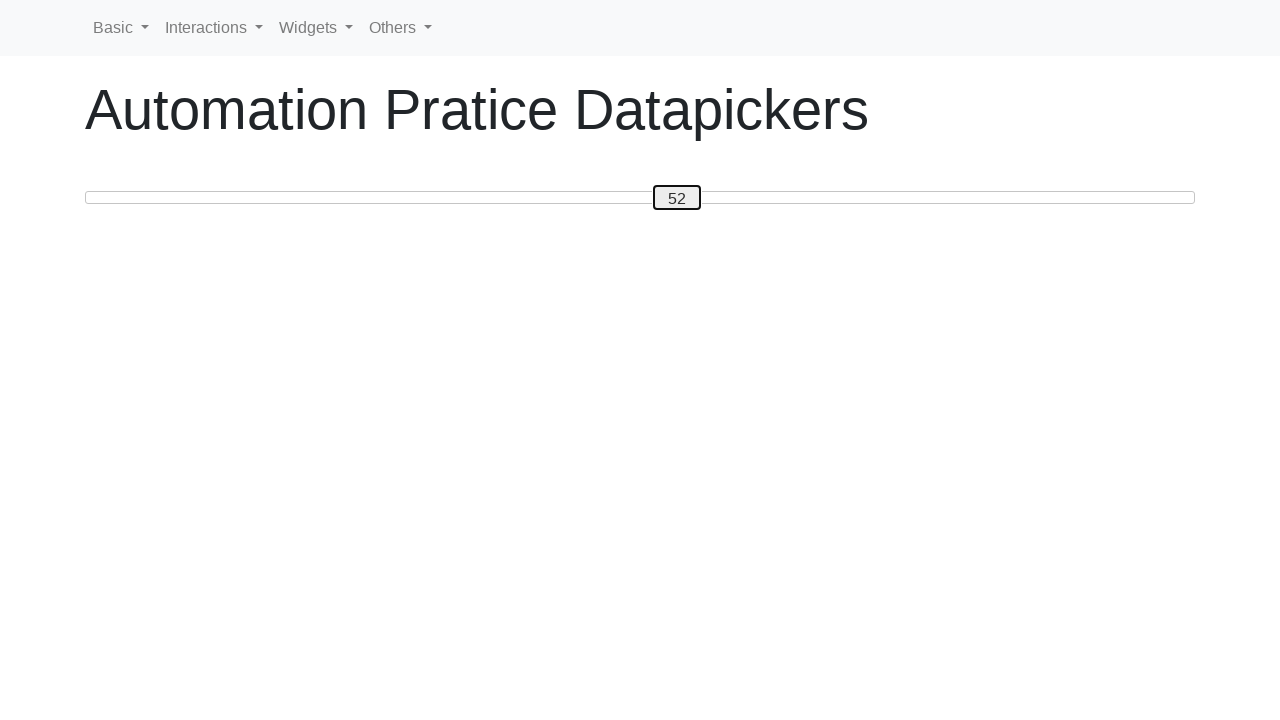

Pressed ArrowRight to move slider towards 80 (iteration 23) on #custom-handle
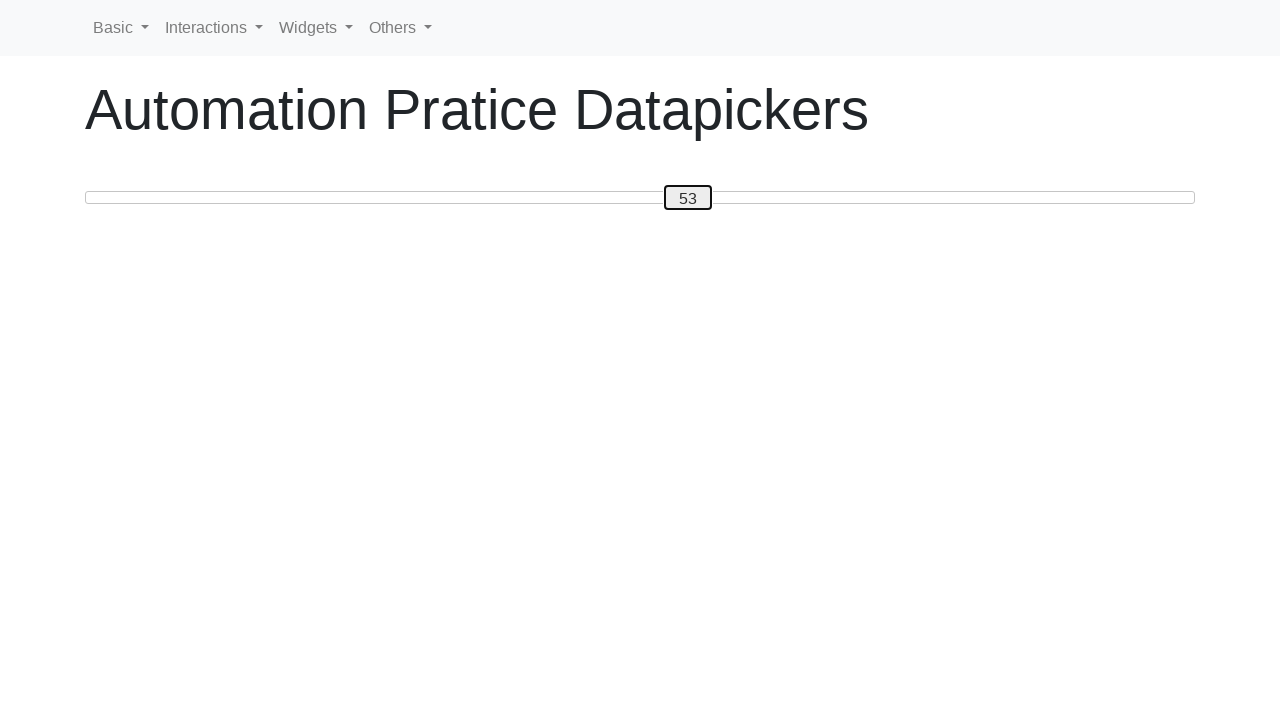

Pressed ArrowRight to move slider towards 80 (iteration 24) on #custom-handle
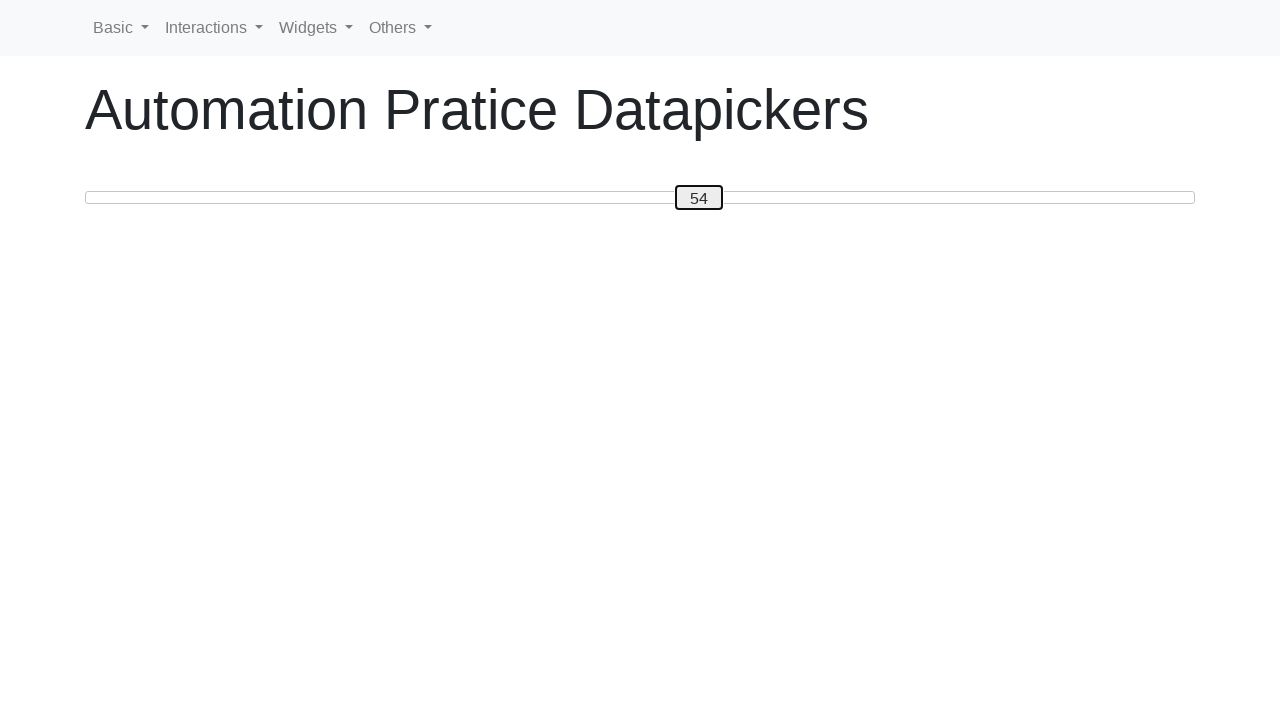

Pressed ArrowRight to move slider towards 80 (iteration 25) on #custom-handle
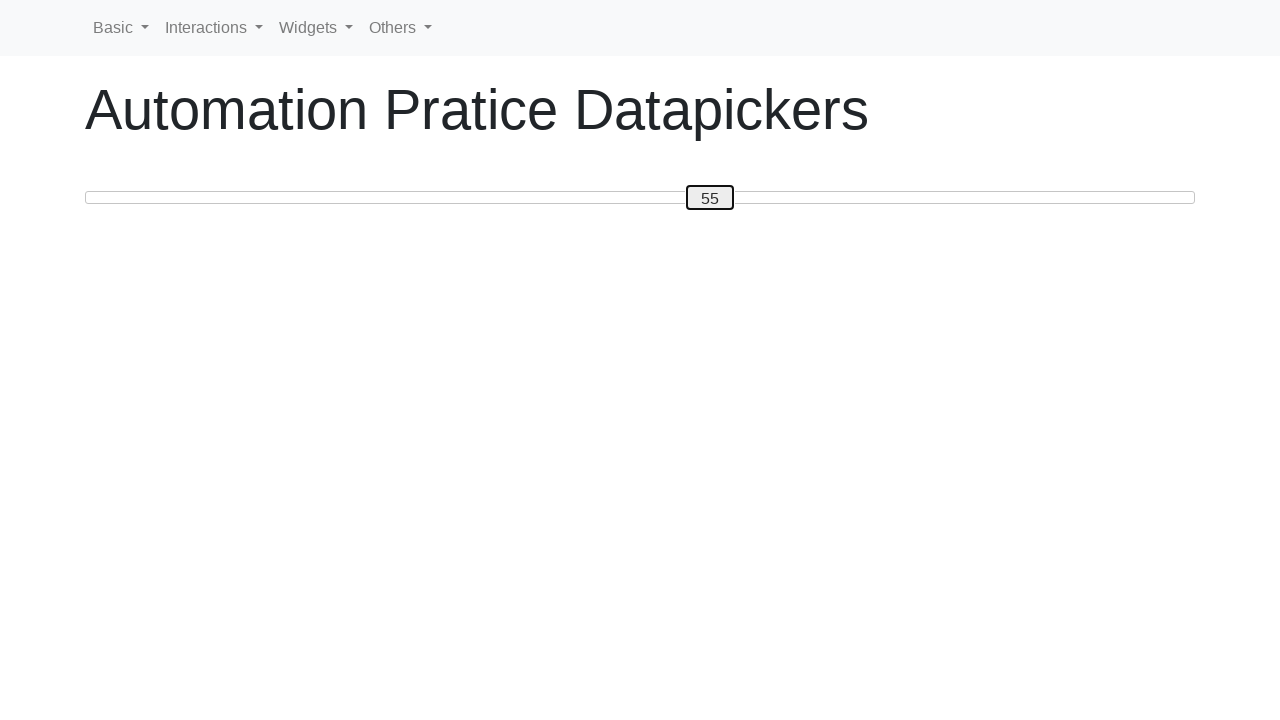

Pressed ArrowRight to move slider towards 80 (iteration 26) on #custom-handle
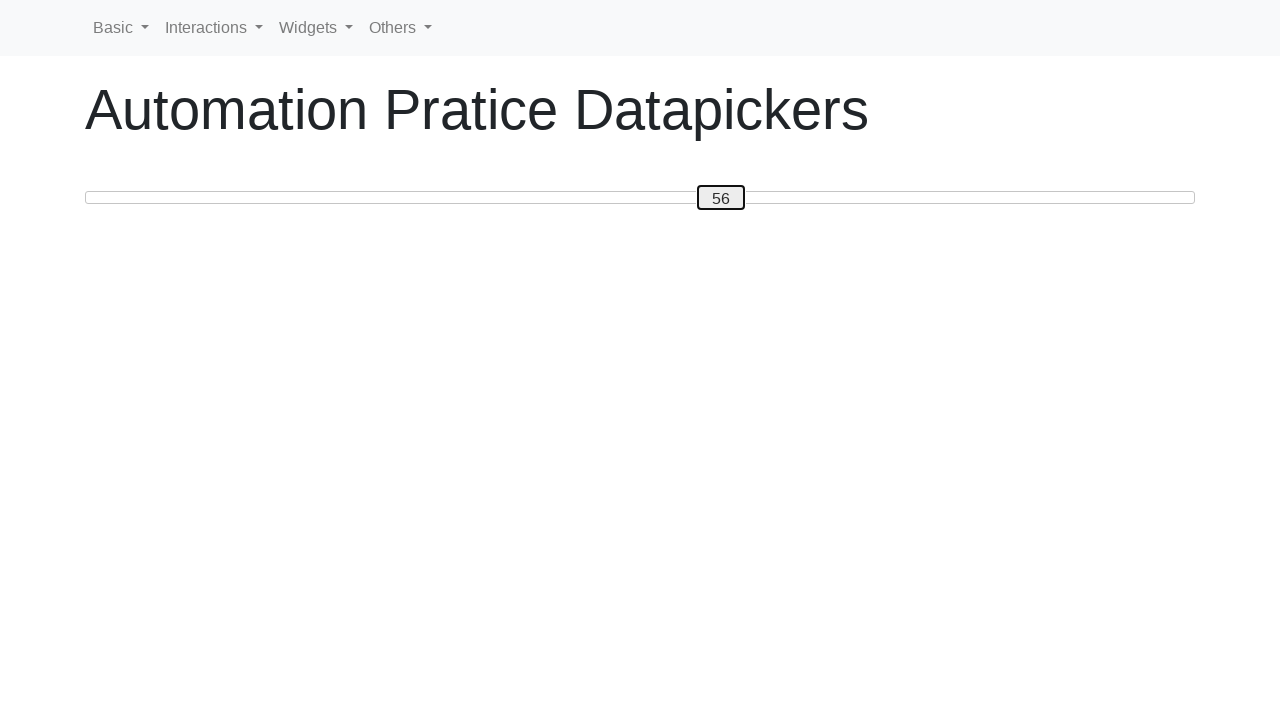

Pressed ArrowRight to move slider towards 80 (iteration 27) on #custom-handle
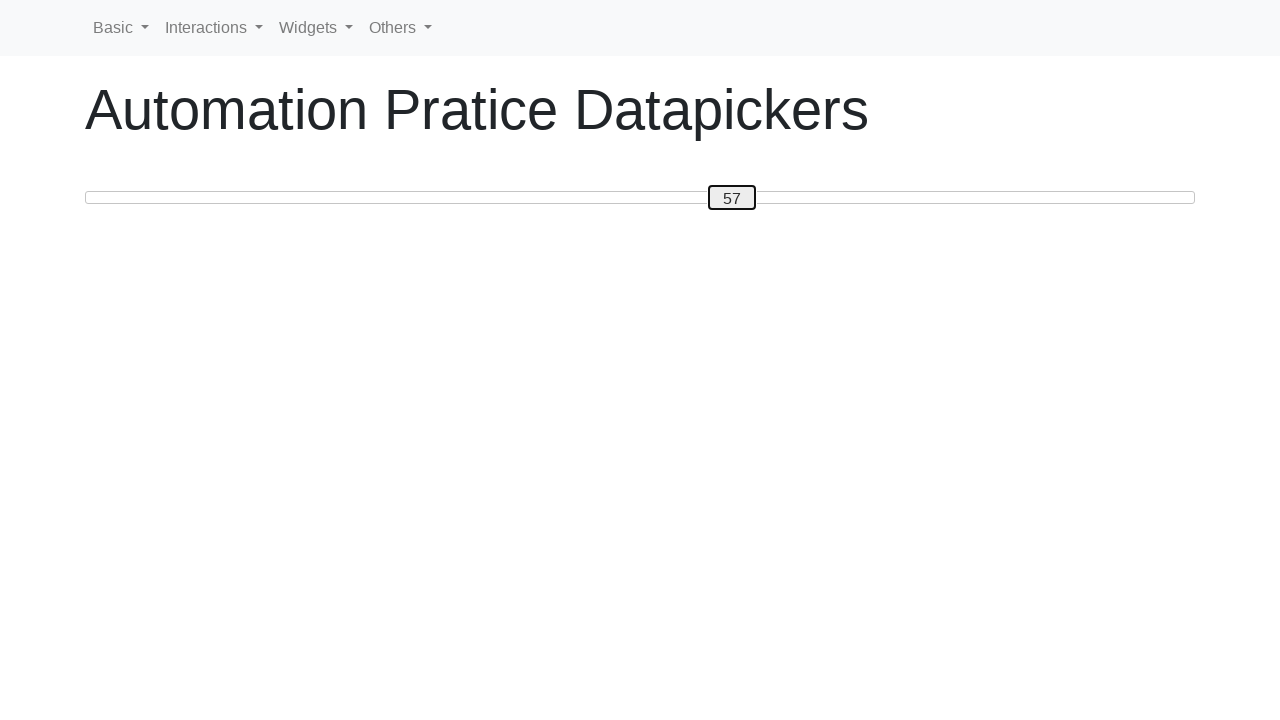

Pressed ArrowRight to move slider towards 80 (iteration 28) on #custom-handle
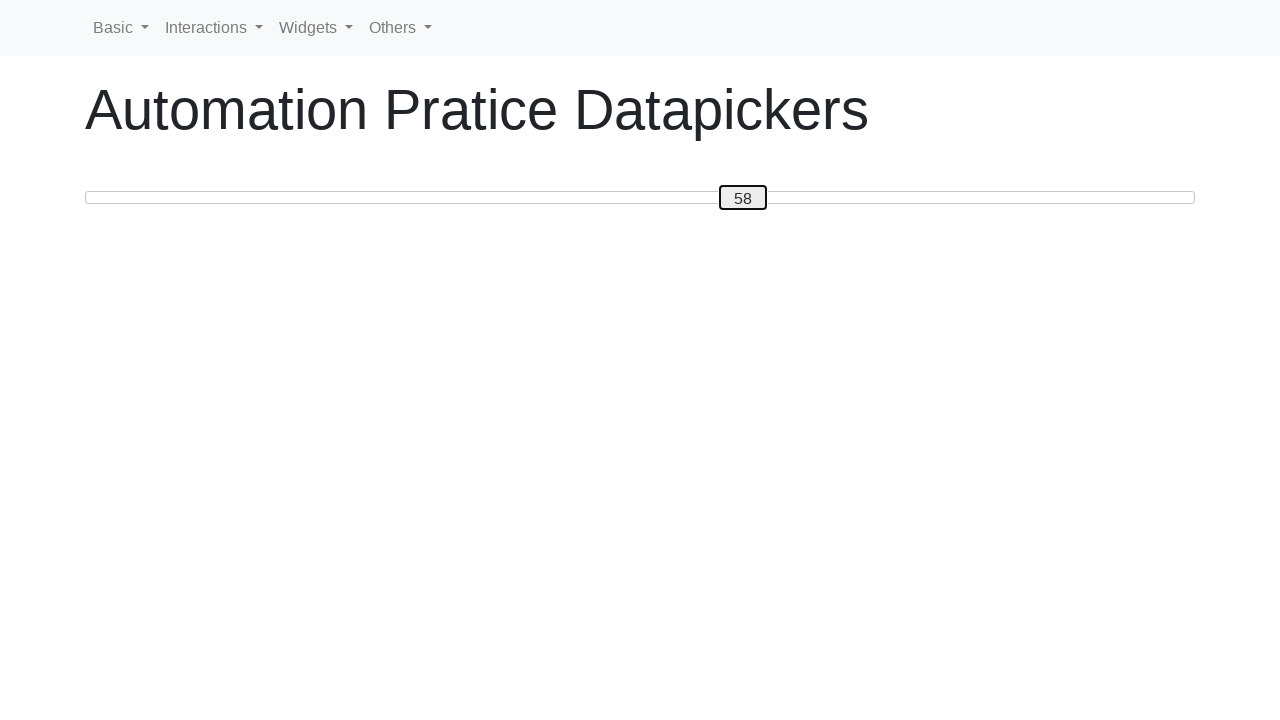

Pressed ArrowRight to move slider towards 80 (iteration 29) on #custom-handle
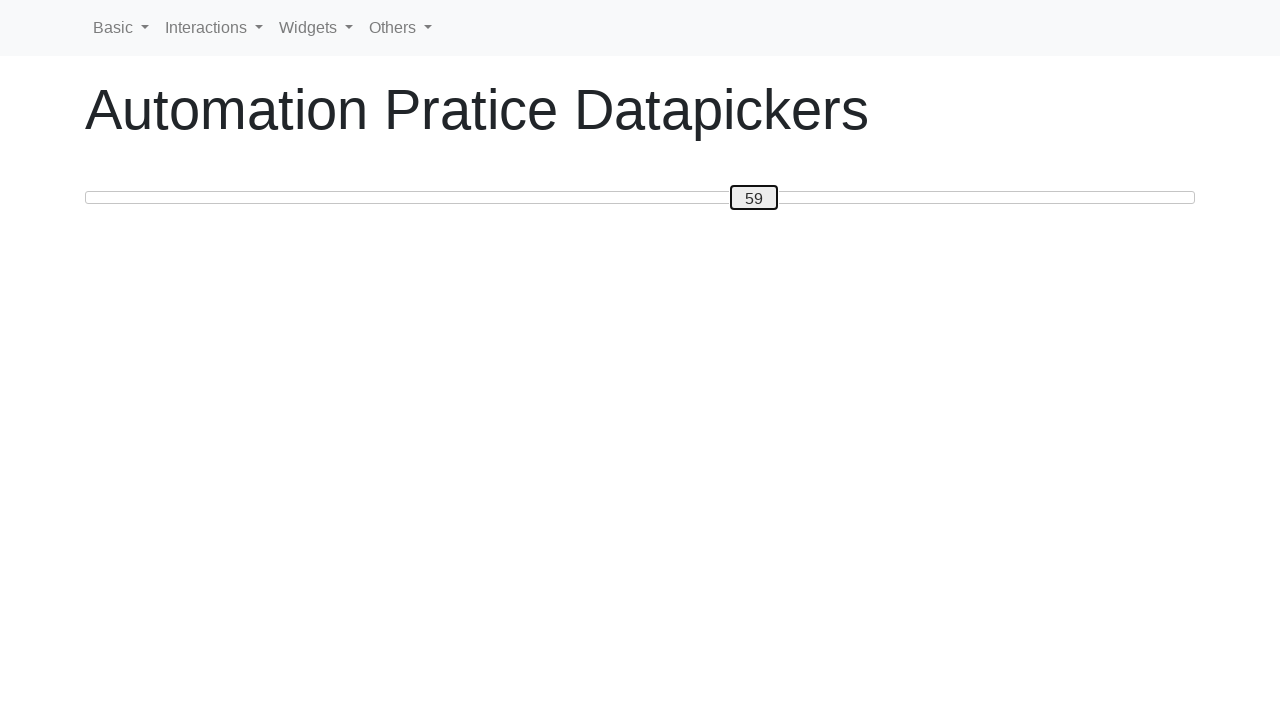

Pressed ArrowRight to move slider towards 80 (iteration 30) on #custom-handle
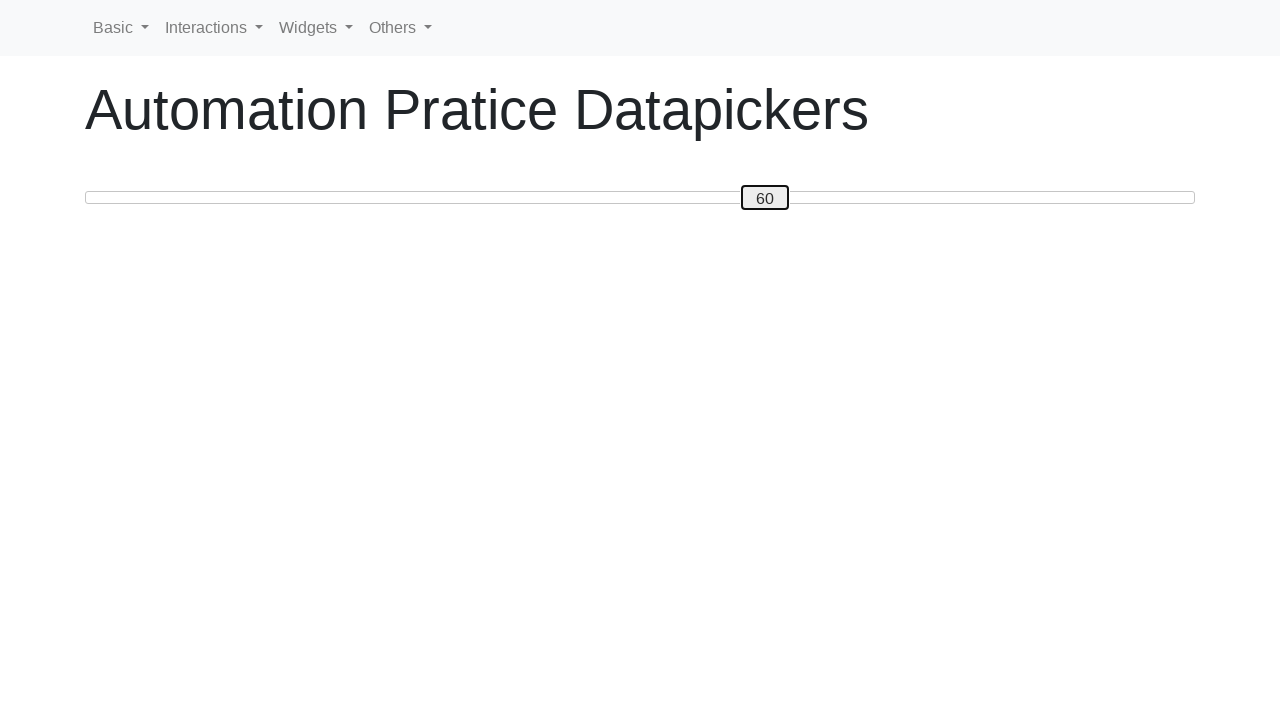

Pressed ArrowRight to move slider towards 80 (iteration 31) on #custom-handle
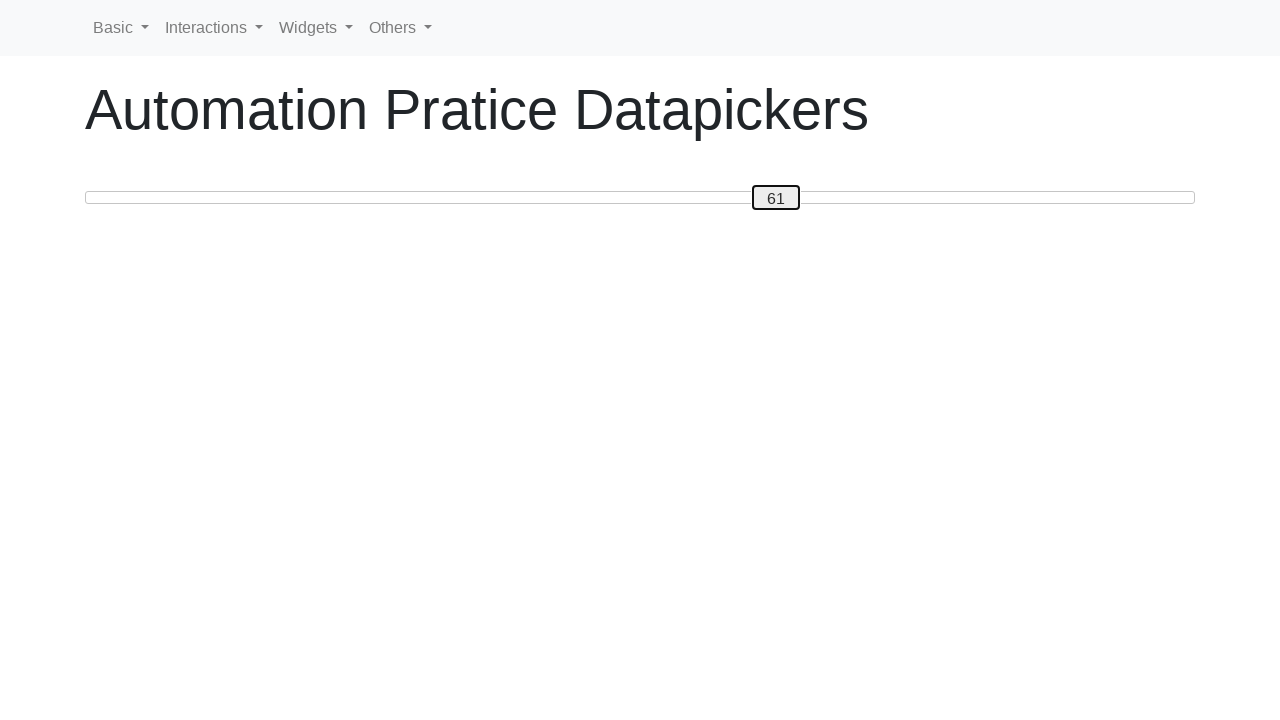

Pressed ArrowRight to move slider towards 80 (iteration 32) on #custom-handle
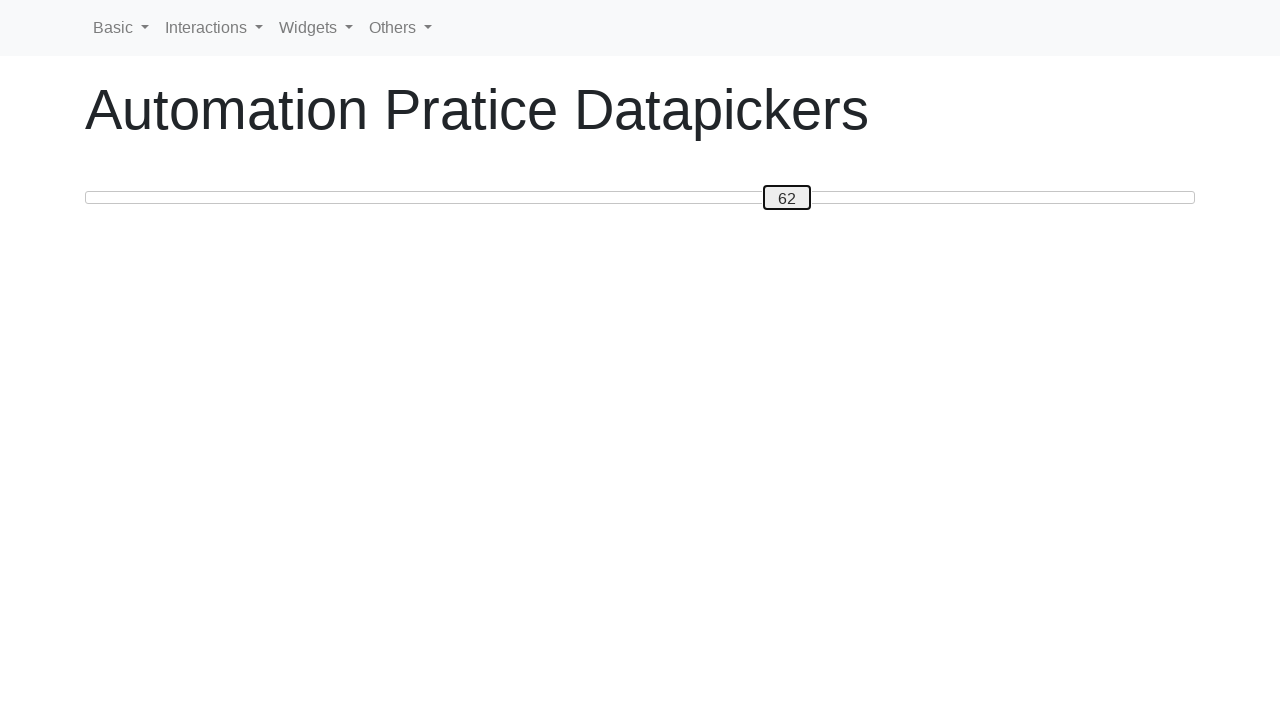

Pressed ArrowRight to move slider towards 80 (iteration 33) on #custom-handle
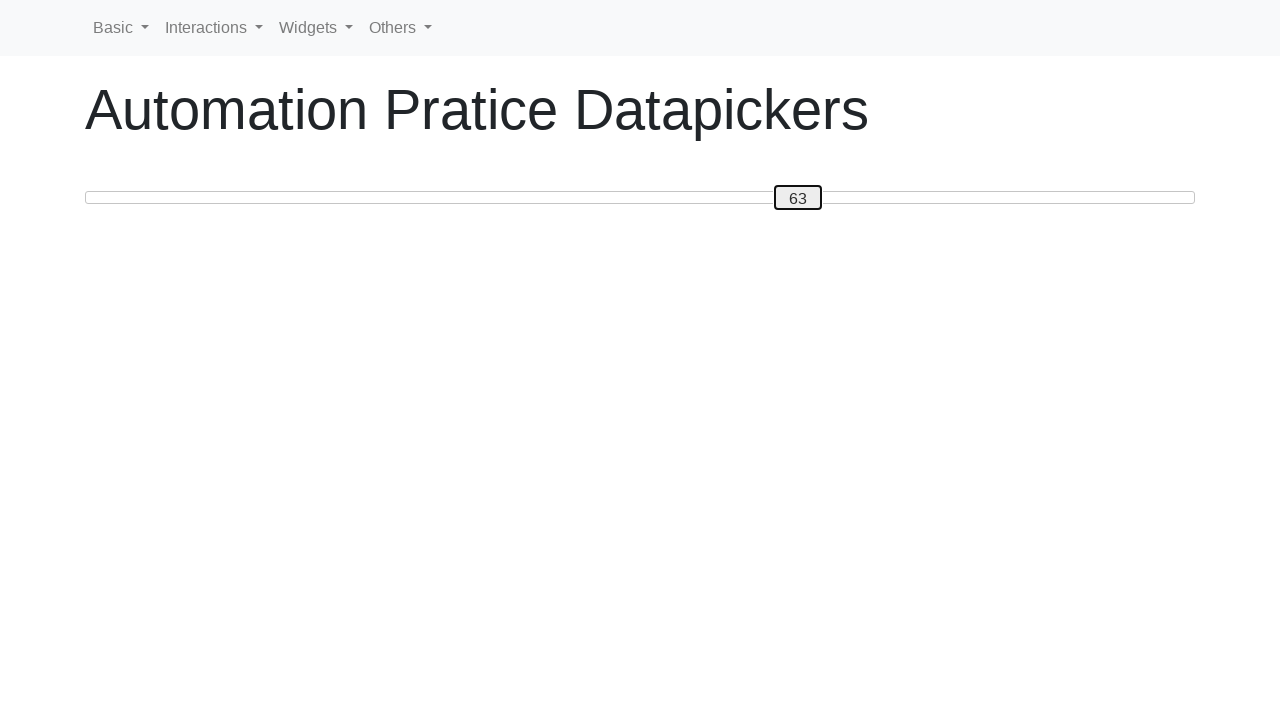

Pressed ArrowRight to move slider towards 80 (iteration 34) on #custom-handle
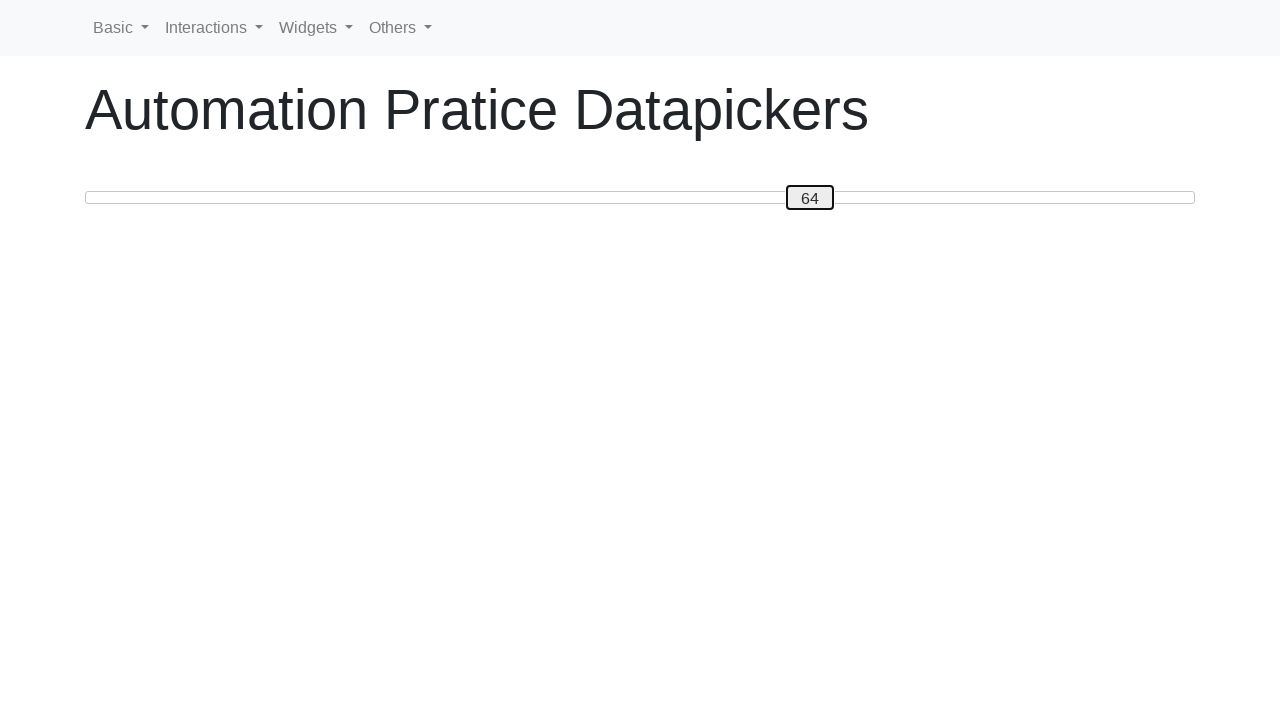

Pressed ArrowRight to move slider towards 80 (iteration 35) on #custom-handle
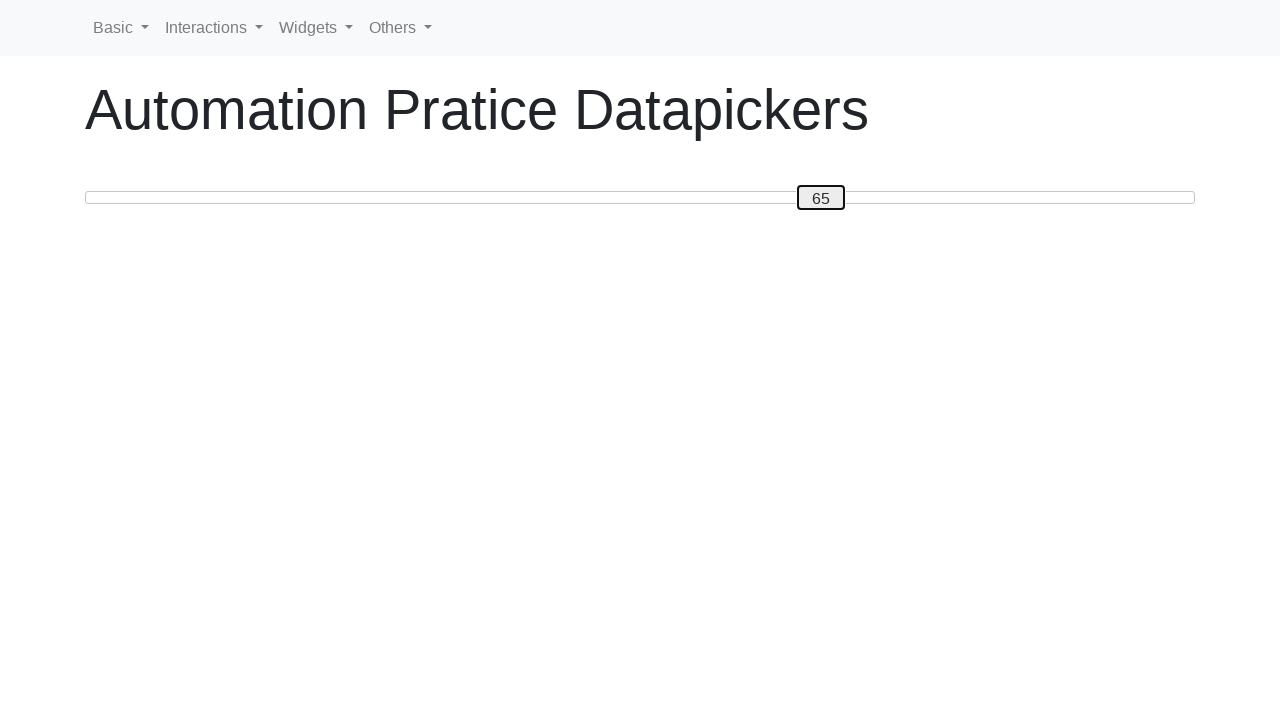

Pressed ArrowRight to move slider towards 80 (iteration 36) on #custom-handle
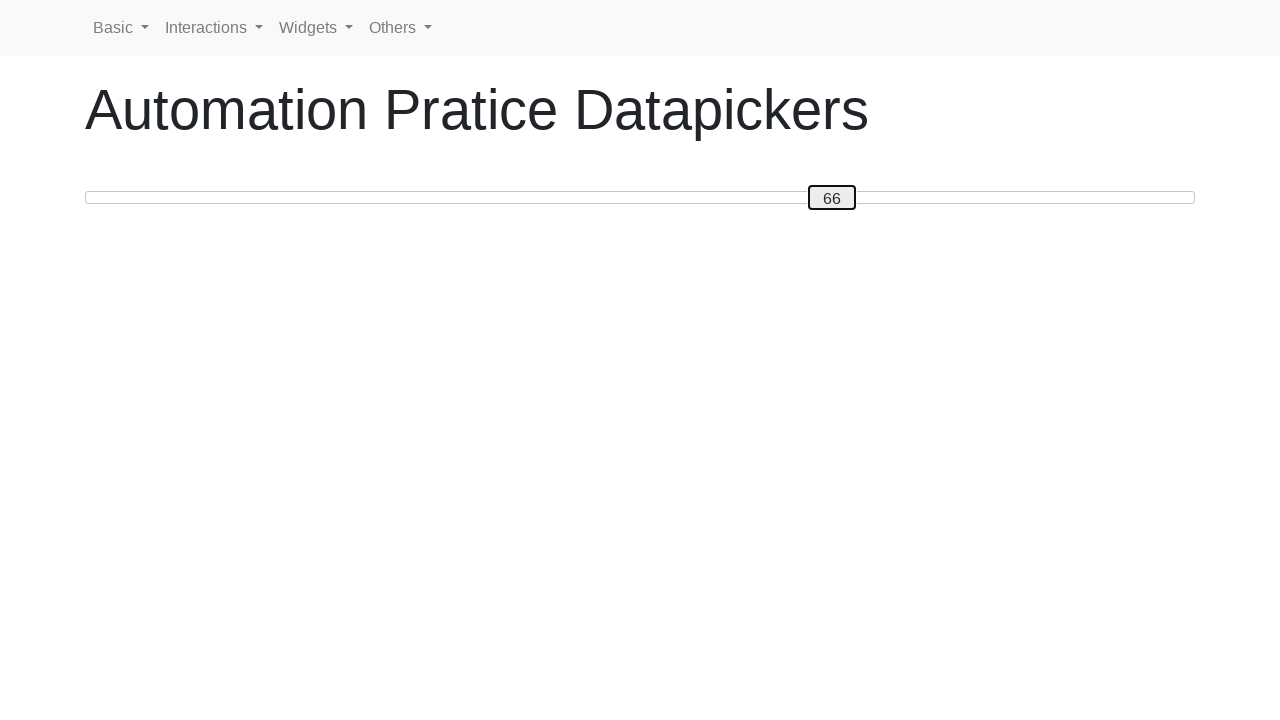

Pressed ArrowRight to move slider towards 80 (iteration 37) on #custom-handle
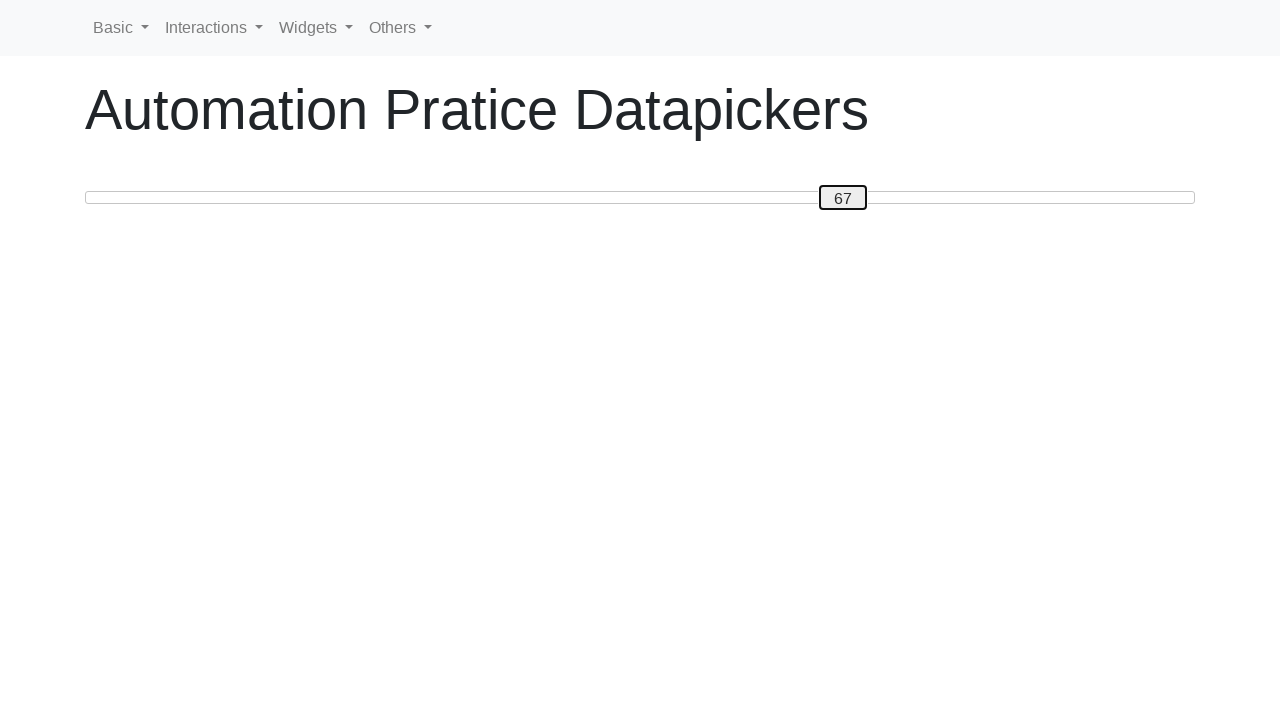

Pressed ArrowRight to move slider towards 80 (iteration 38) on #custom-handle
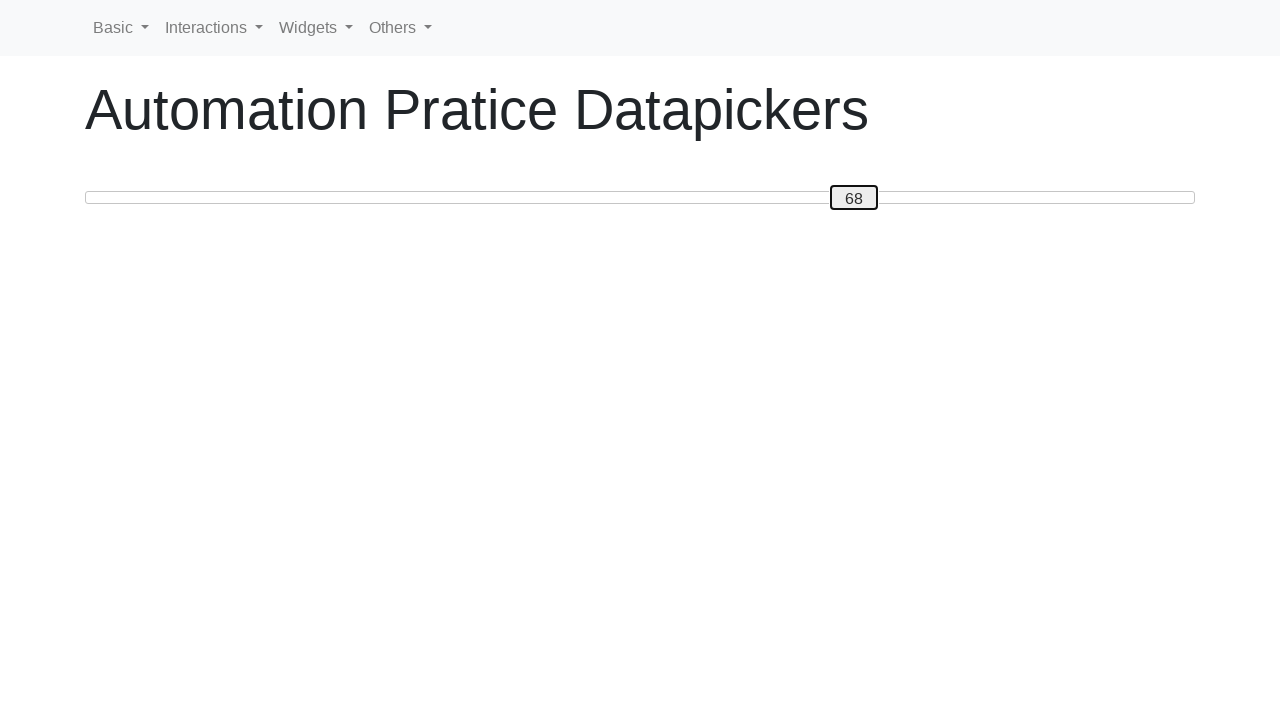

Pressed ArrowRight to move slider towards 80 (iteration 39) on #custom-handle
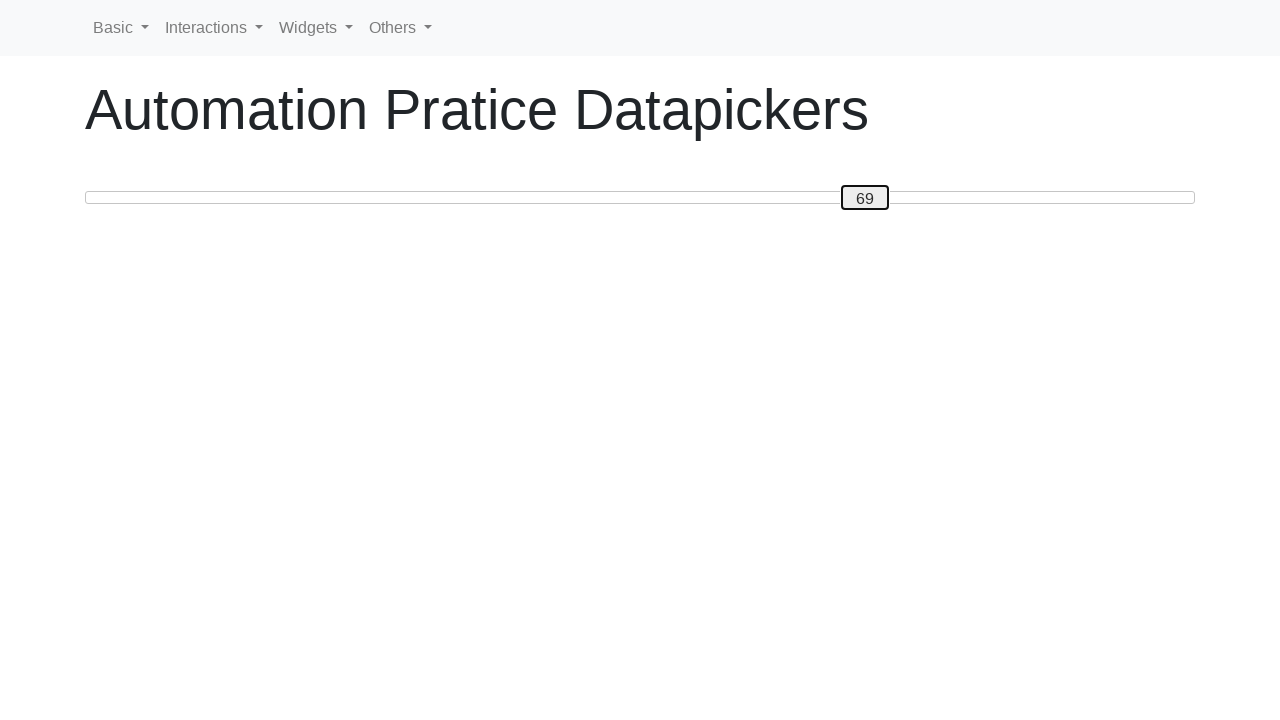

Pressed ArrowRight to move slider towards 80 (iteration 40) on #custom-handle
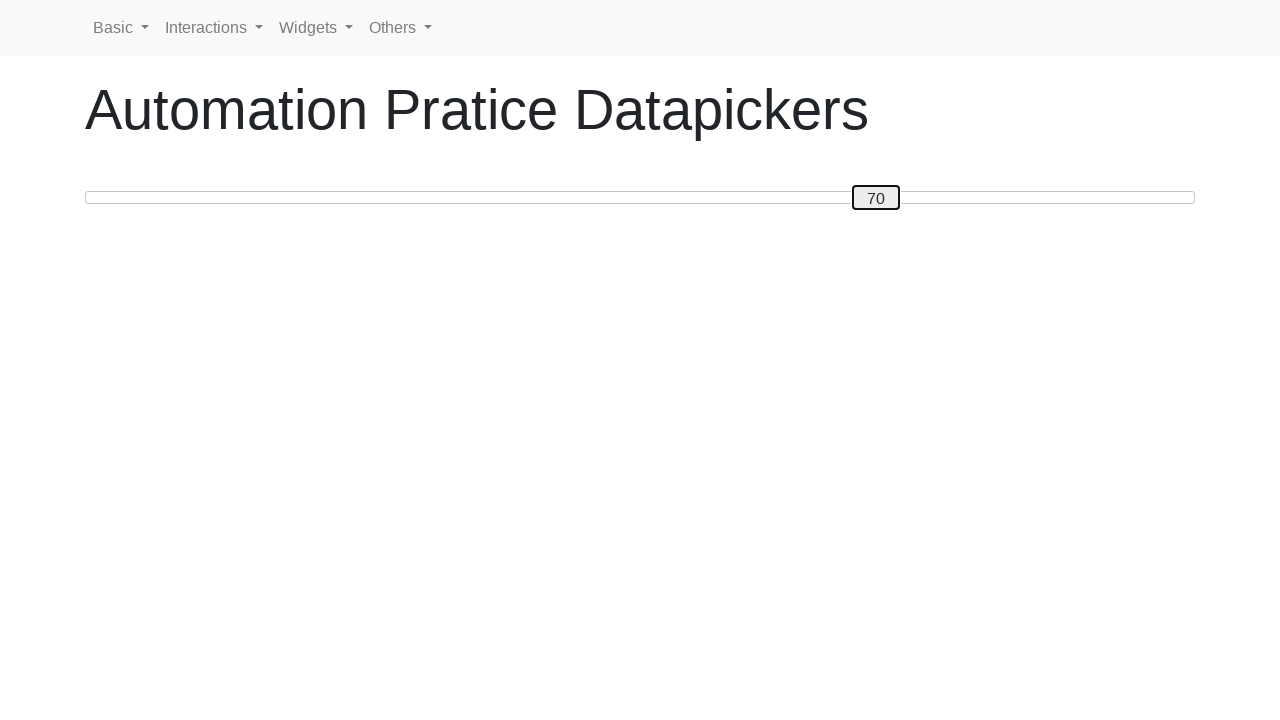

Pressed ArrowRight to move slider towards 80 (iteration 41) on #custom-handle
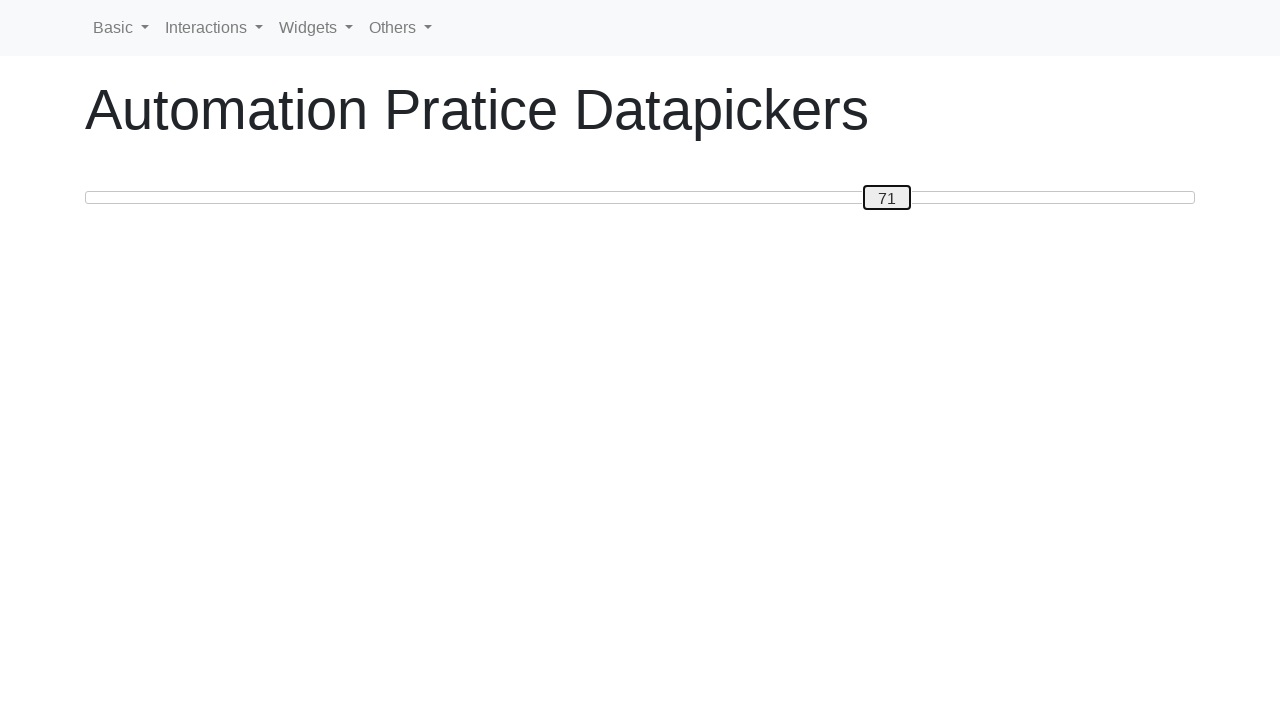

Pressed ArrowRight to move slider towards 80 (iteration 42) on #custom-handle
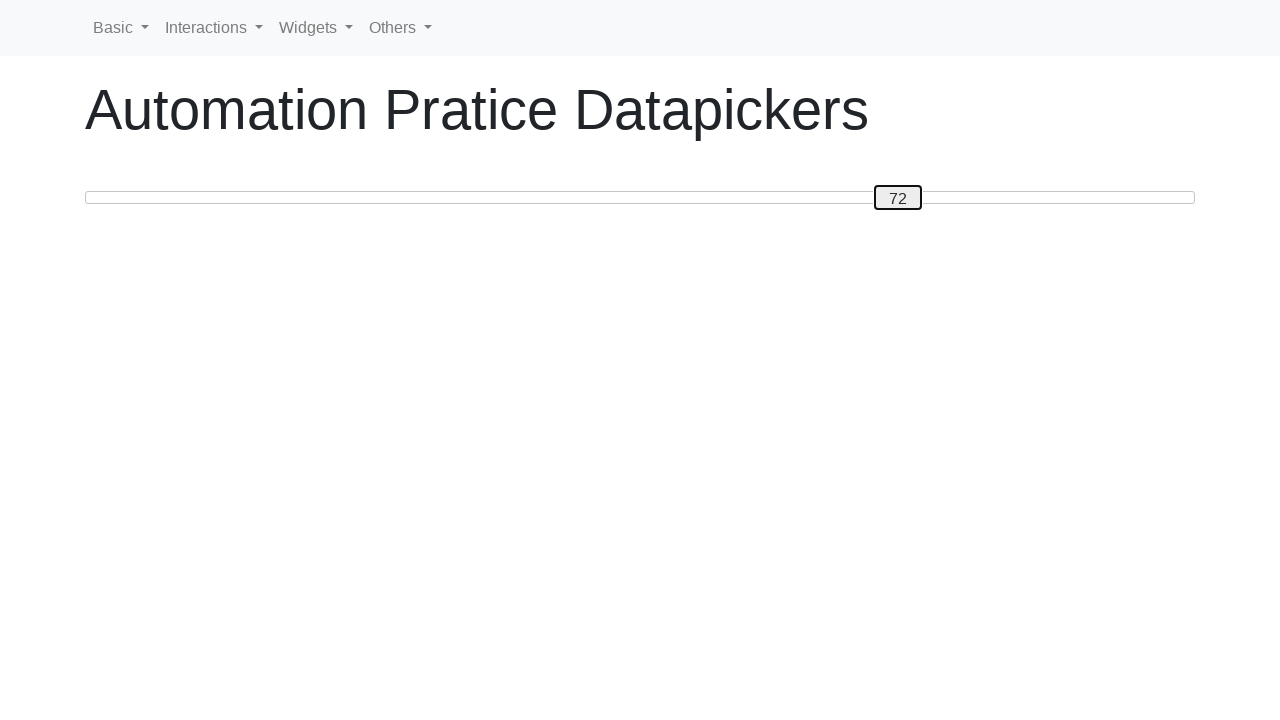

Pressed ArrowRight to move slider towards 80 (iteration 43) on #custom-handle
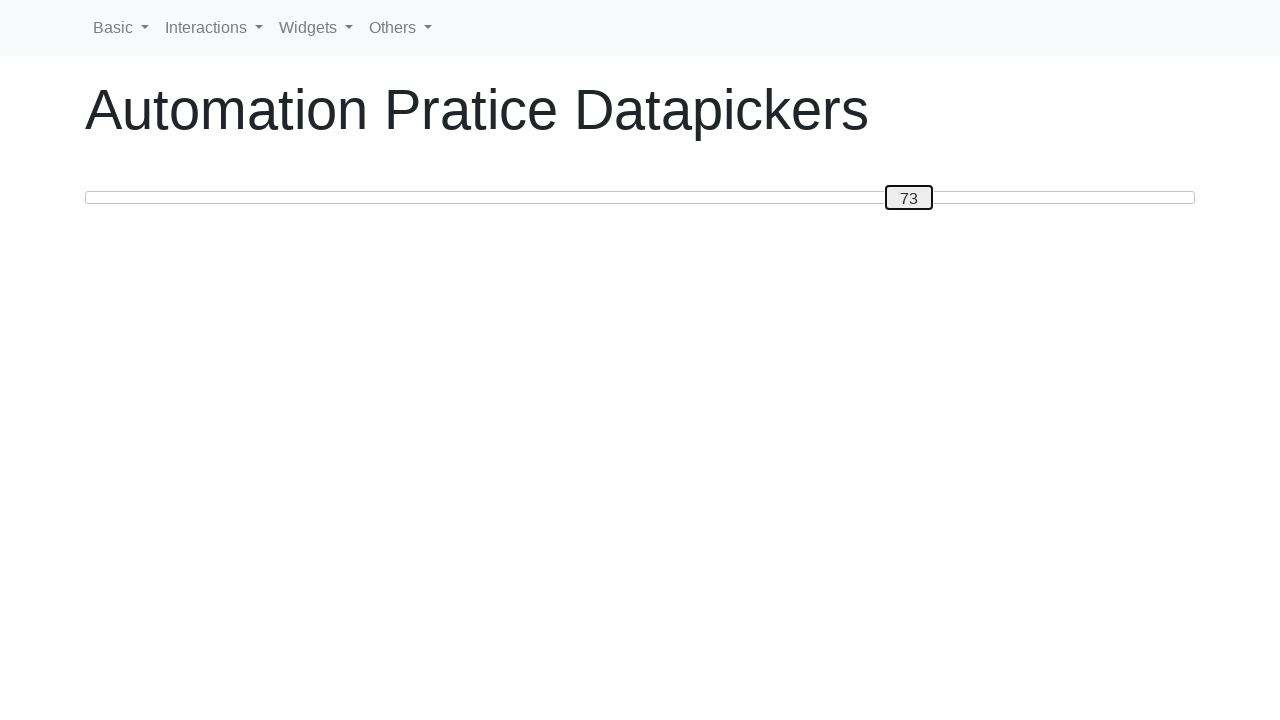

Pressed ArrowRight to move slider towards 80 (iteration 44) on #custom-handle
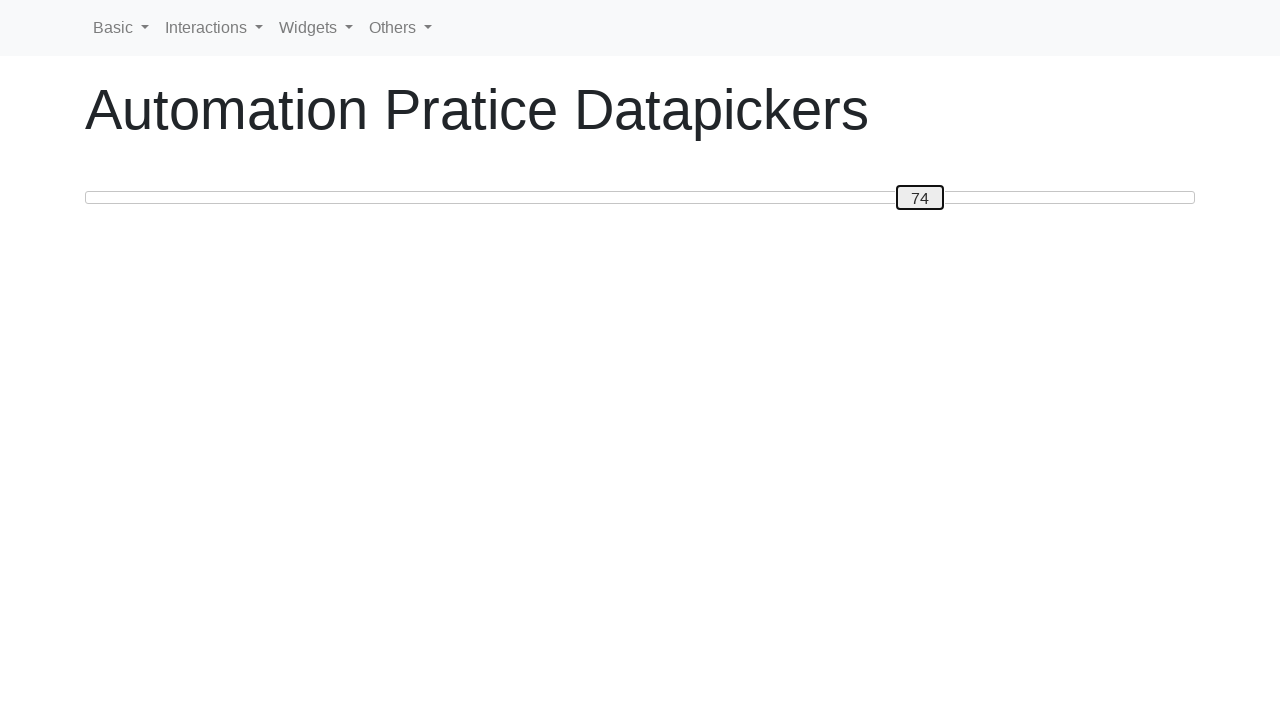

Pressed ArrowRight to move slider towards 80 (iteration 45) on #custom-handle
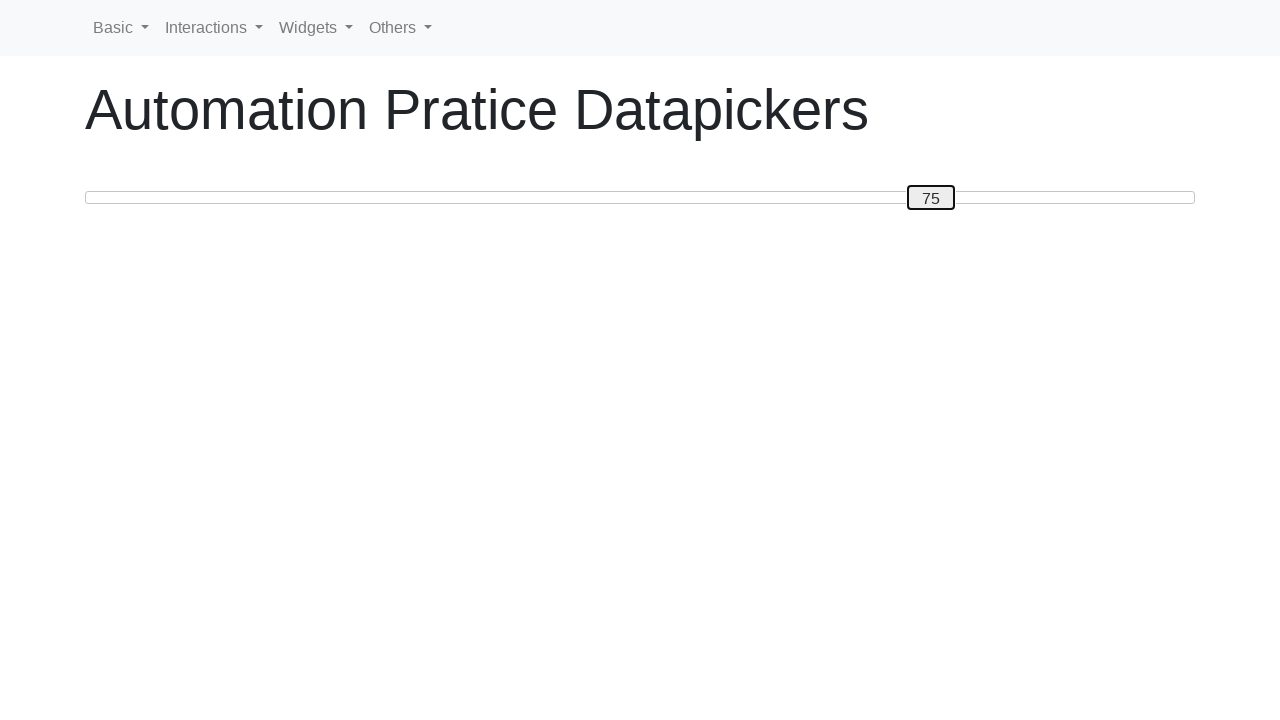

Pressed ArrowRight to move slider towards 80 (iteration 46) on #custom-handle
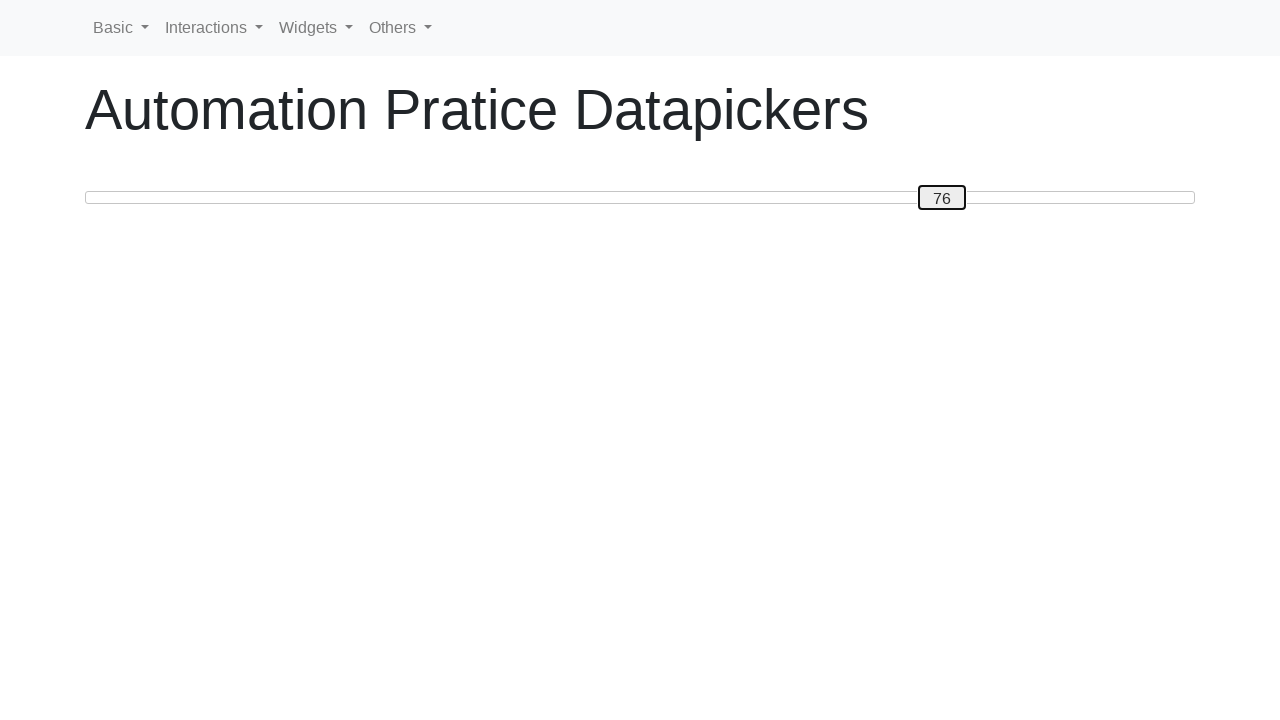

Pressed ArrowRight to move slider towards 80 (iteration 47) on #custom-handle
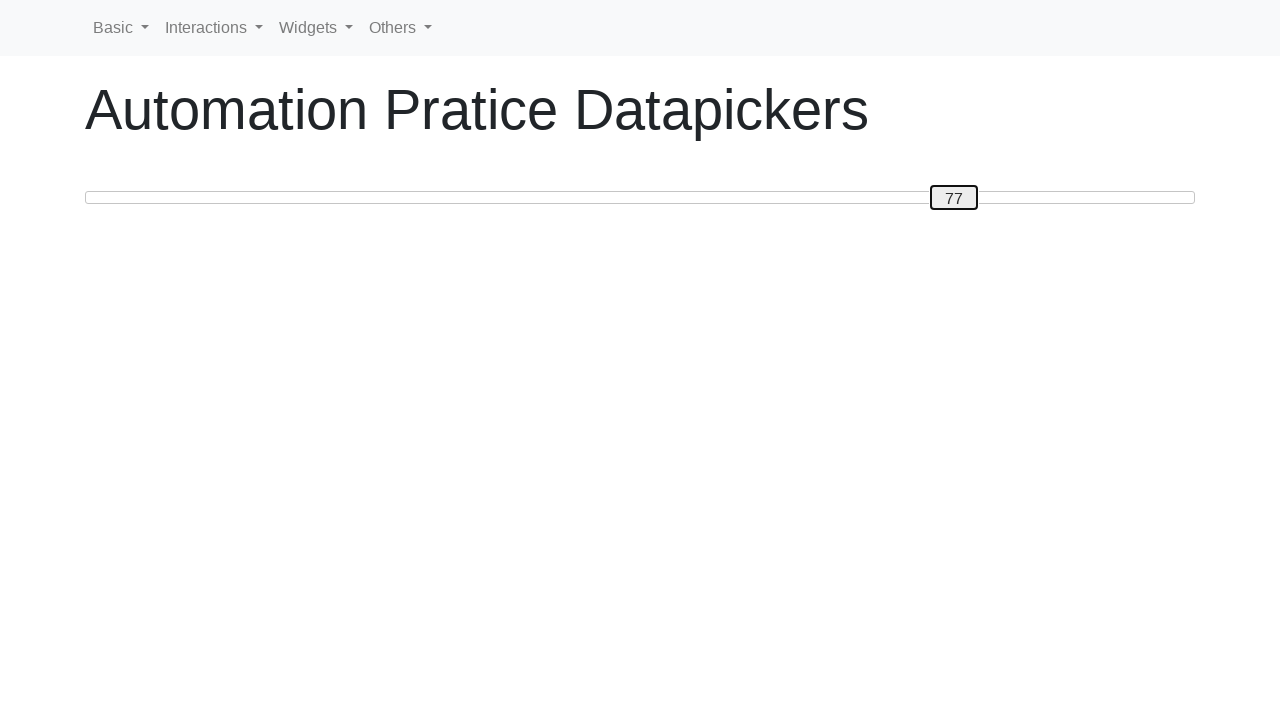

Pressed ArrowRight to move slider towards 80 (iteration 48) on #custom-handle
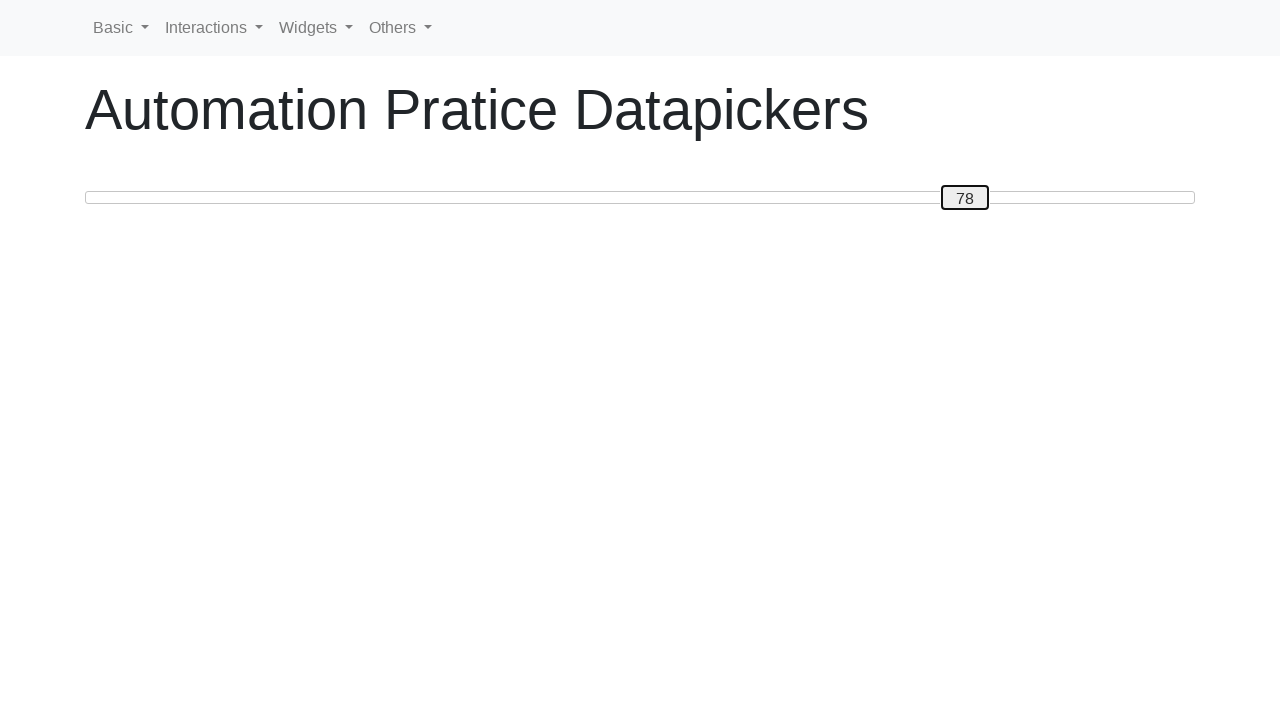

Pressed ArrowRight to move slider towards 80 (iteration 49) on #custom-handle
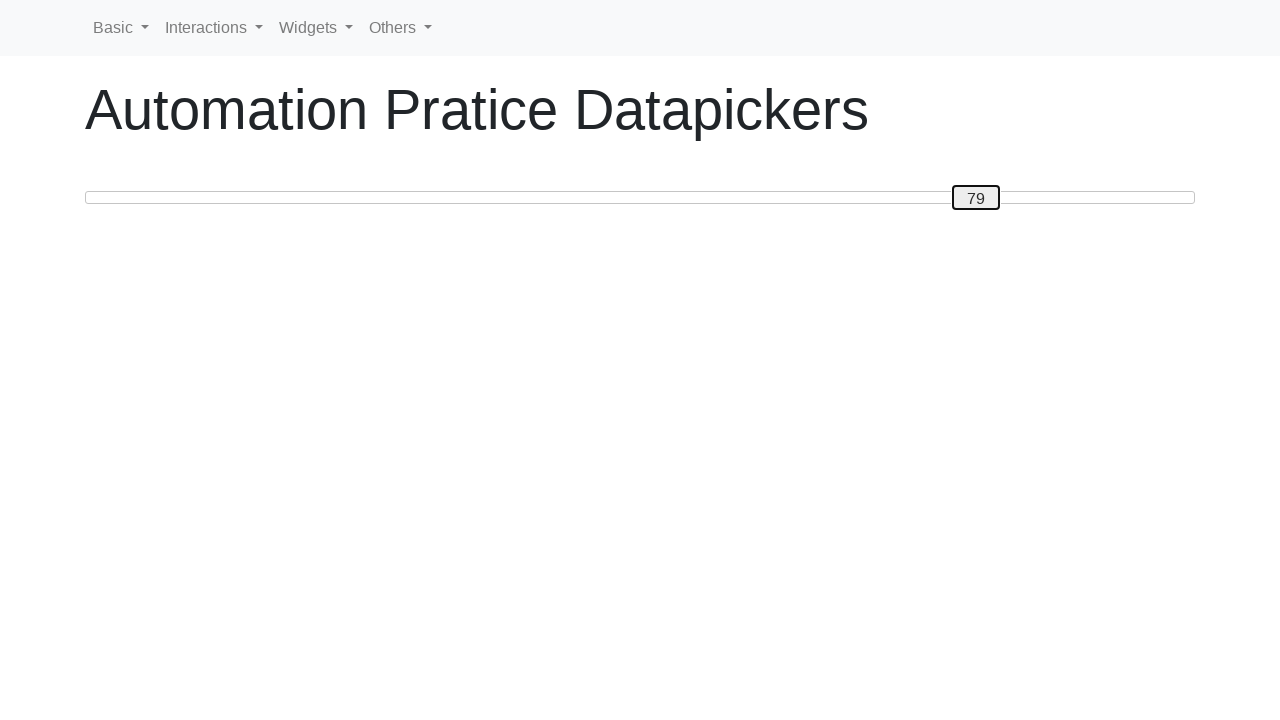

Pressed ArrowRight to move slider towards 80 (iteration 50) on #custom-handle
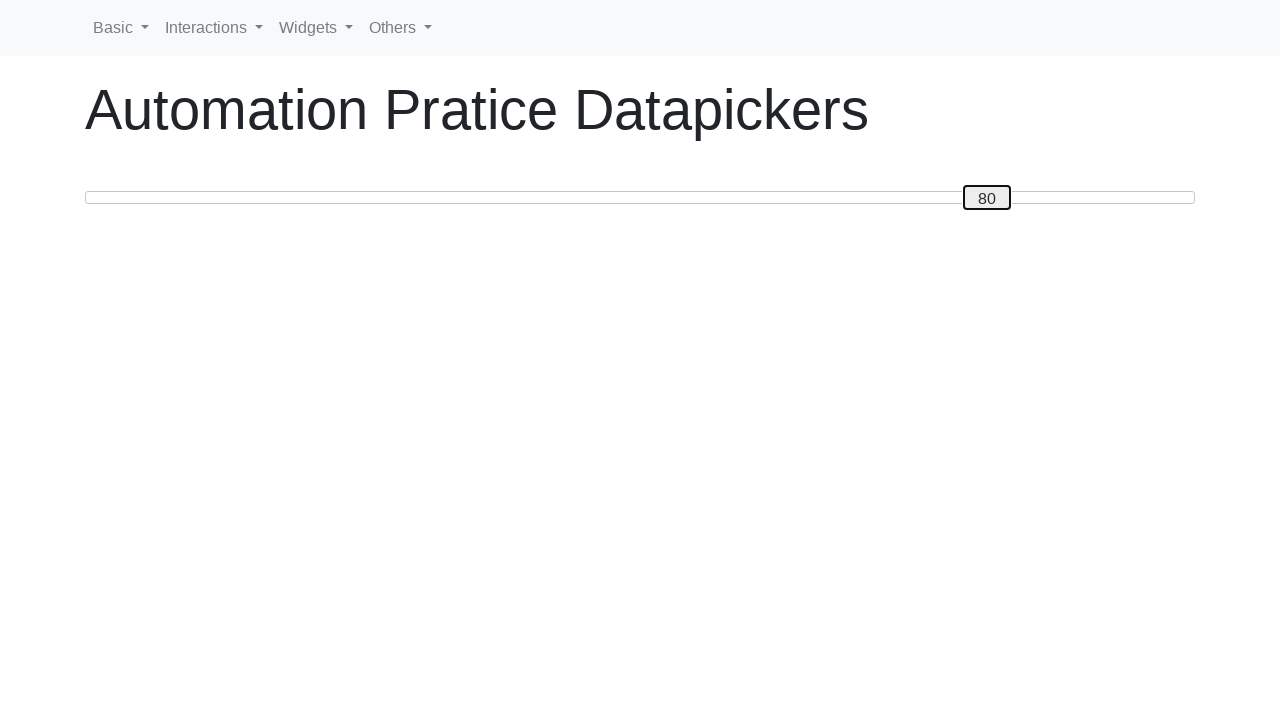

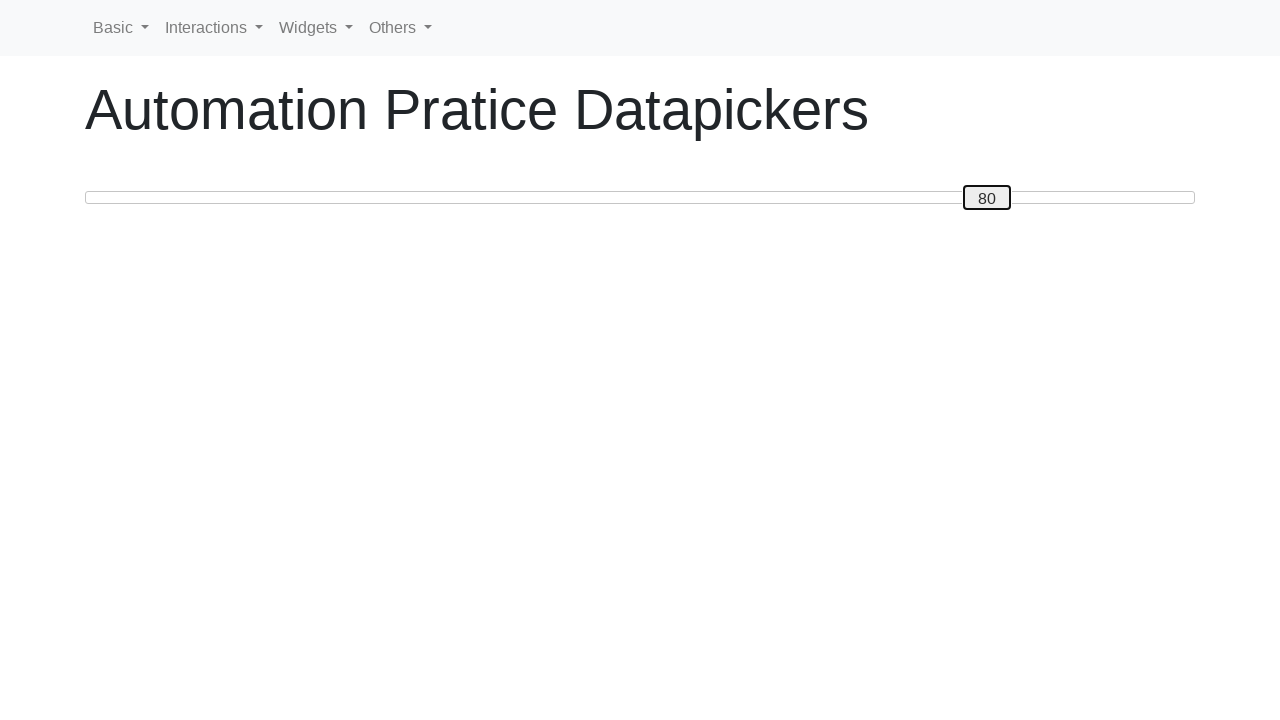